Tests checkbox functionality by randomly selecting checkboxes, checking and unchecking them, and counting Friday selections until reaching 3

Starting URL: http://samples.gwtproject.org/samples/Showcase/Showcase.html#!CwCheckBox

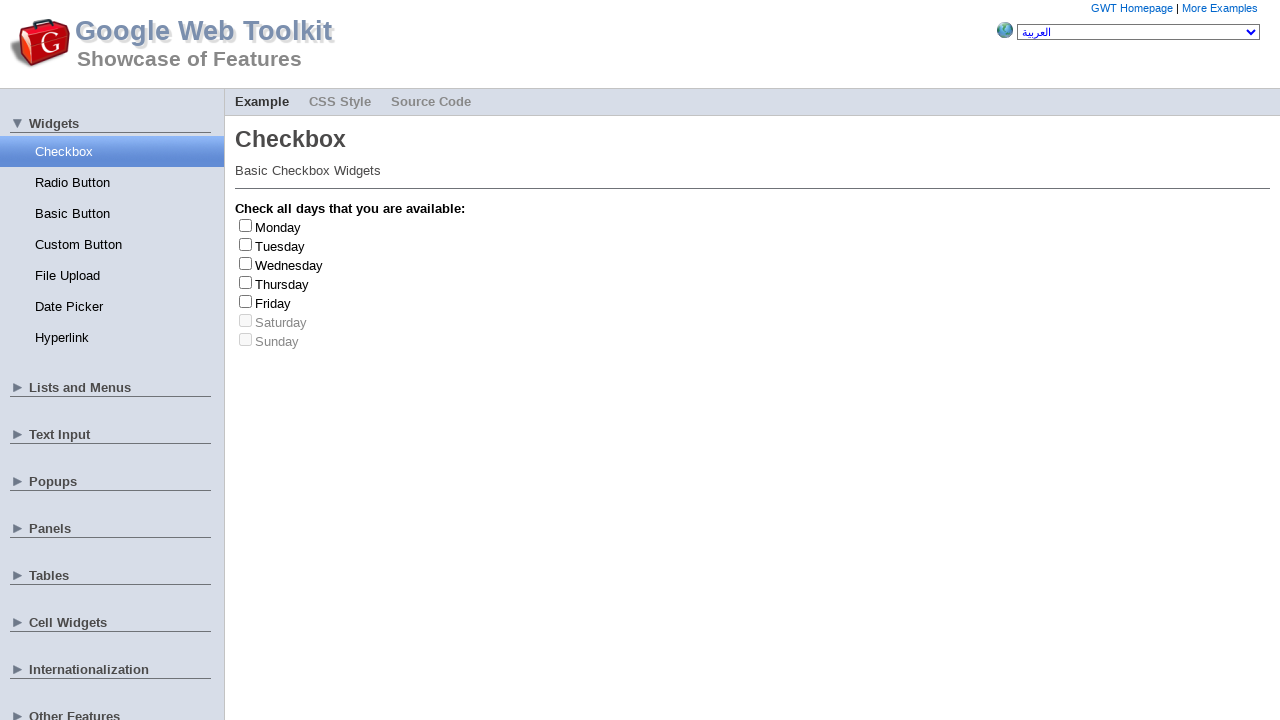

Waited for checkboxes to load
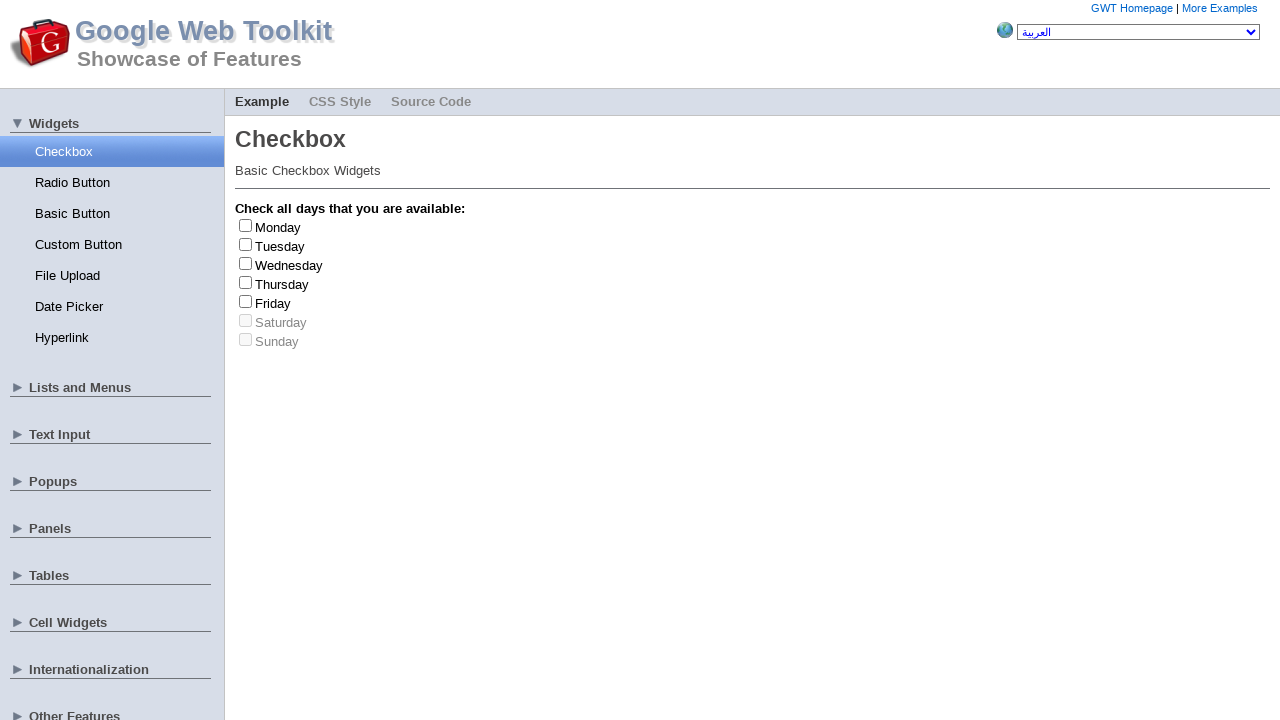

Retrieved all checkbox elements
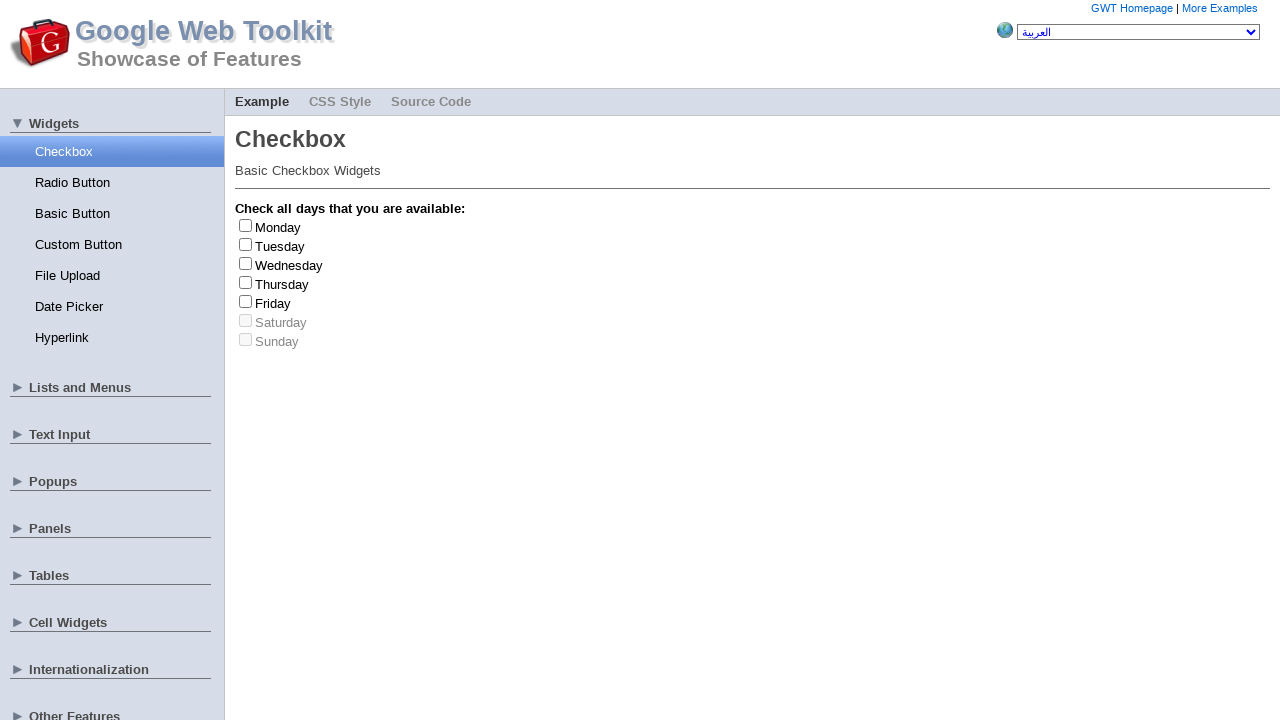

Retrieved all checkbox labels
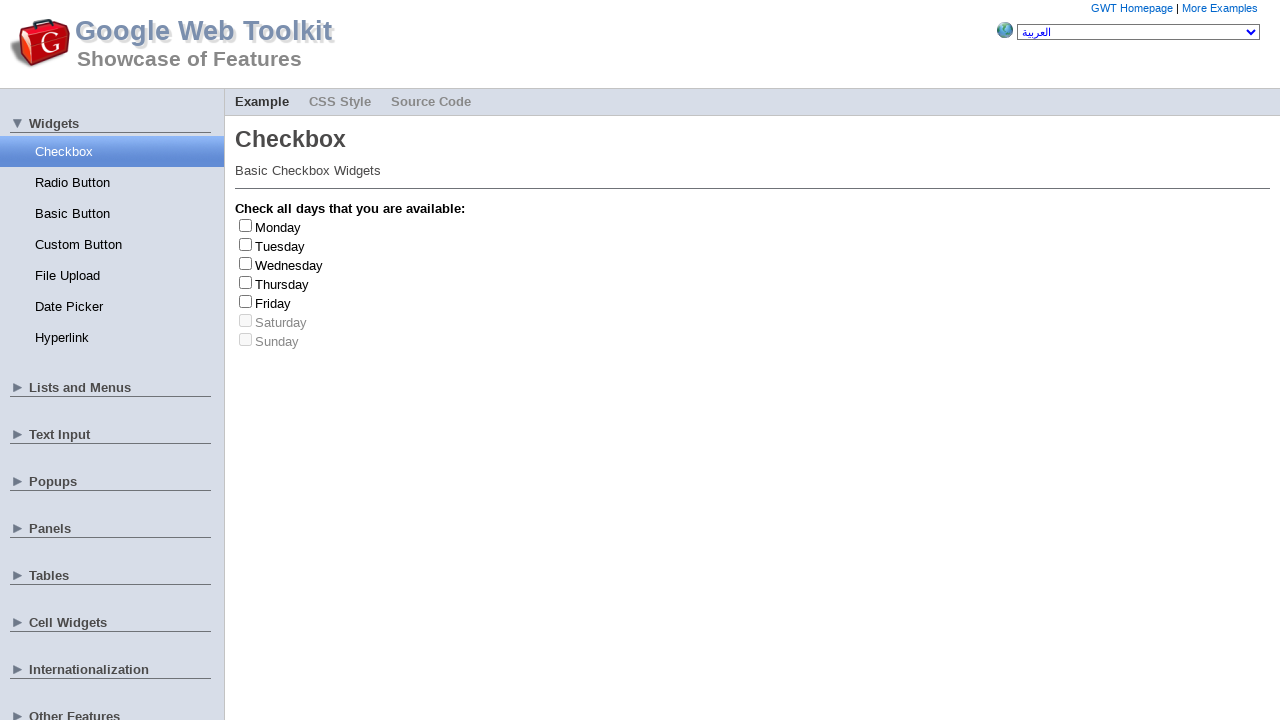

Selected random checkbox index: 0
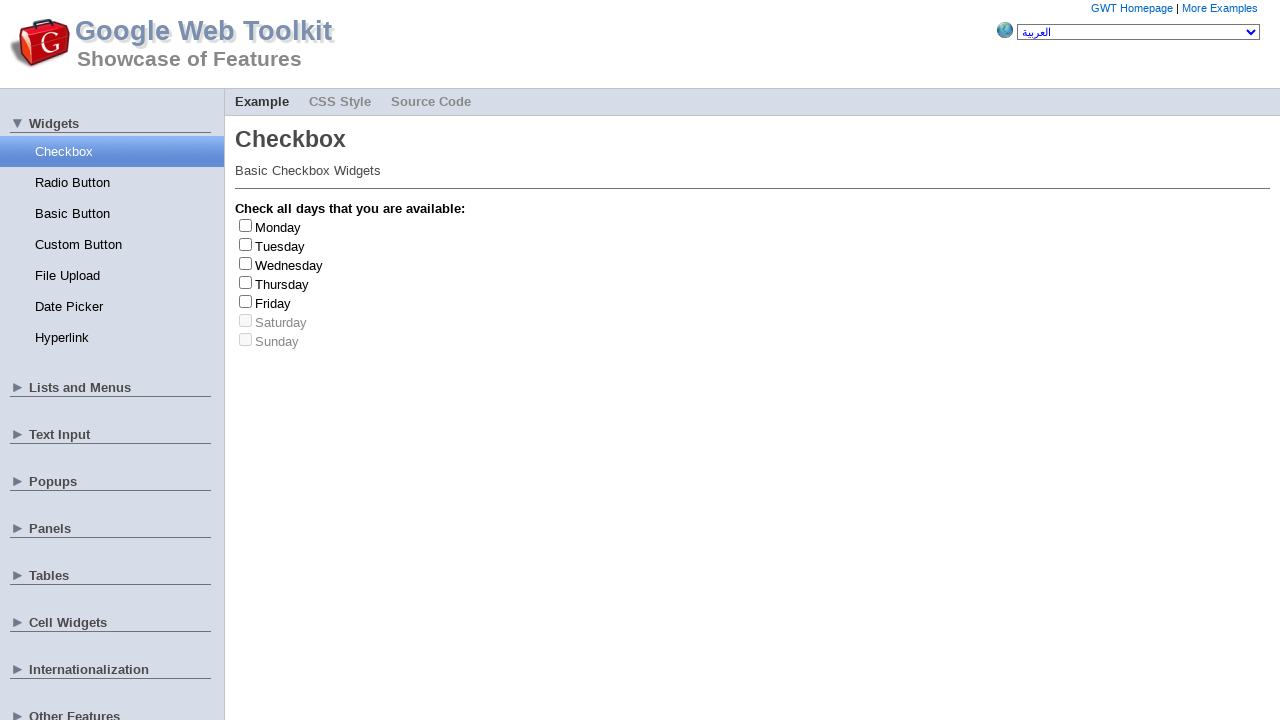

Clicked checkbox at index 0 to check it at (278, 227) on .gwt-CheckBox > label >> nth=0
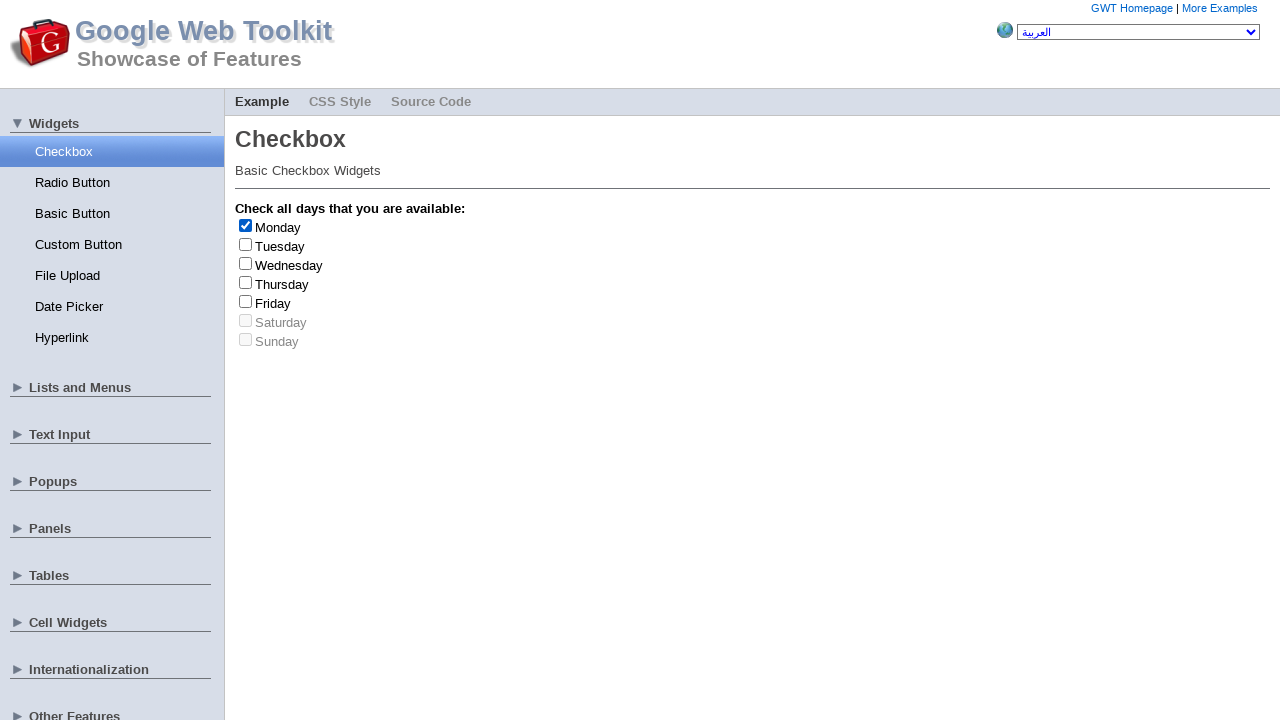

Retrieved day name: Monday
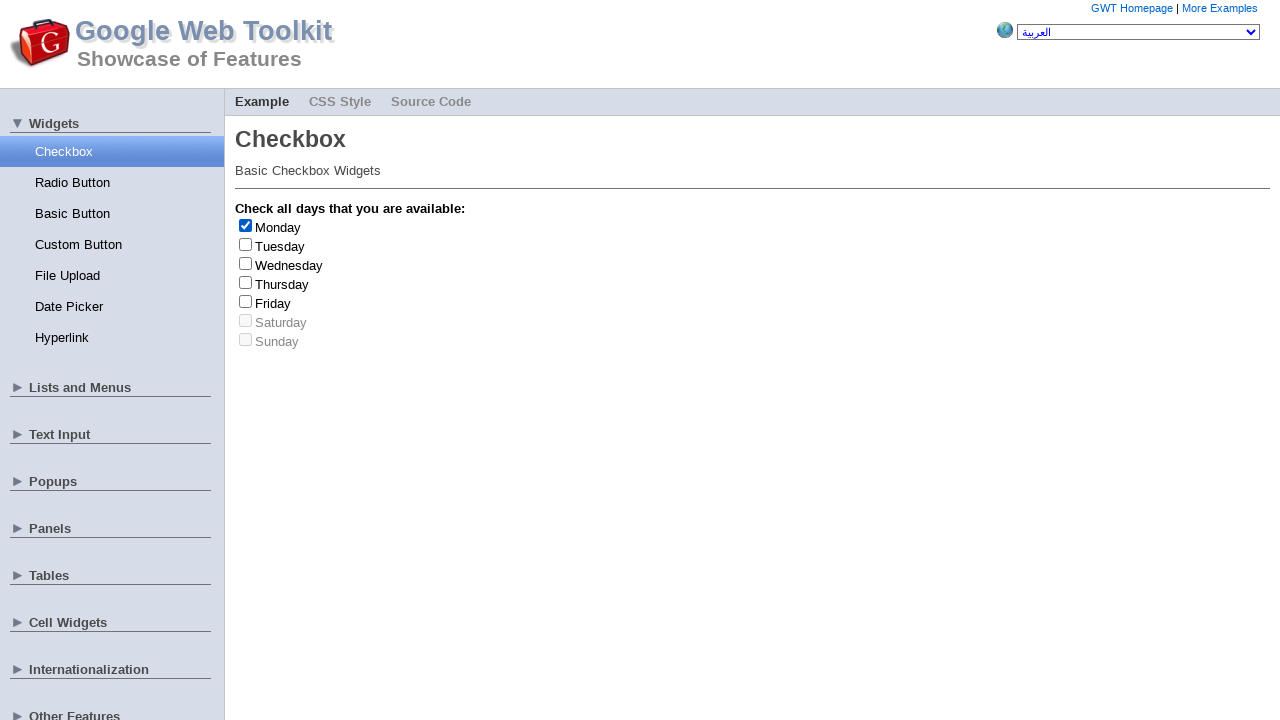

Clicked checkbox at index 0 to uncheck it at (278, 227) on .gwt-CheckBox > label >> nth=0
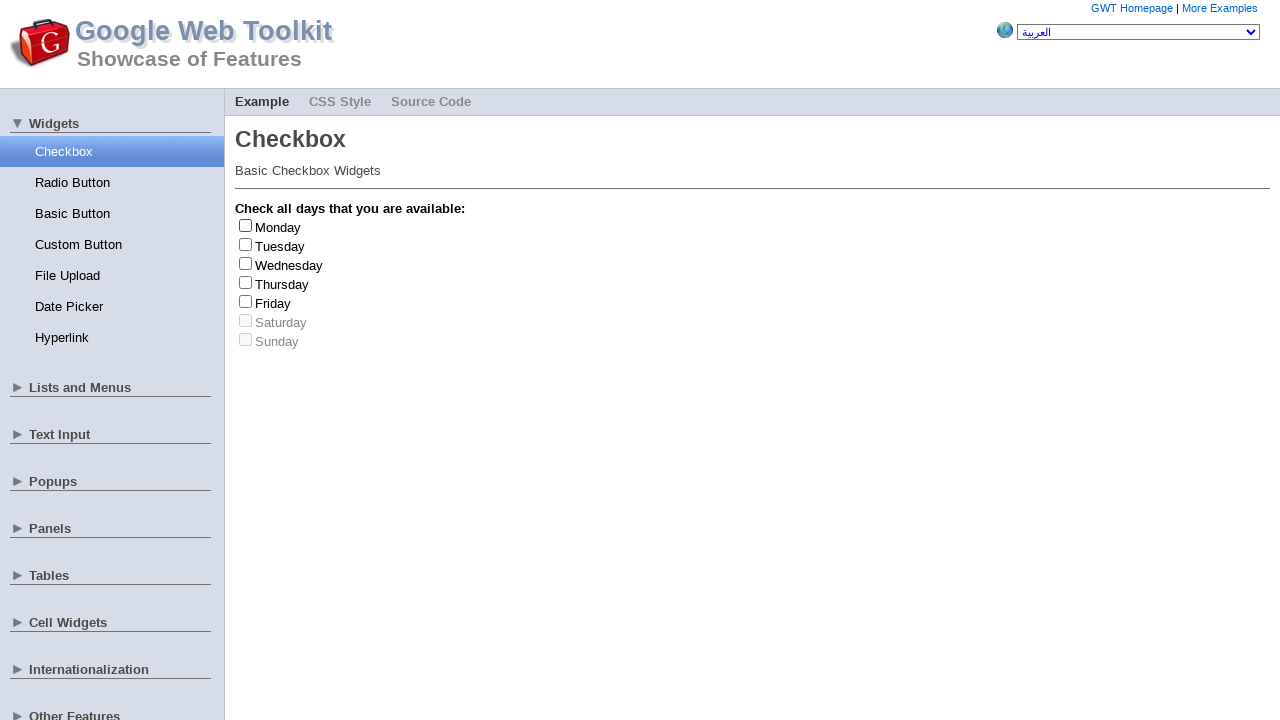

Retrieved all checkbox elements
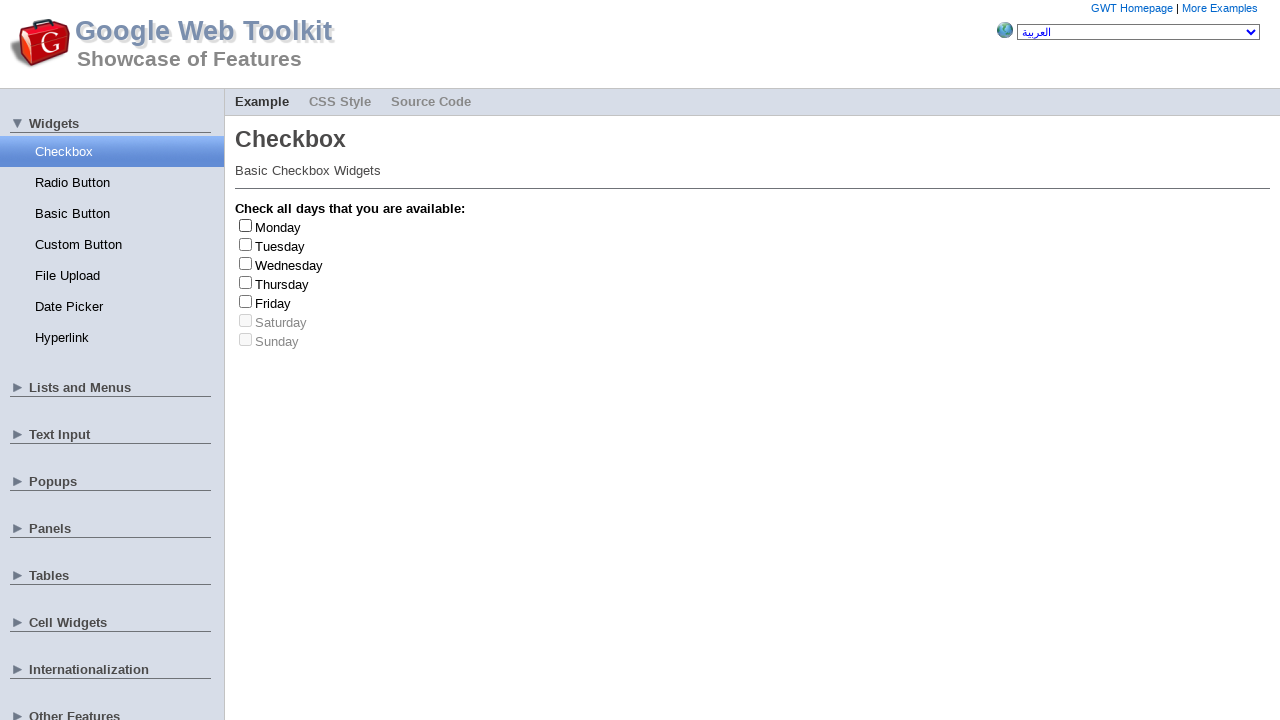

Retrieved all checkbox labels
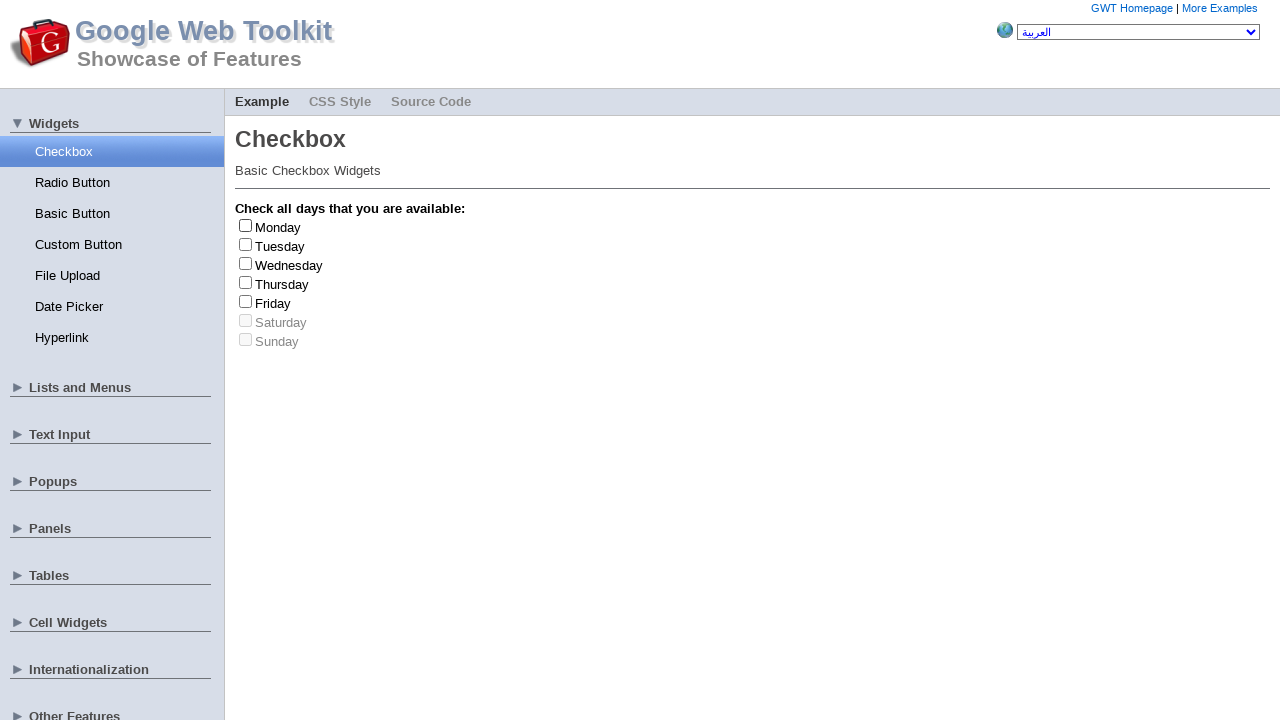

Selected random checkbox index: 2
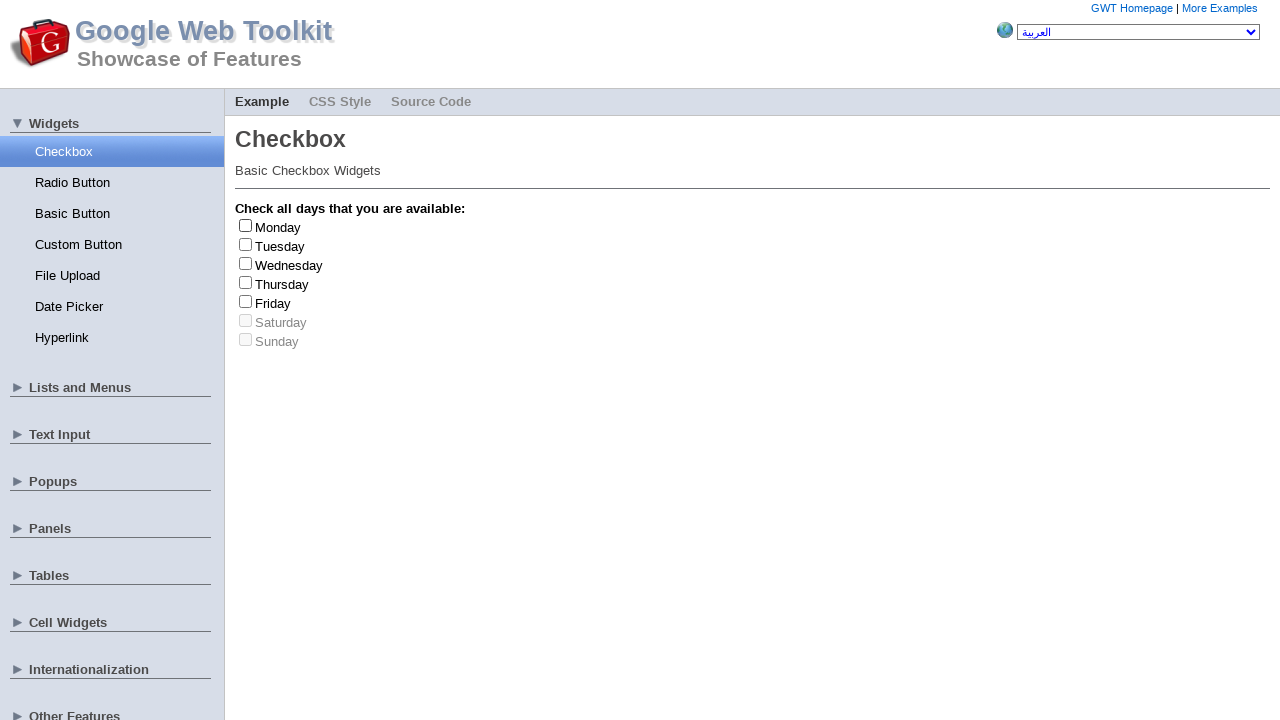

Clicked checkbox at index 2 to check it at (289, 265) on .gwt-CheckBox > label >> nth=2
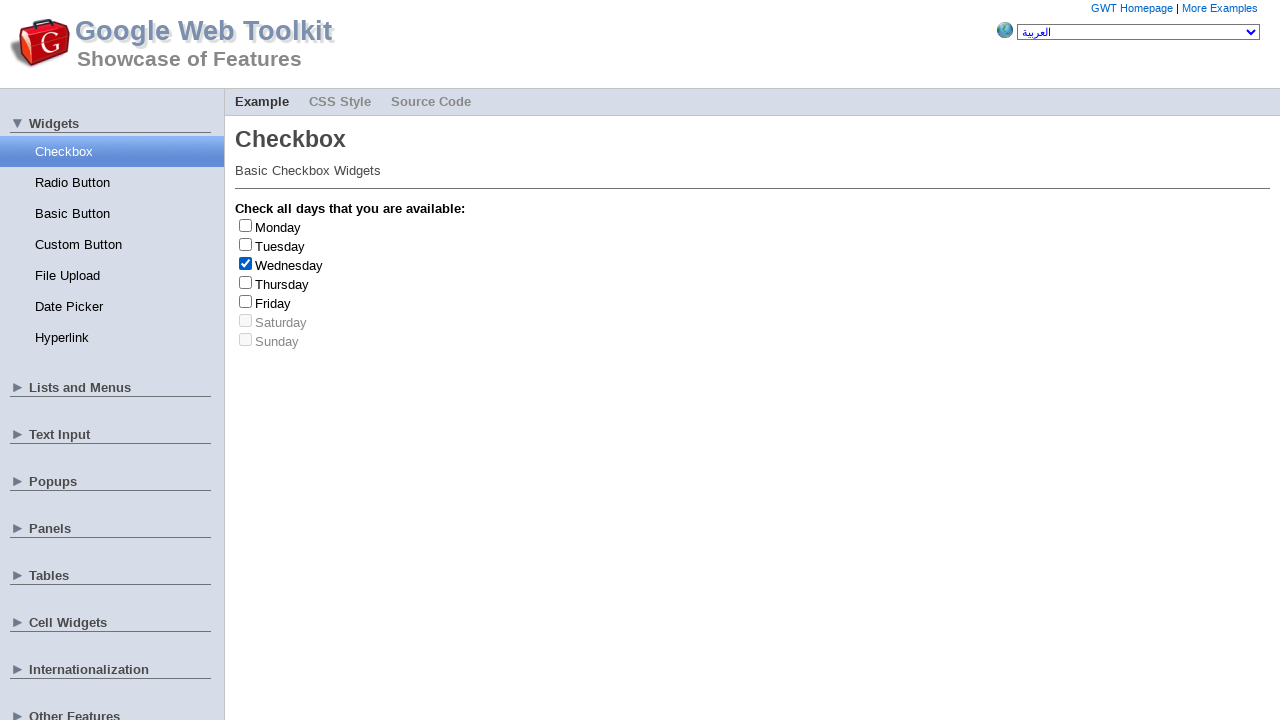

Retrieved day name: Wednesday
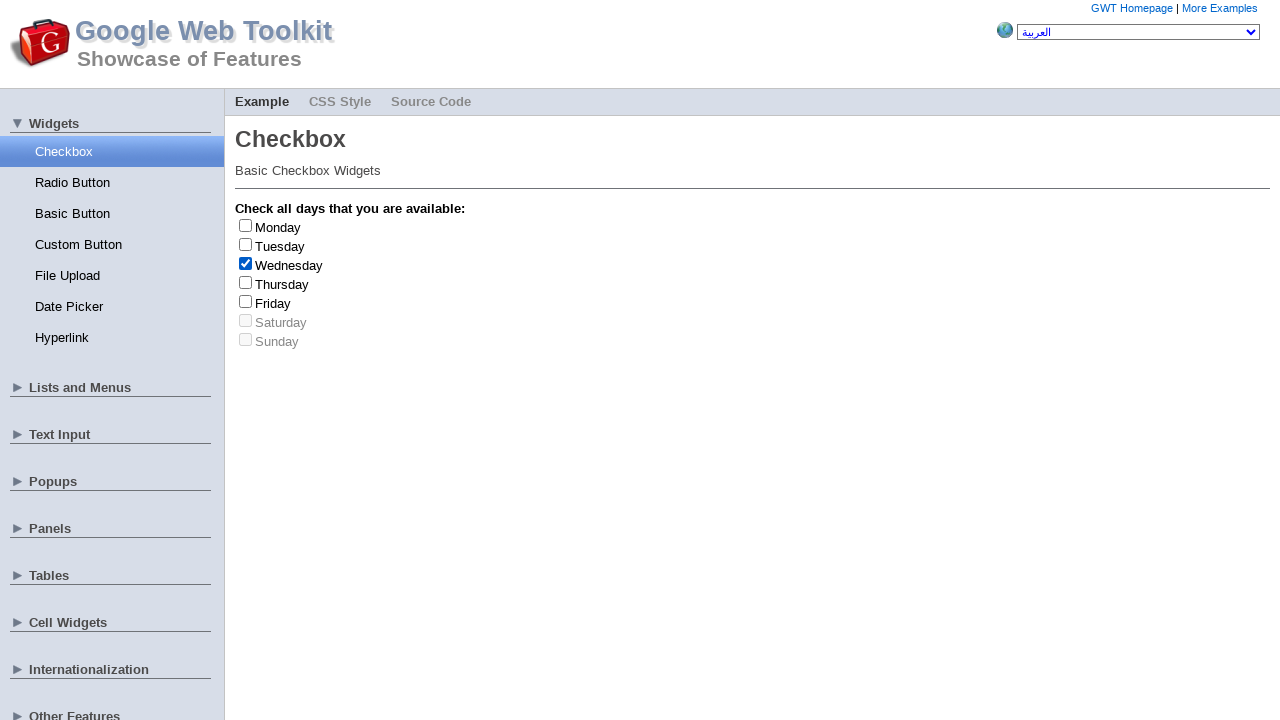

Clicked checkbox at index 2 to uncheck it at (289, 265) on .gwt-CheckBox > label >> nth=2
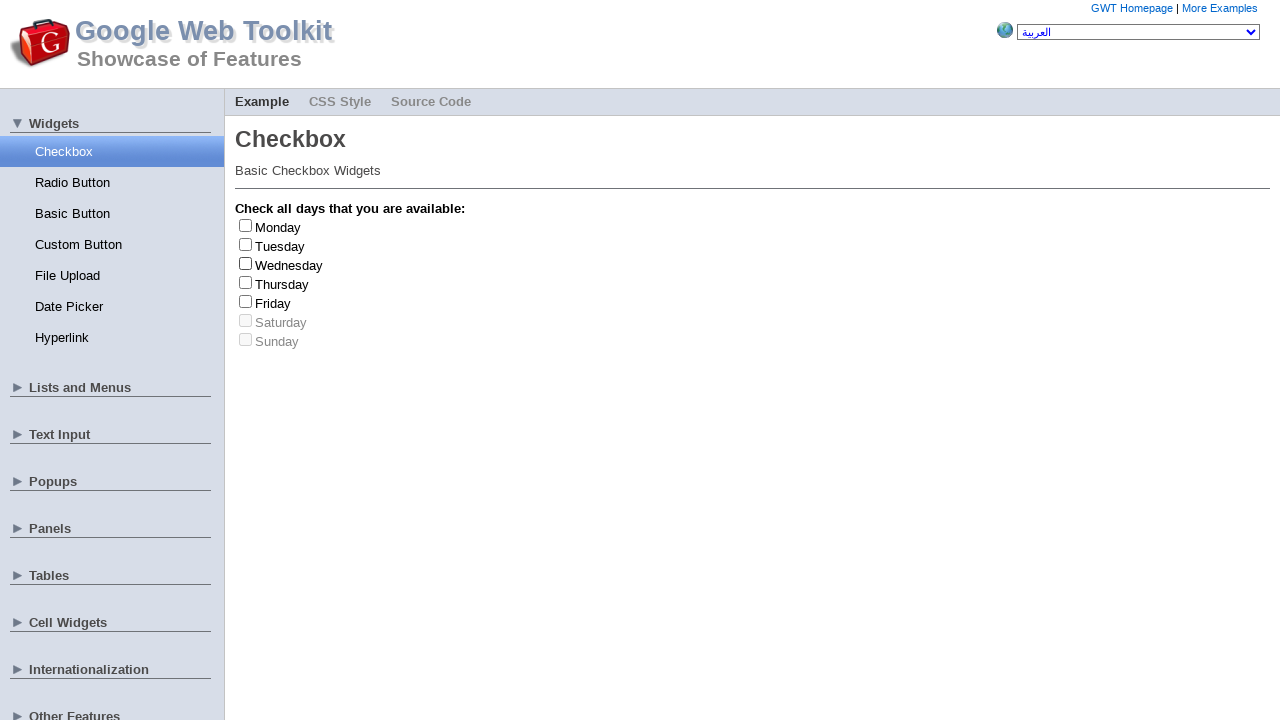

Retrieved all checkbox elements
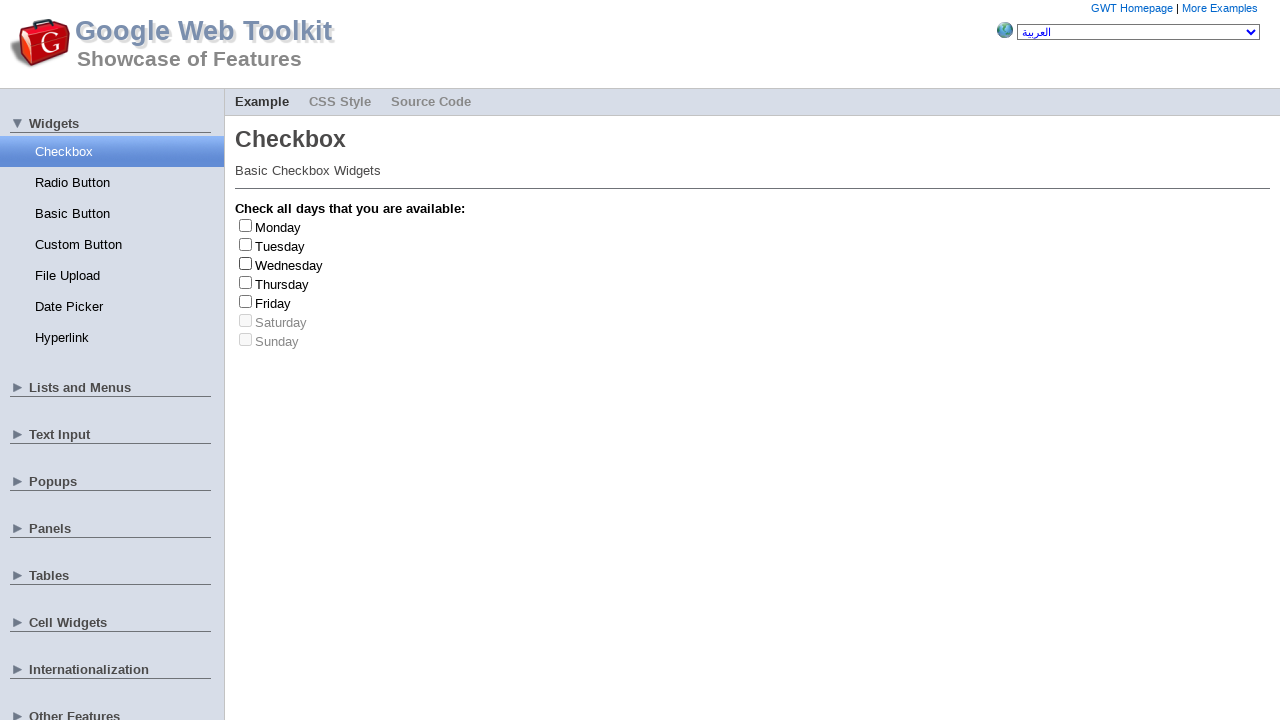

Retrieved all checkbox labels
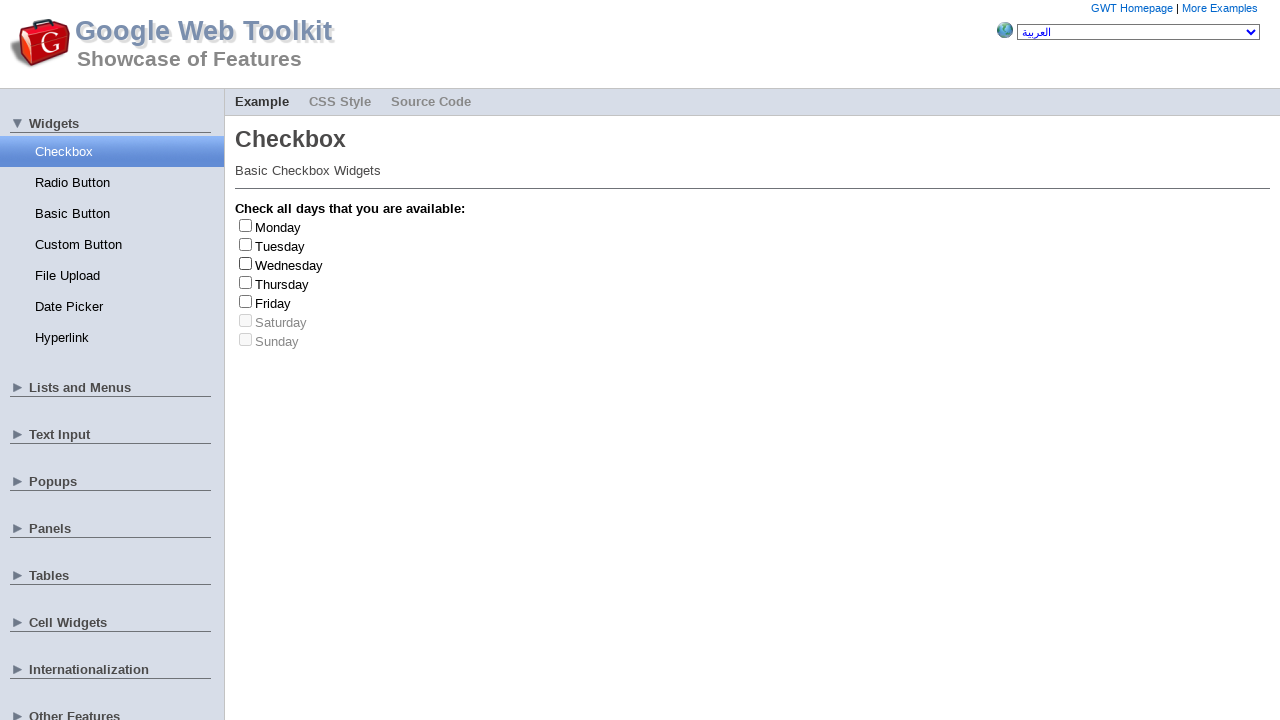

Selected random checkbox index: 3
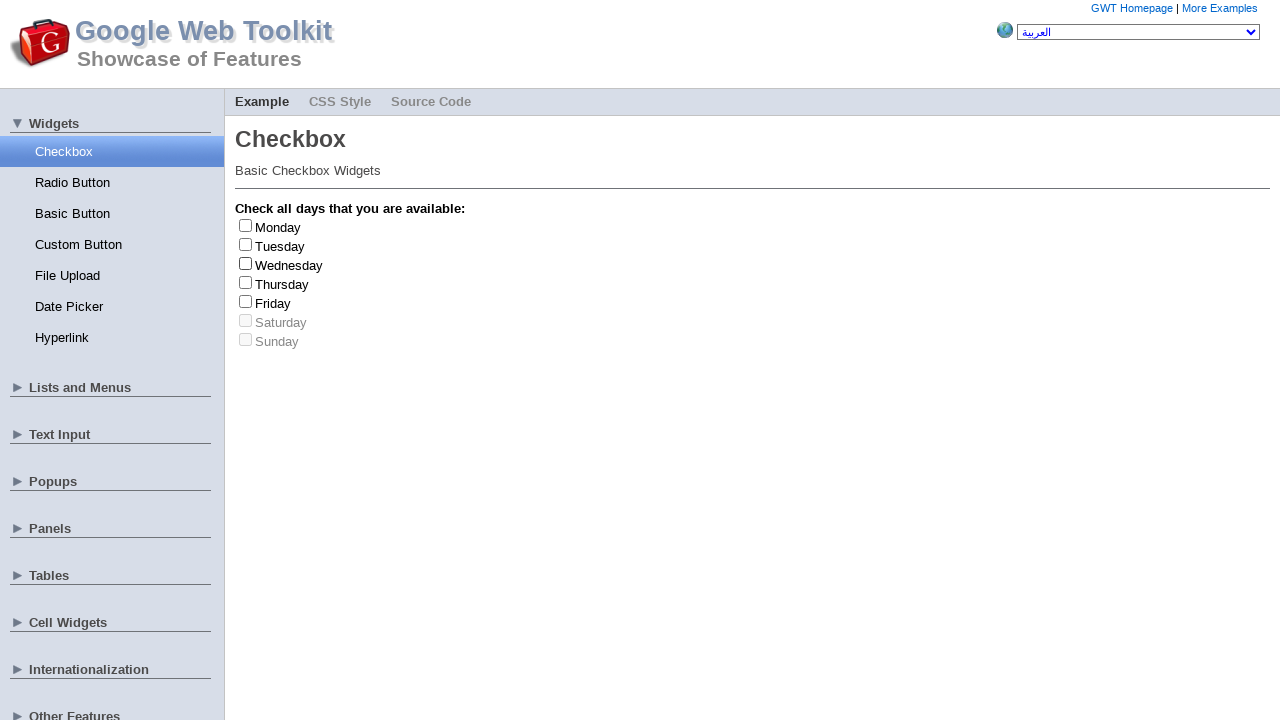

Clicked checkbox at index 3 to check it at (282, 284) on .gwt-CheckBox > label >> nth=3
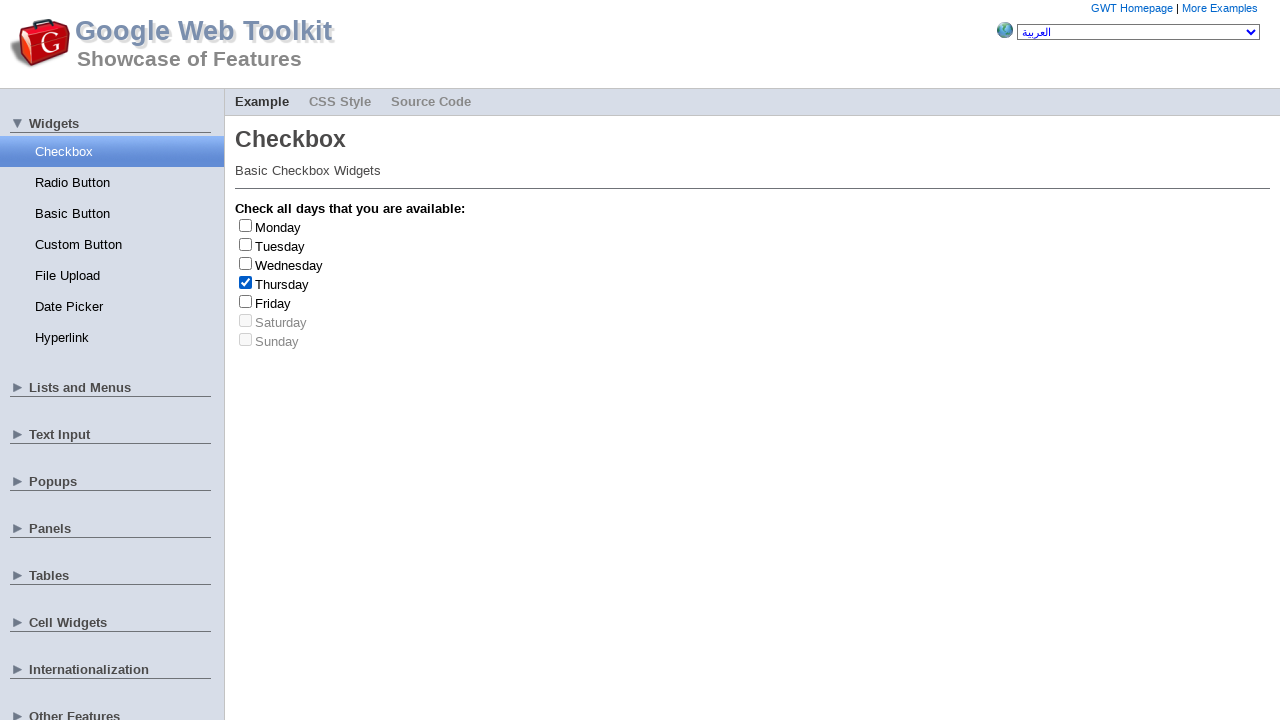

Retrieved day name: Thursday
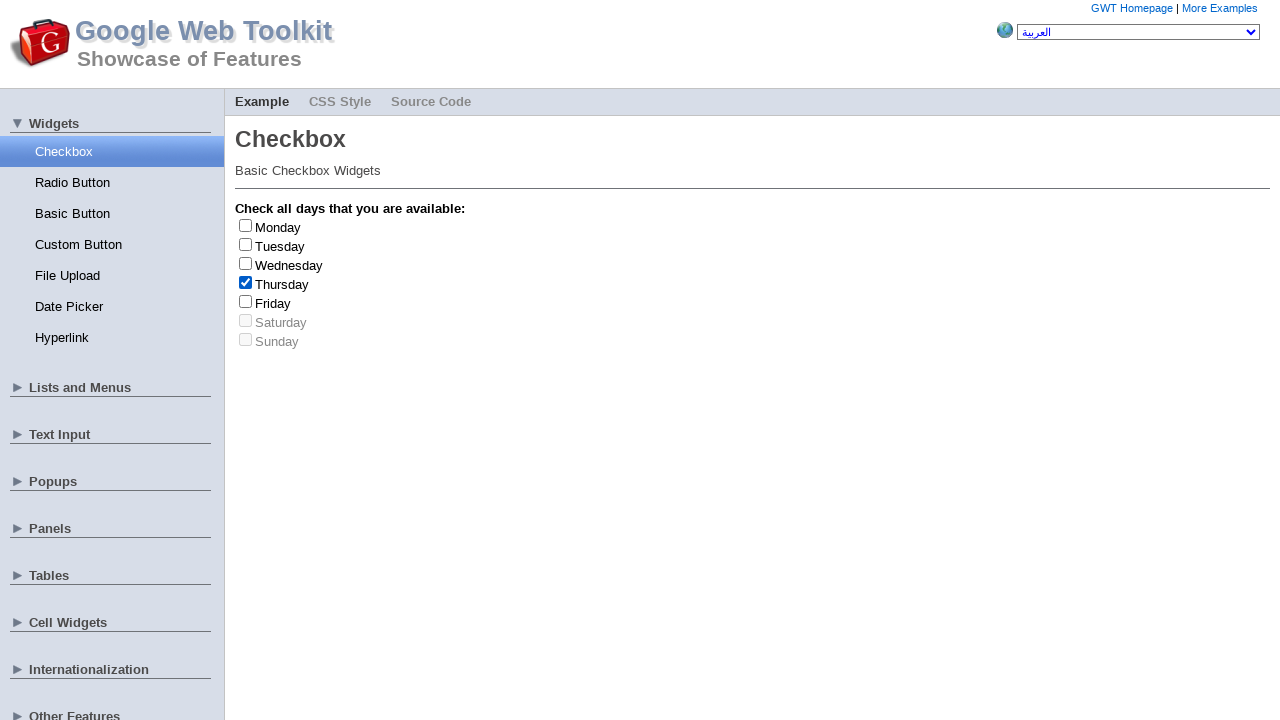

Clicked checkbox at index 3 to uncheck it at (282, 284) on .gwt-CheckBox > label >> nth=3
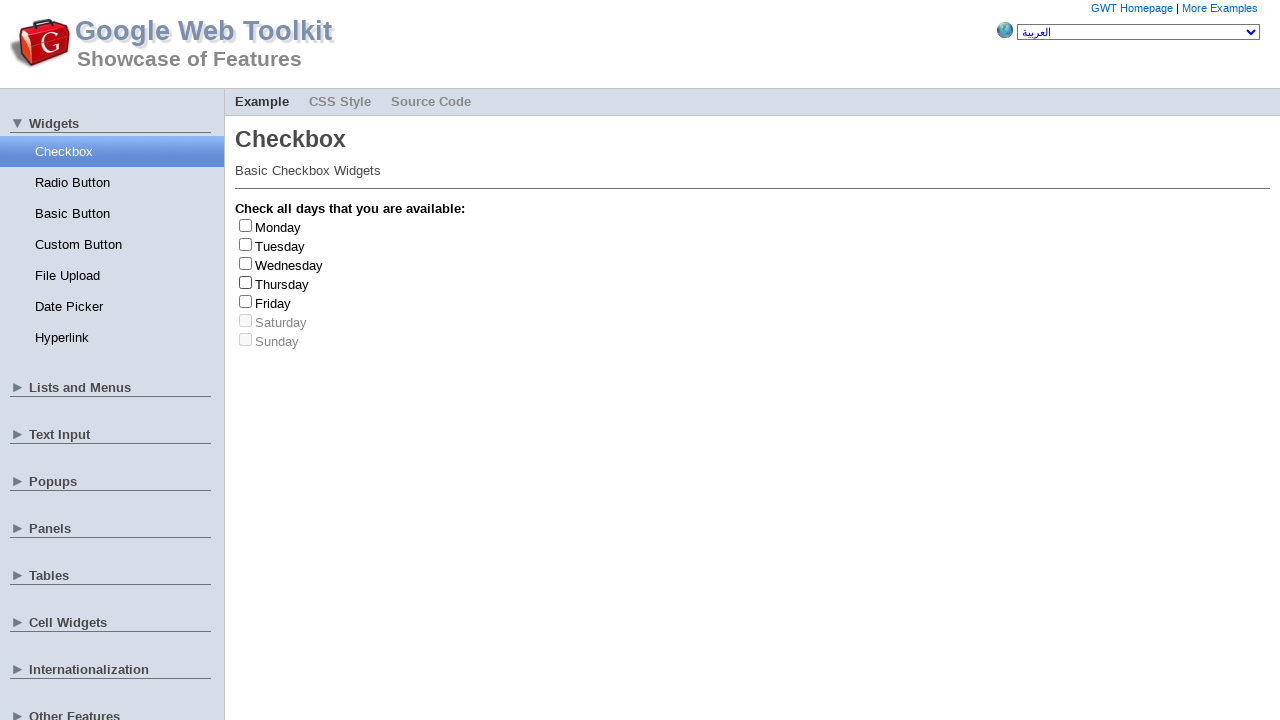

Retrieved all checkbox elements
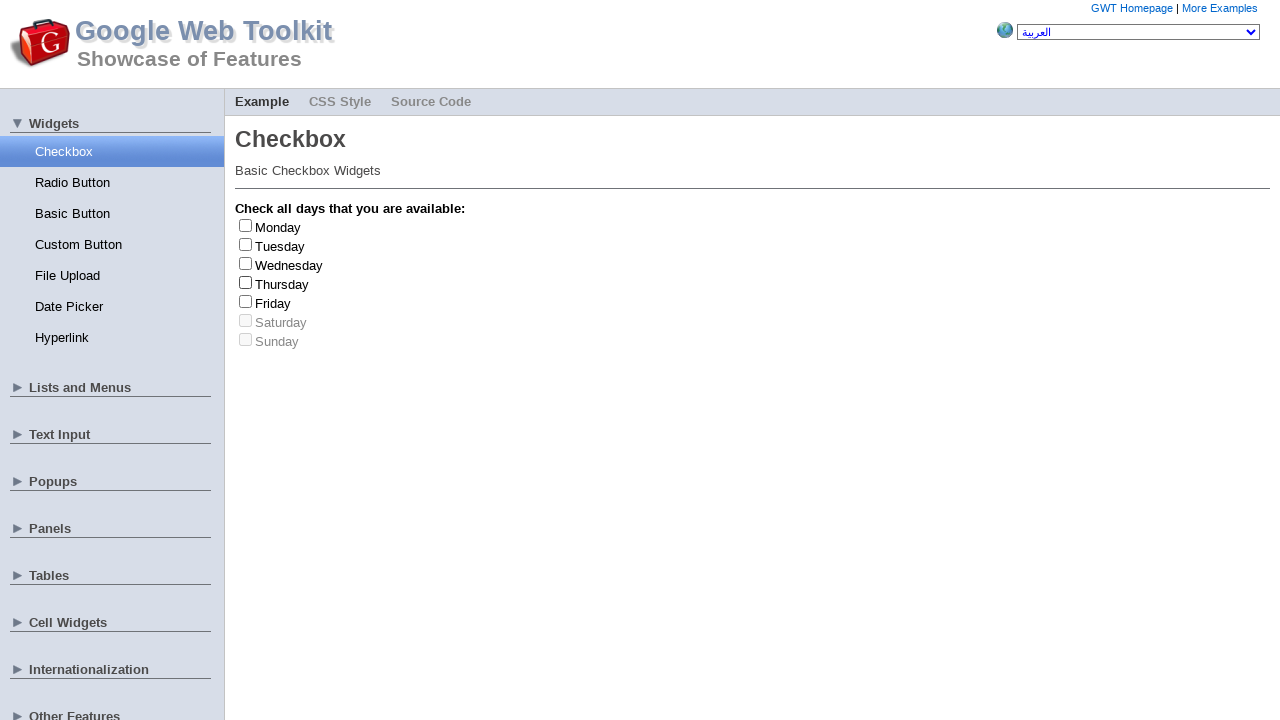

Retrieved all checkbox labels
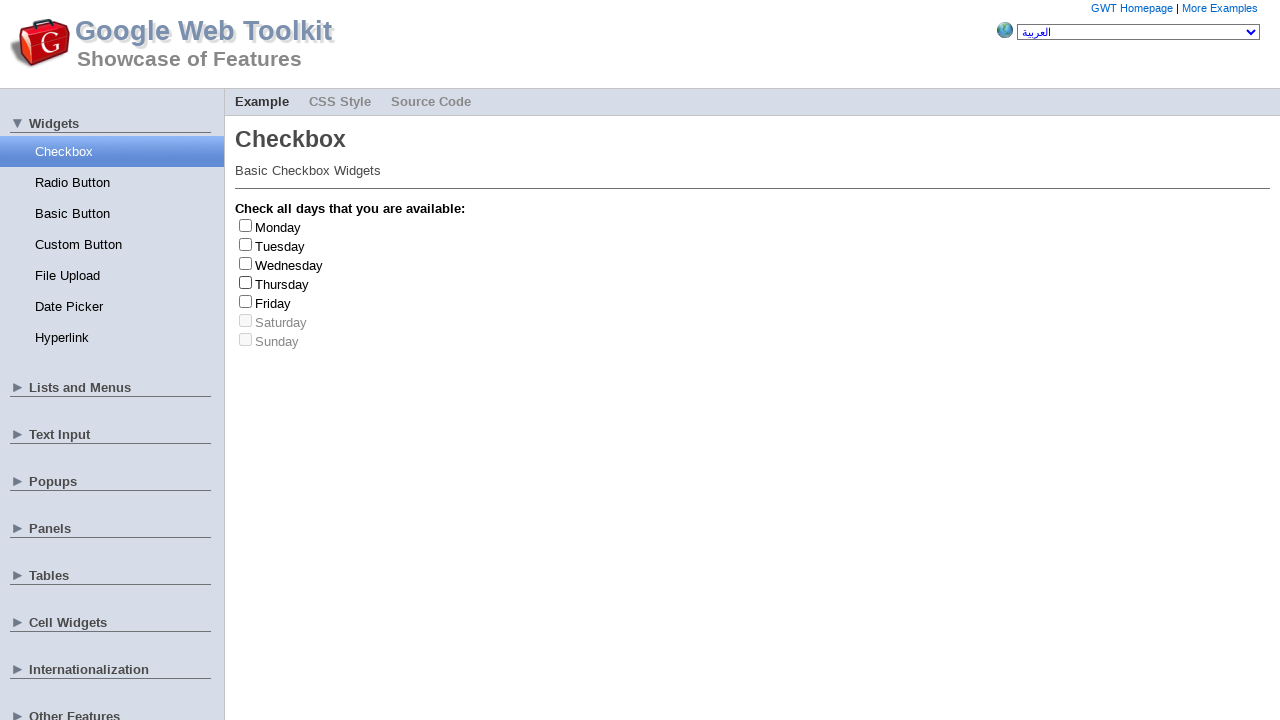

Selected random checkbox index: 1
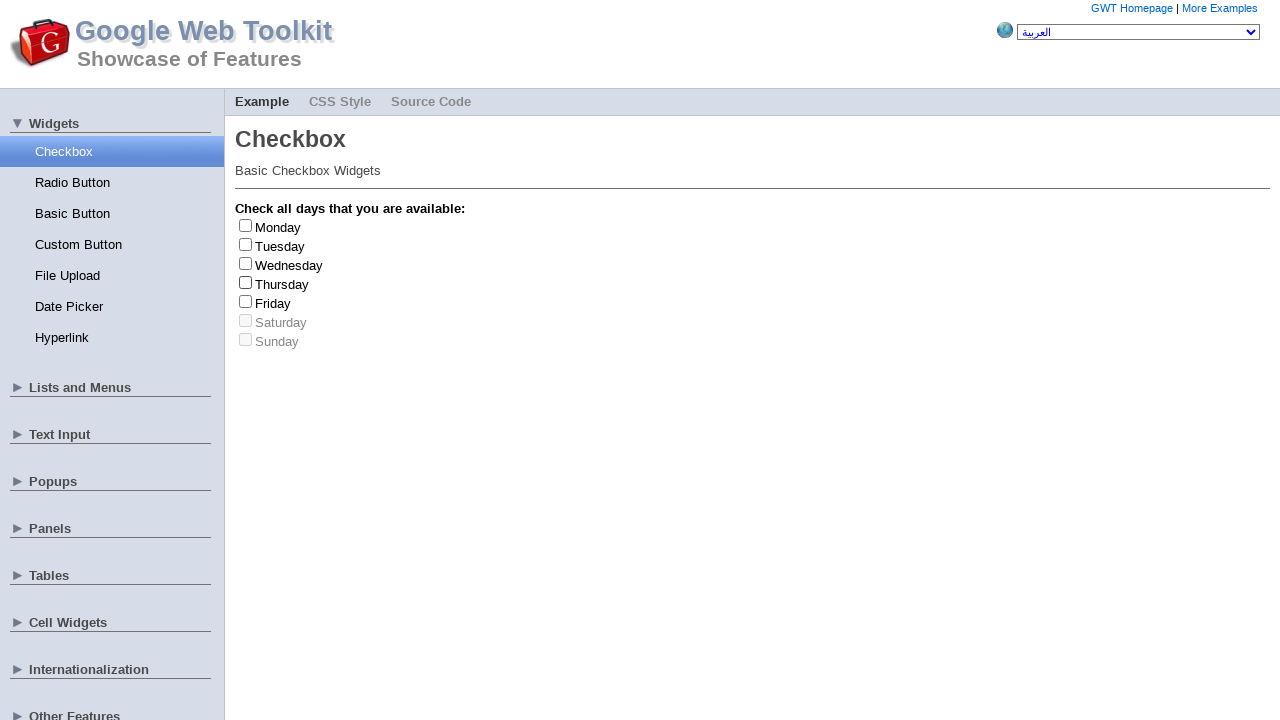

Clicked checkbox at index 1 to check it at (280, 246) on .gwt-CheckBox > label >> nth=1
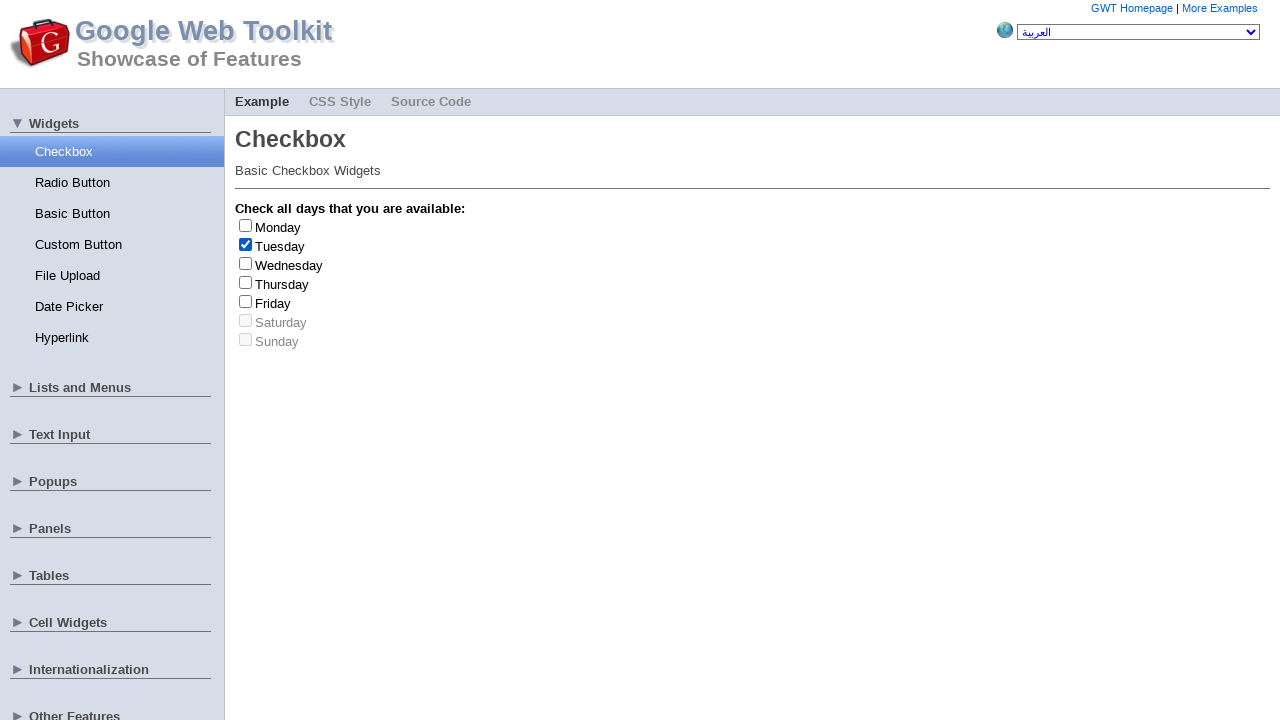

Retrieved day name: Tuesday
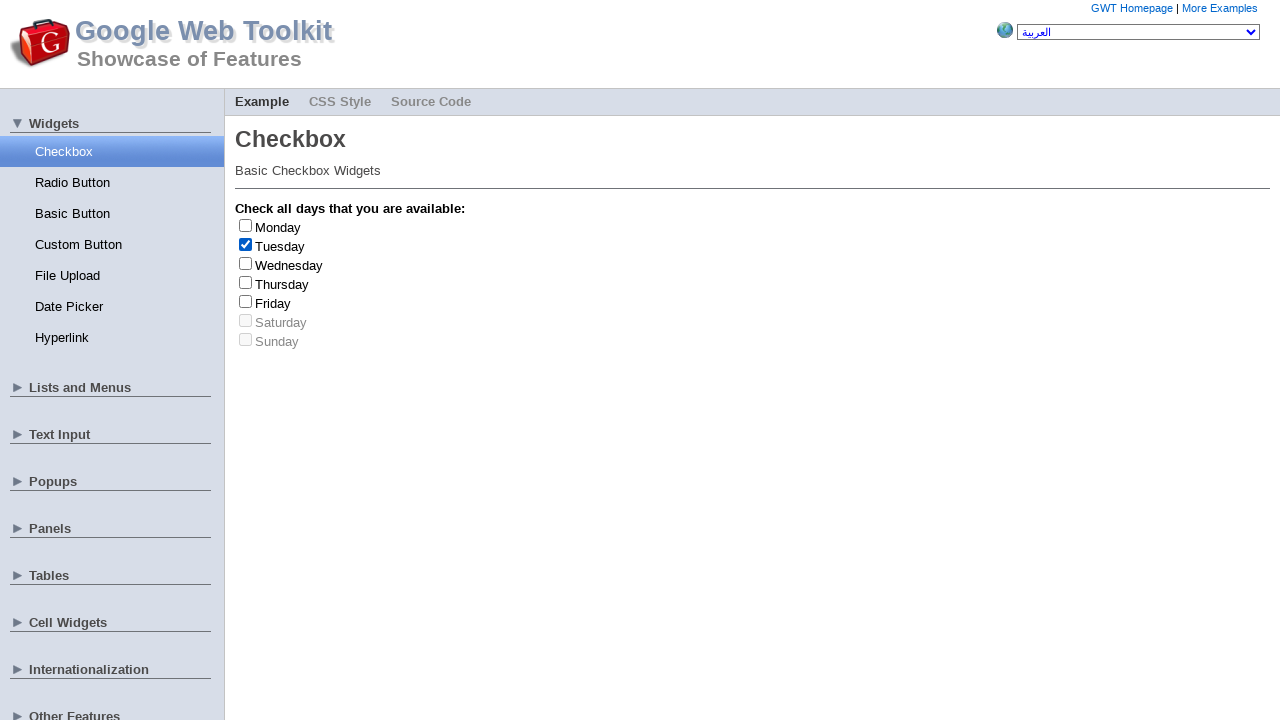

Clicked checkbox at index 1 to uncheck it at (280, 246) on .gwt-CheckBox > label >> nth=1
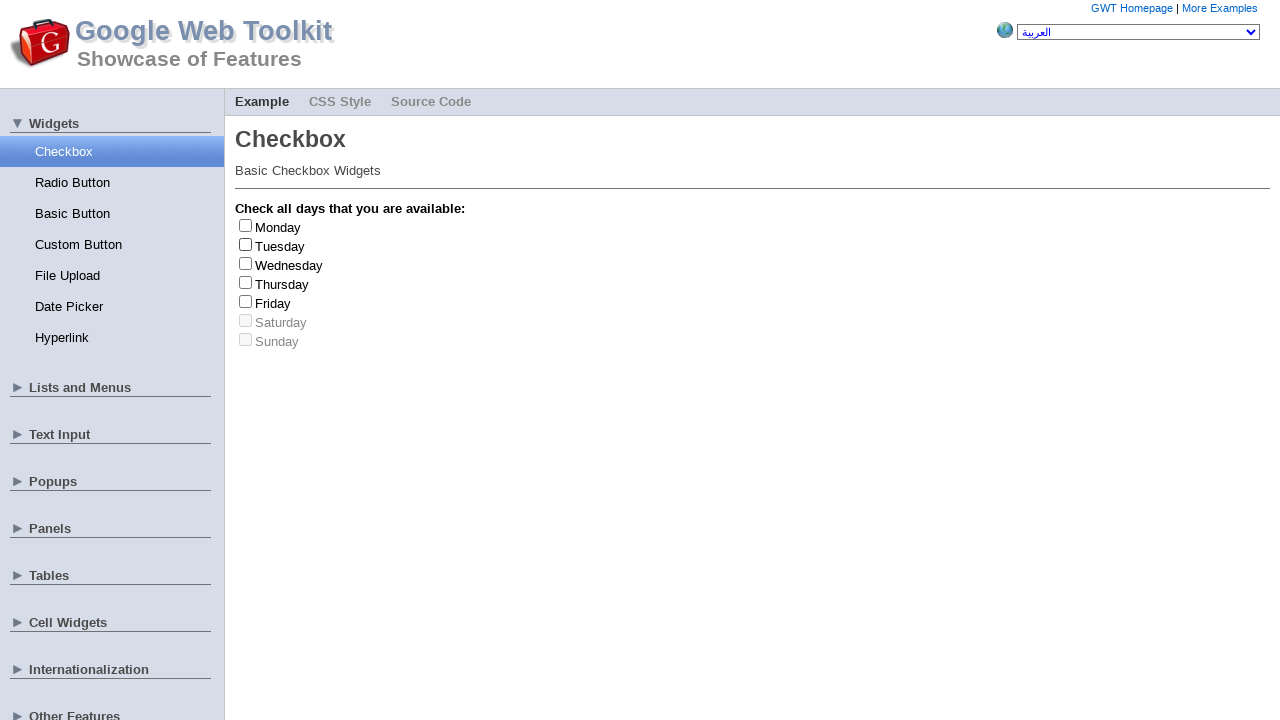

Retrieved all checkbox elements
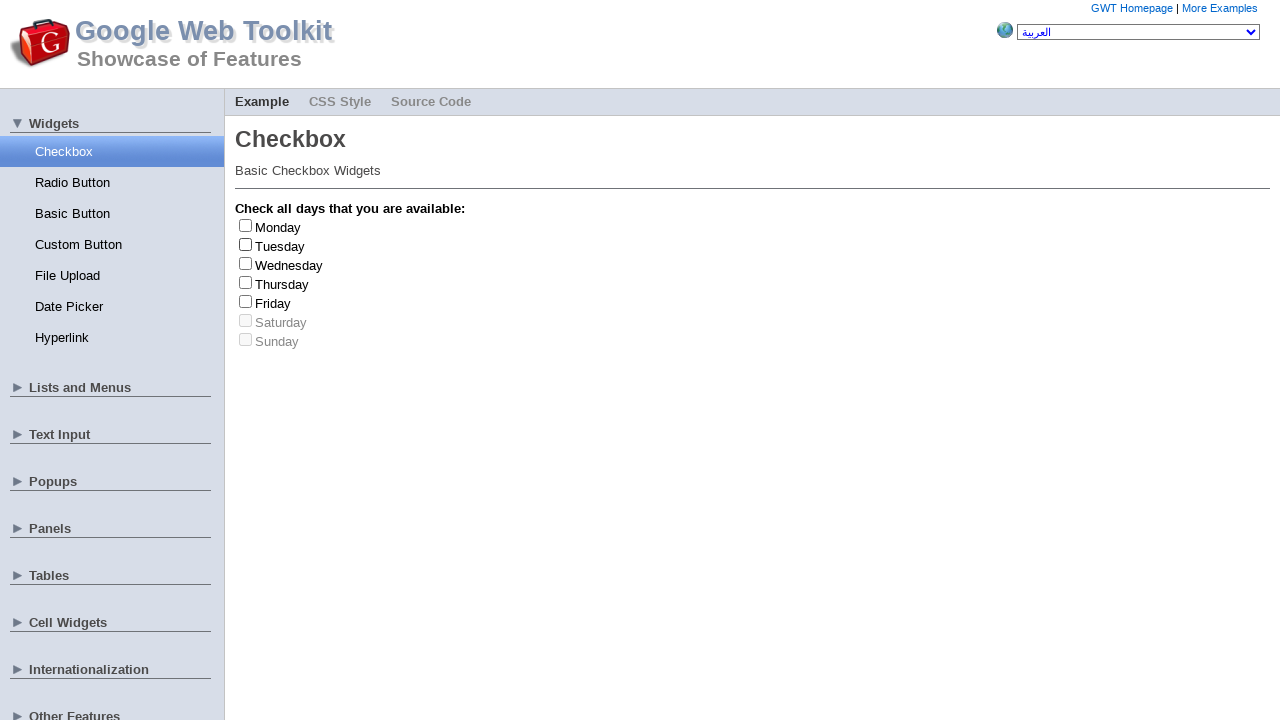

Retrieved all checkbox labels
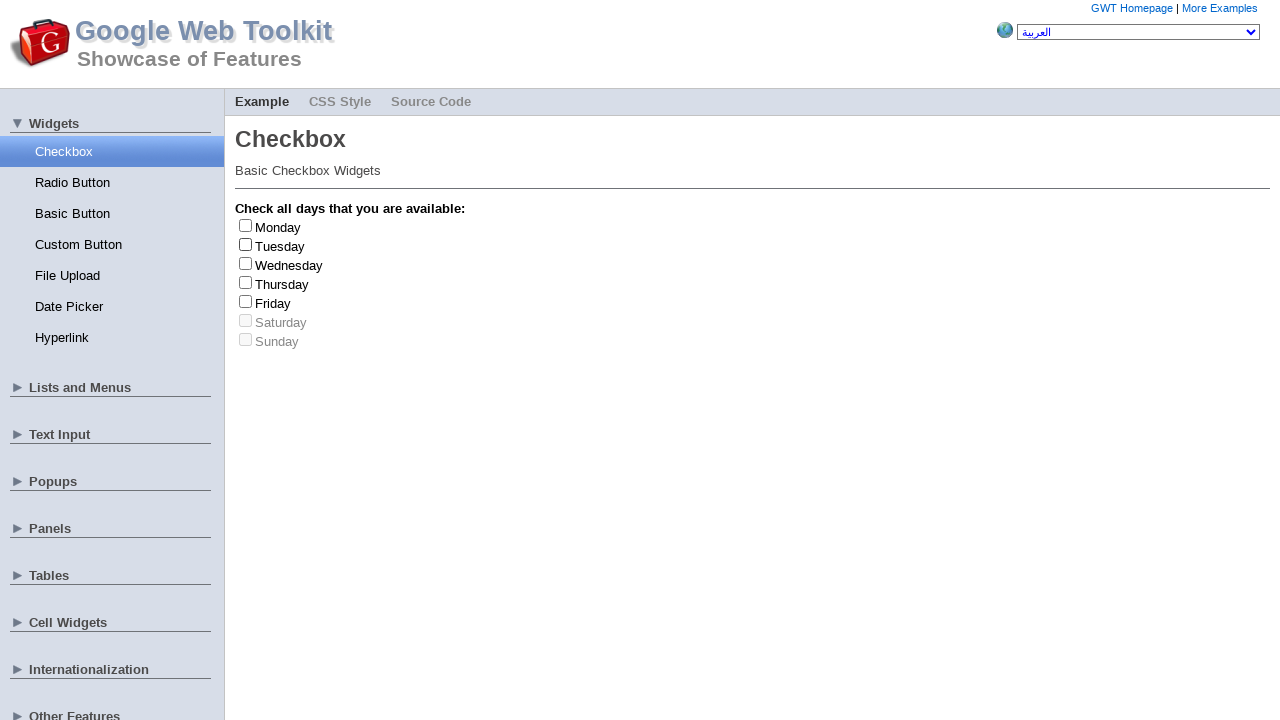

Selected random checkbox index: 1
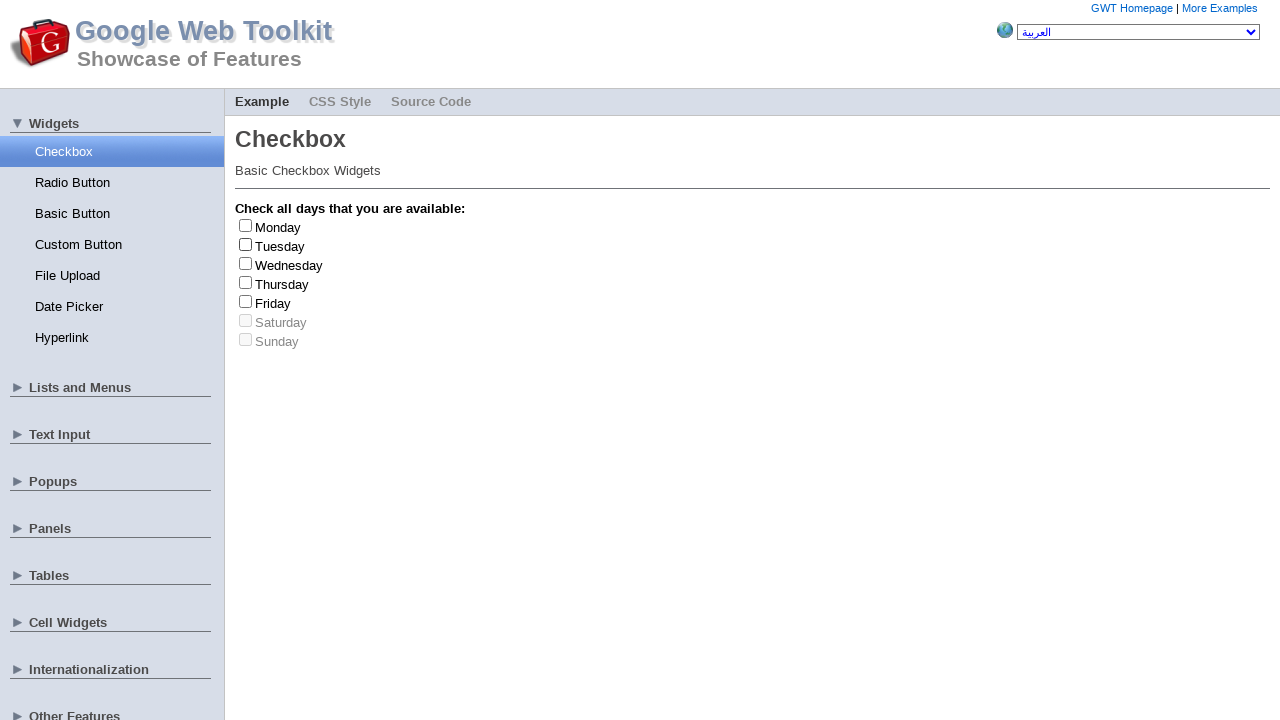

Clicked checkbox at index 1 to check it at (280, 246) on .gwt-CheckBox > label >> nth=1
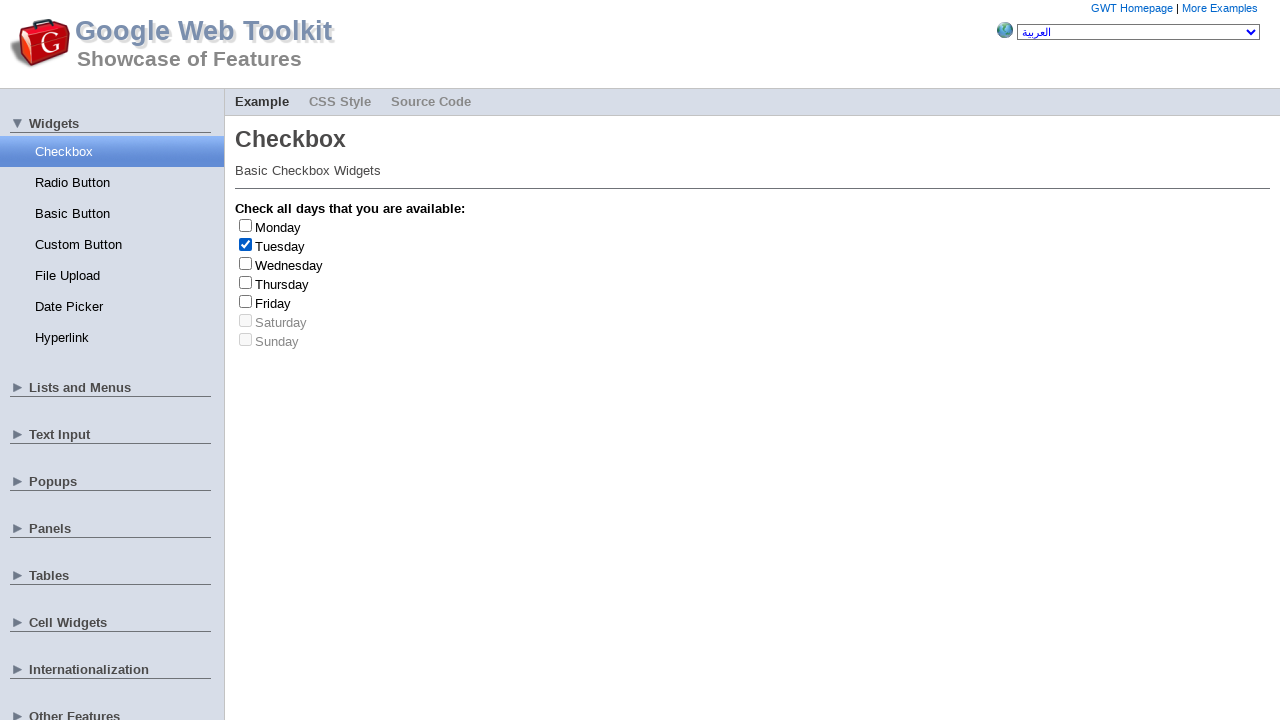

Retrieved day name: Tuesday
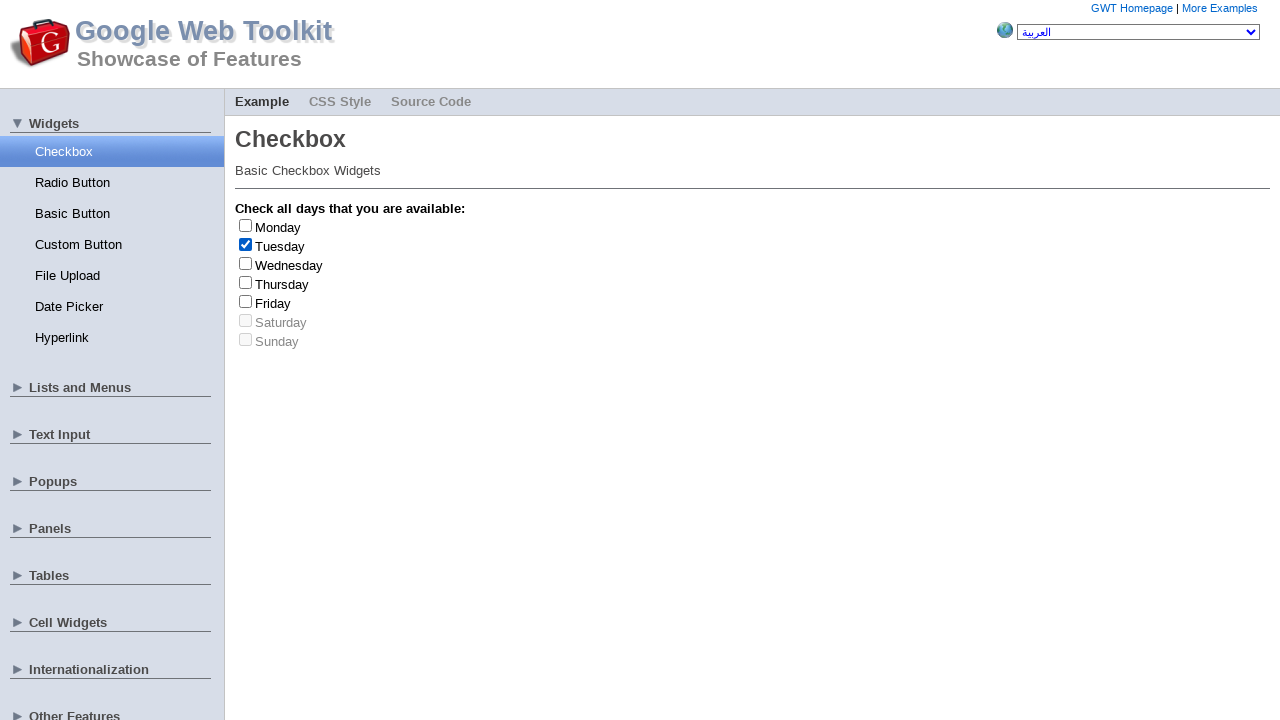

Clicked checkbox at index 1 to uncheck it at (280, 246) on .gwt-CheckBox > label >> nth=1
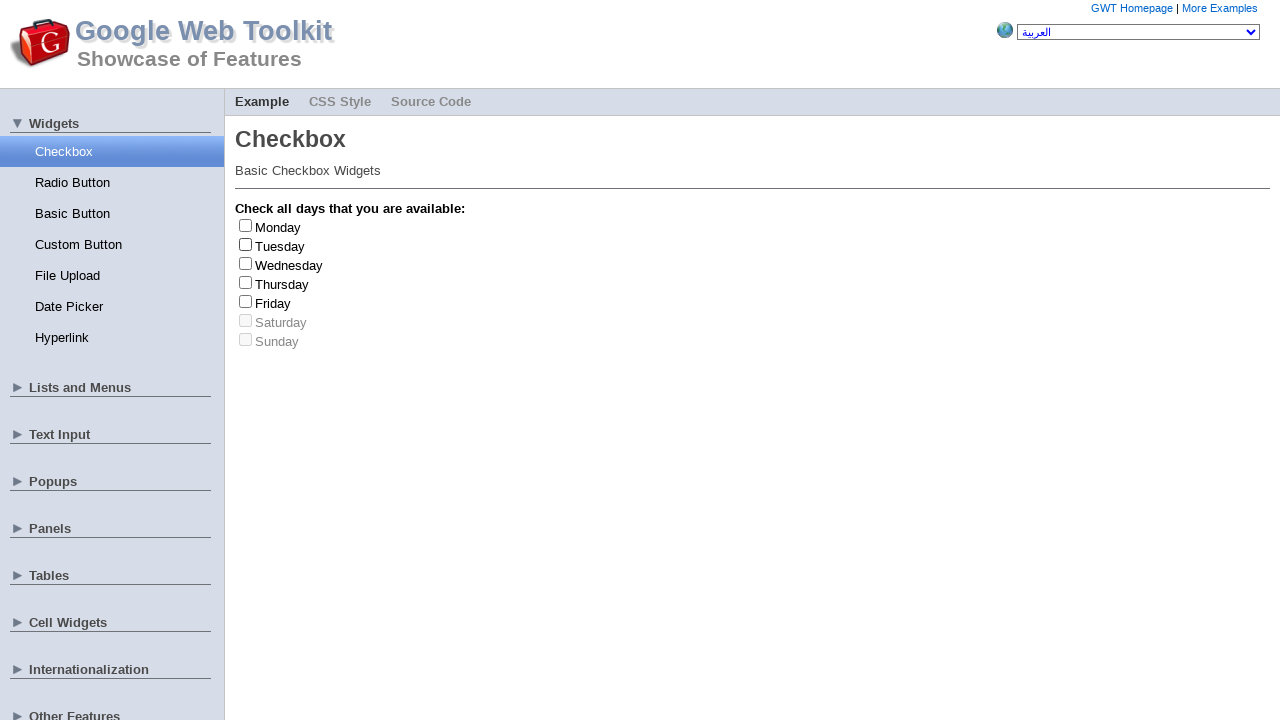

Retrieved all checkbox elements
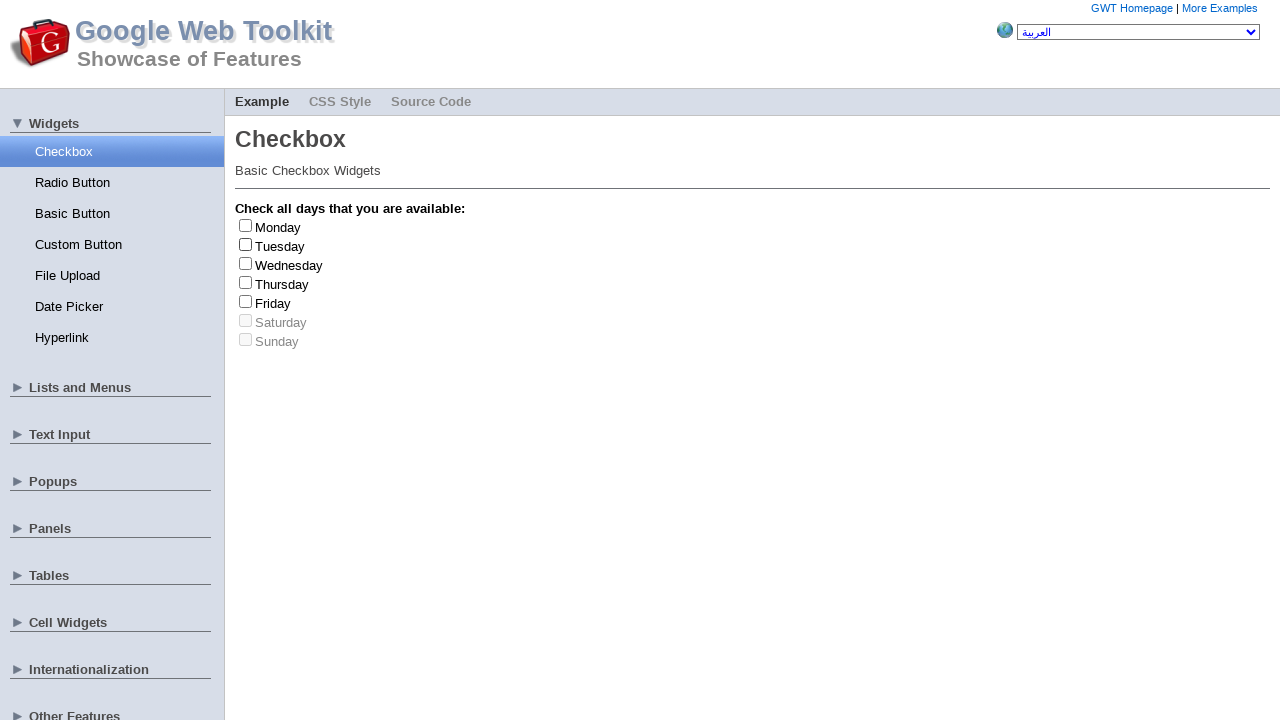

Retrieved all checkbox labels
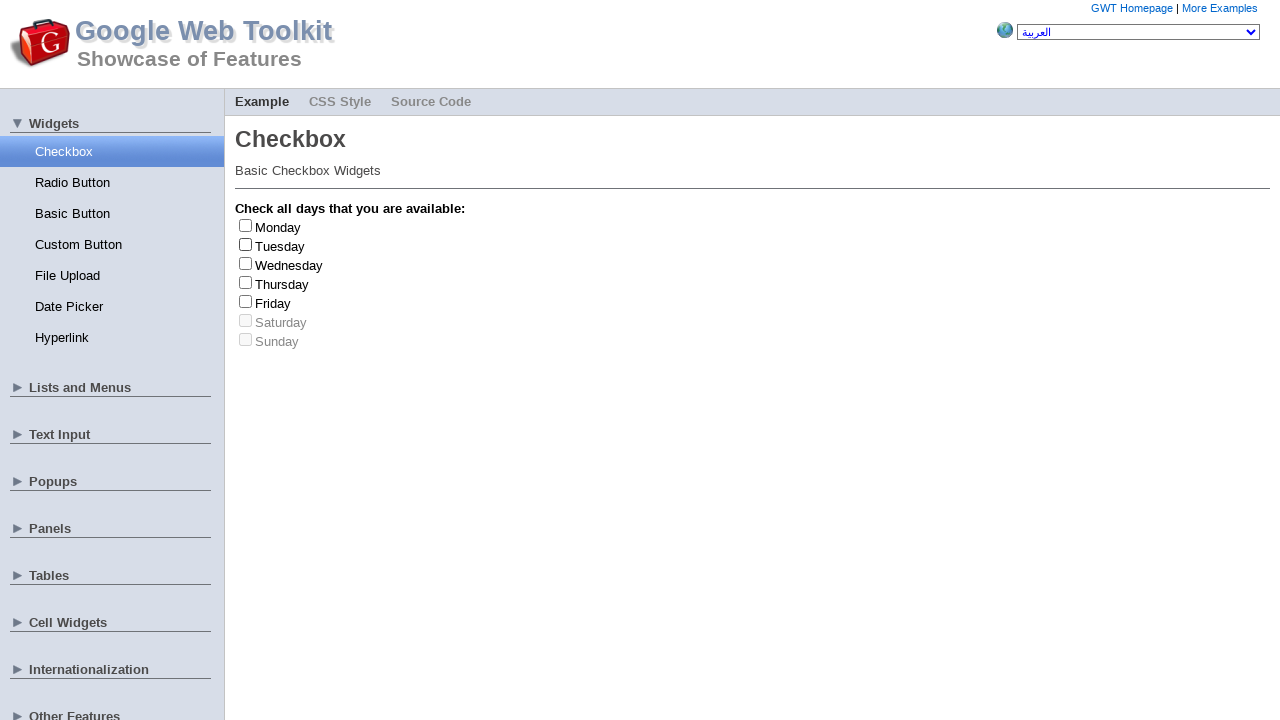

Selected random checkbox index: 3
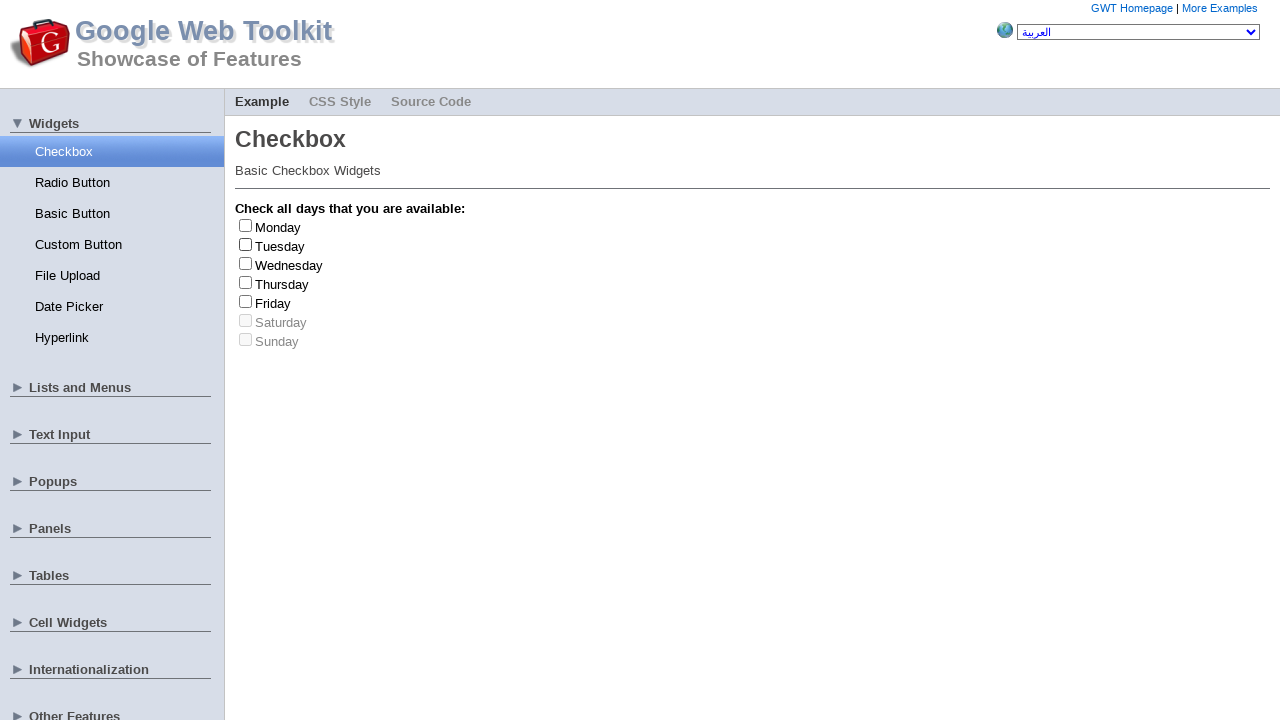

Clicked checkbox at index 3 to check it at (282, 284) on .gwt-CheckBox > label >> nth=3
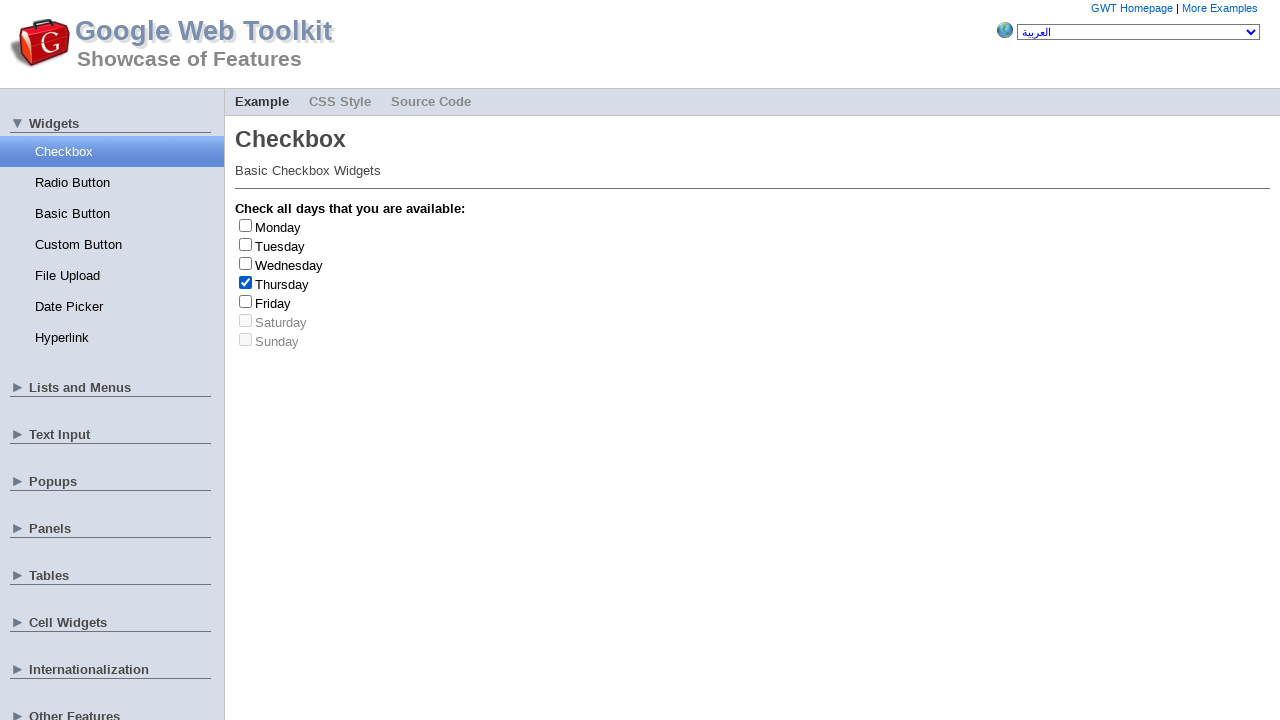

Retrieved day name: Thursday
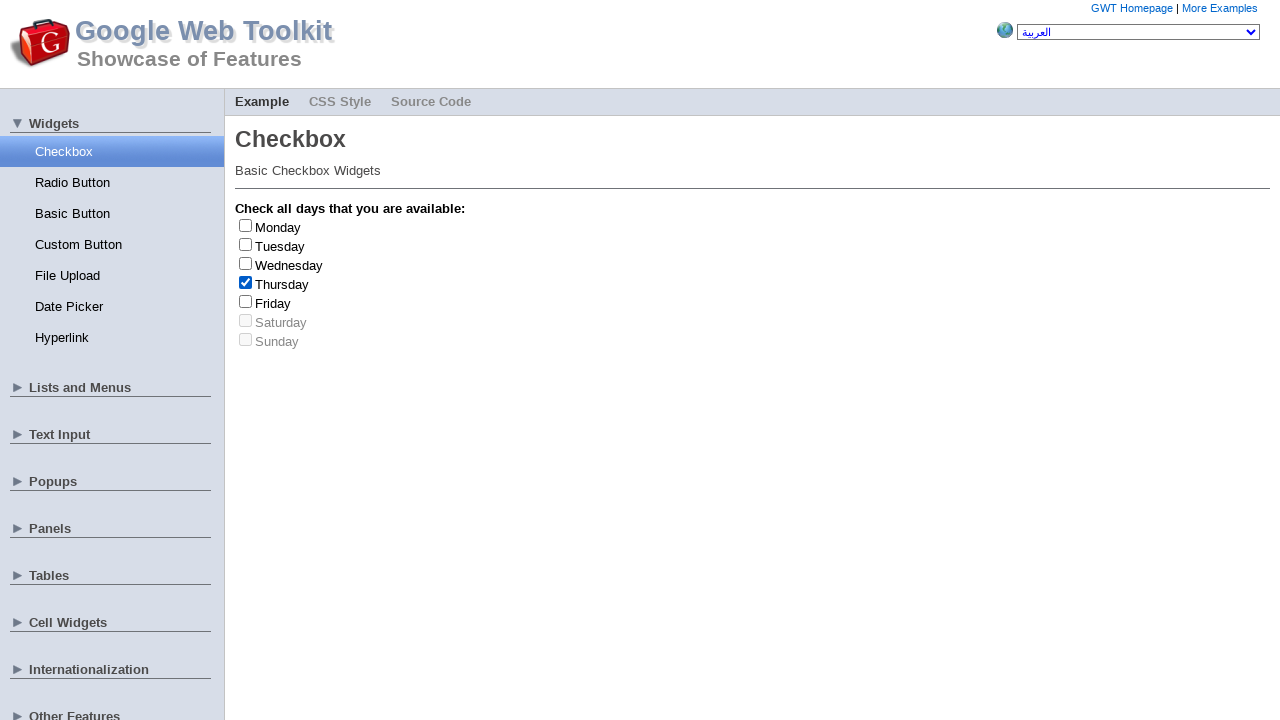

Clicked checkbox at index 3 to uncheck it at (282, 284) on .gwt-CheckBox > label >> nth=3
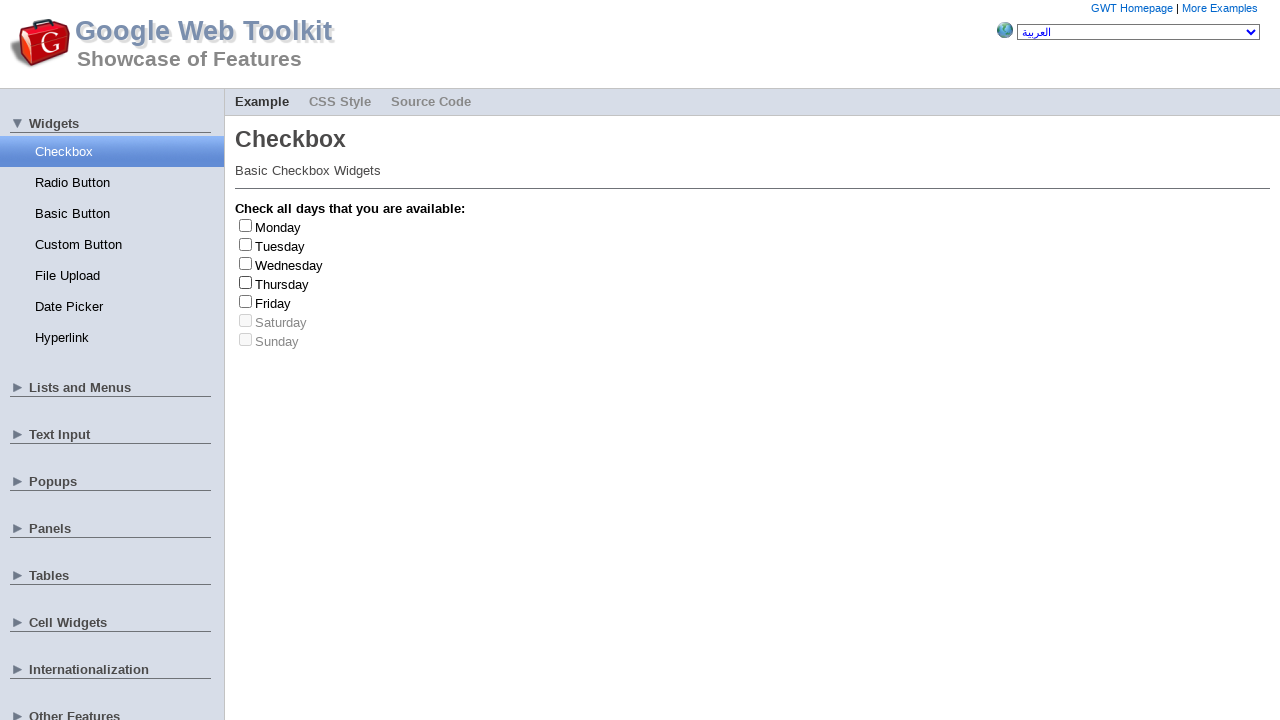

Retrieved all checkbox elements
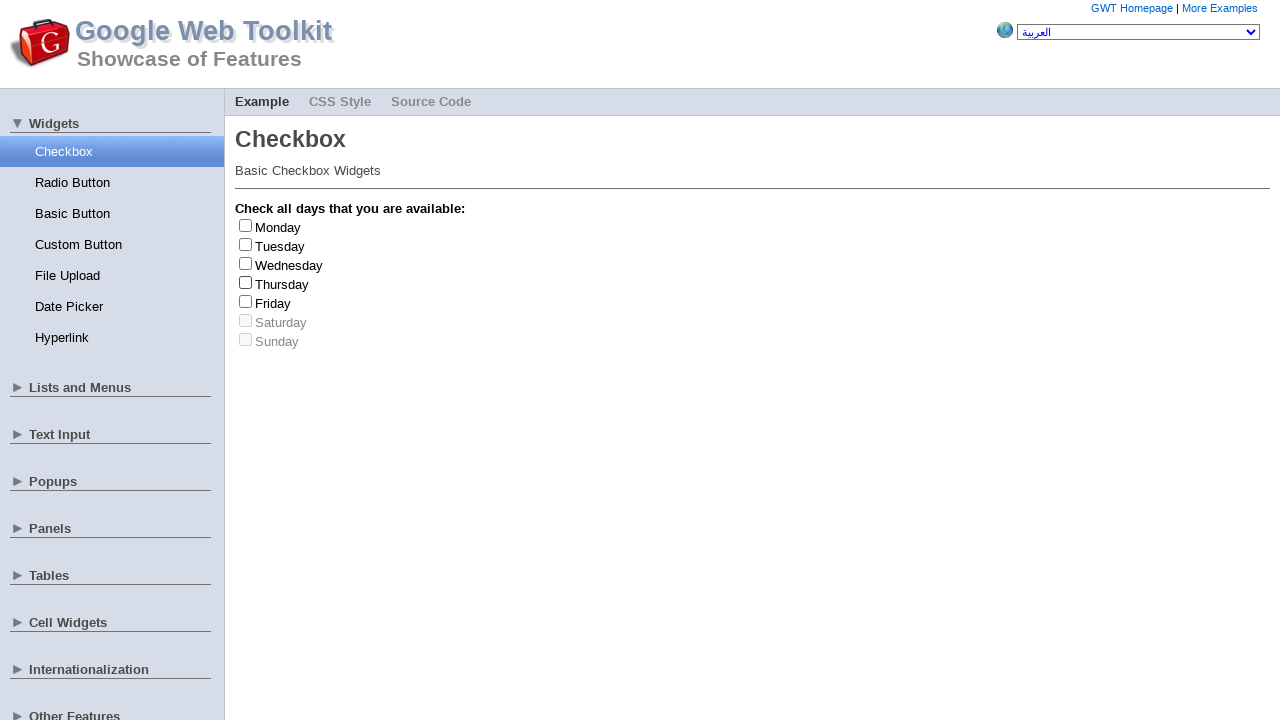

Retrieved all checkbox labels
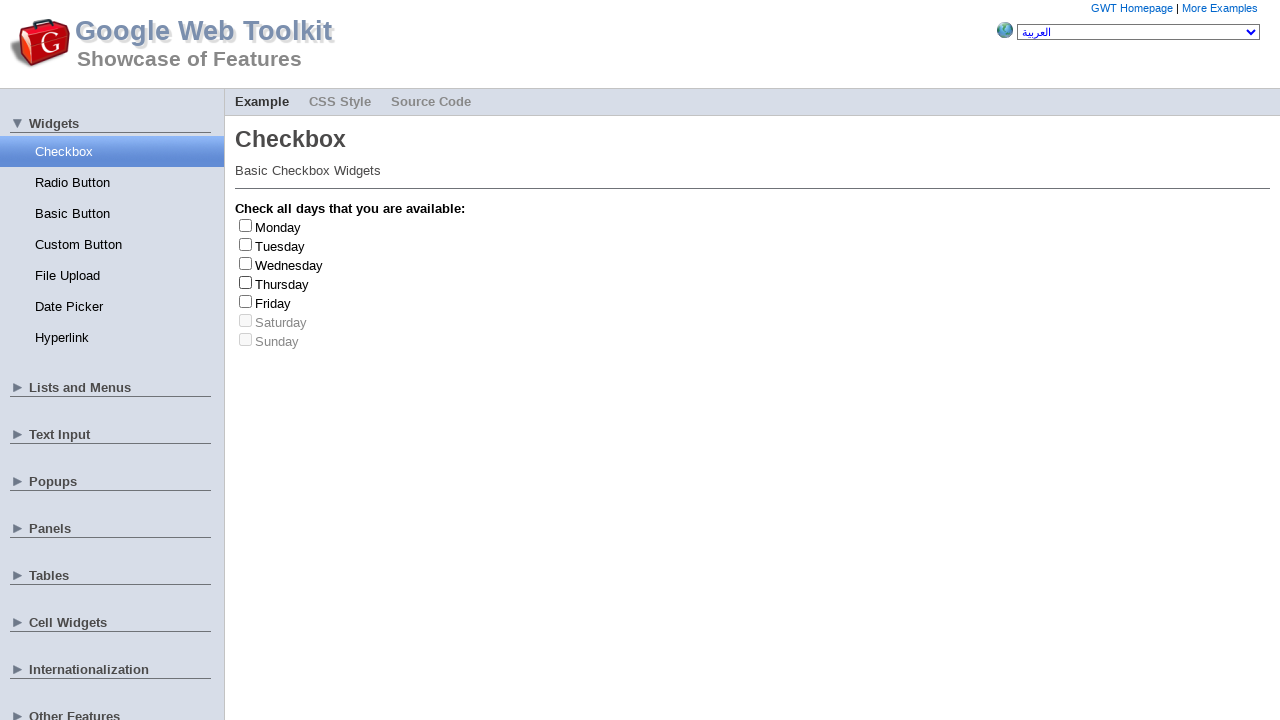

Selected random checkbox index: 2
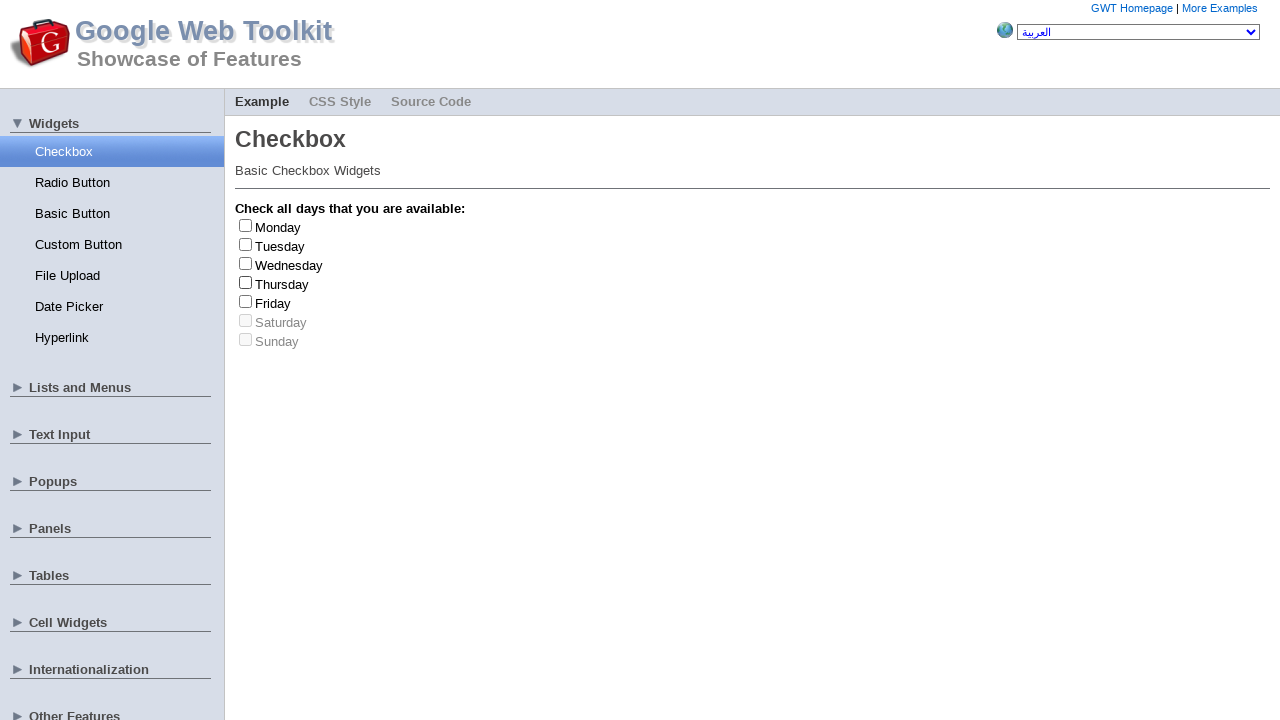

Clicked checkbox at index 2 to check it at (289, 265) on .gwt-CheckBox > label >> nth=2
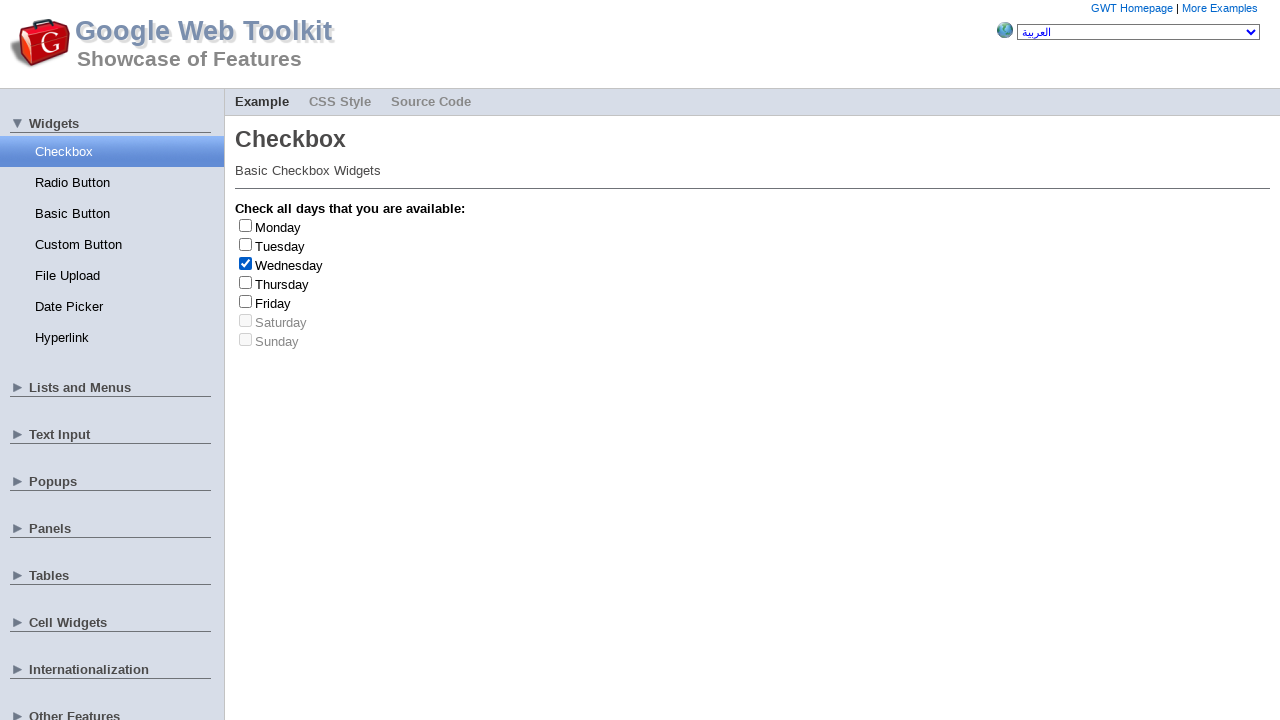

Retrieved day name: Wednesday
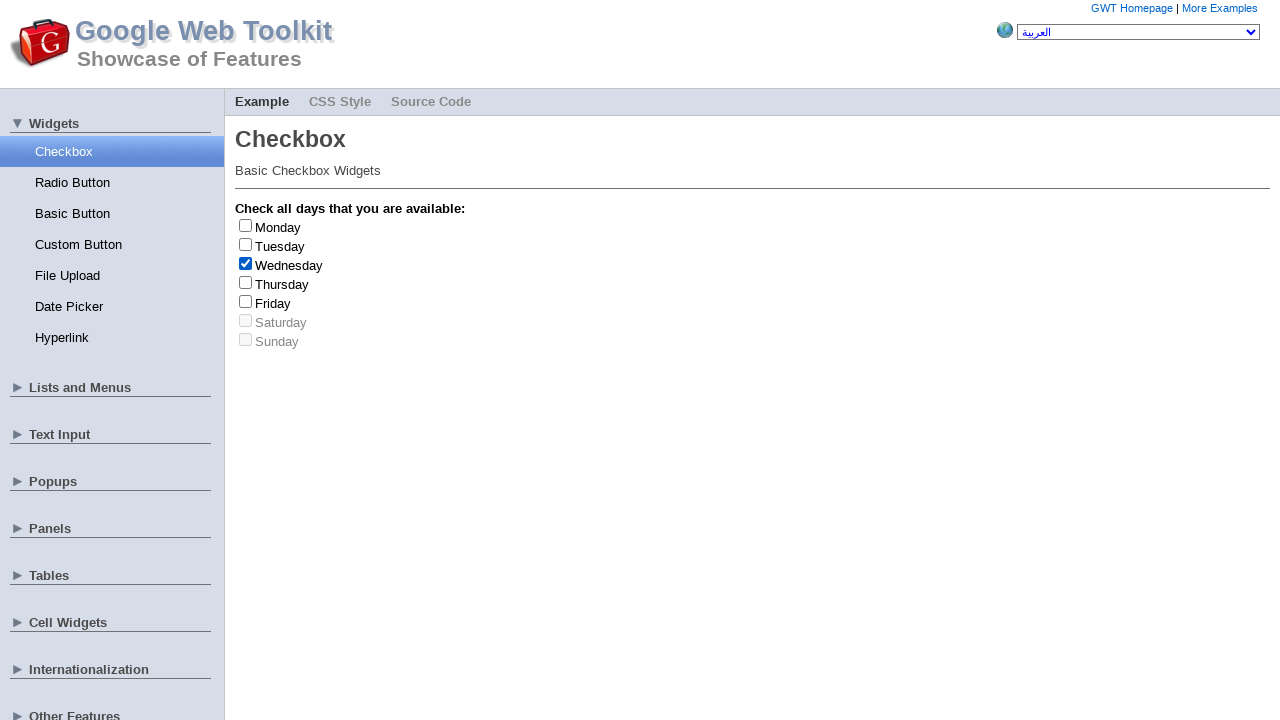

Clicked checkbox at index 2 to uncheck it at (289, 265) on .gwt-CheckBox > label >> nth=2
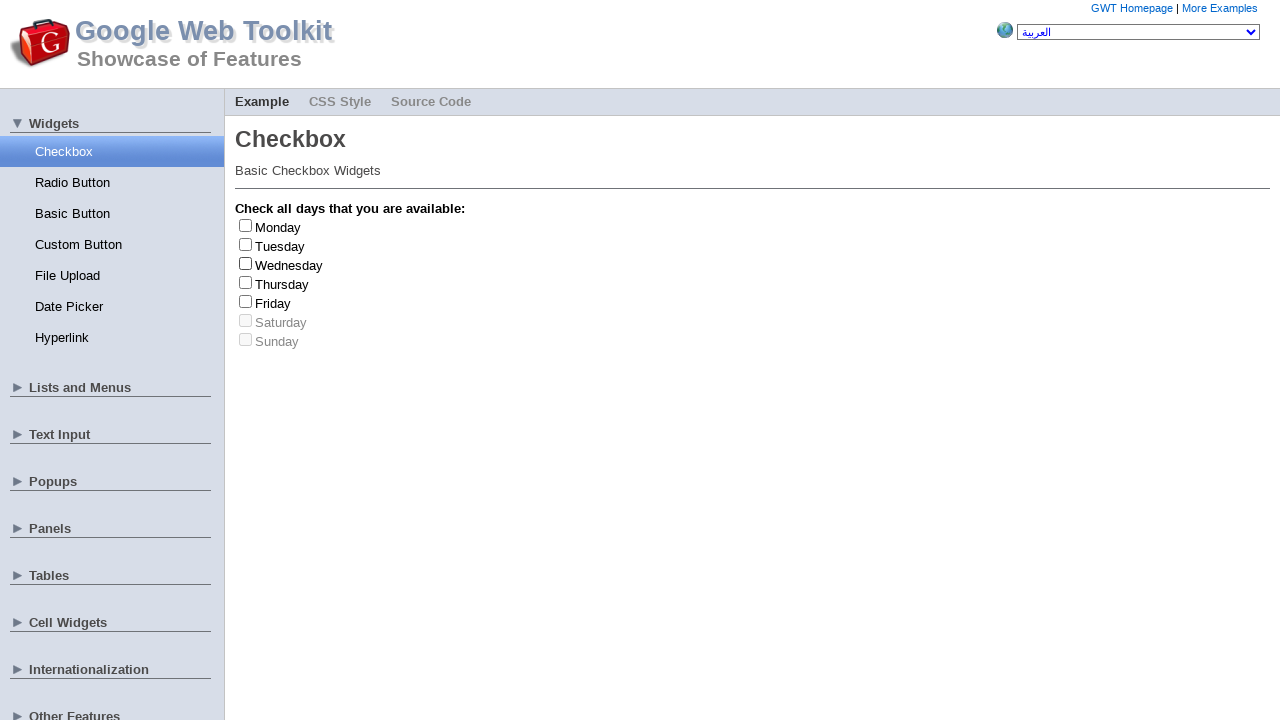

Retrieved all checkbox elements
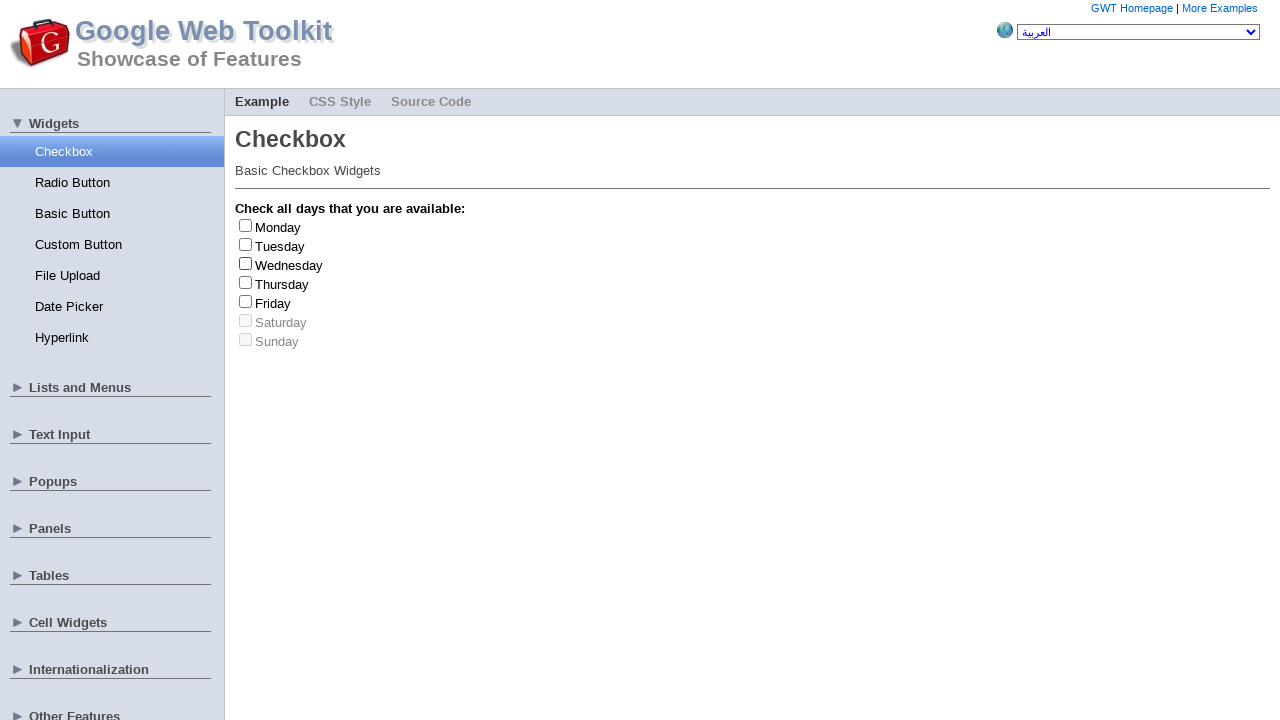

Retrieved all checkbox labels
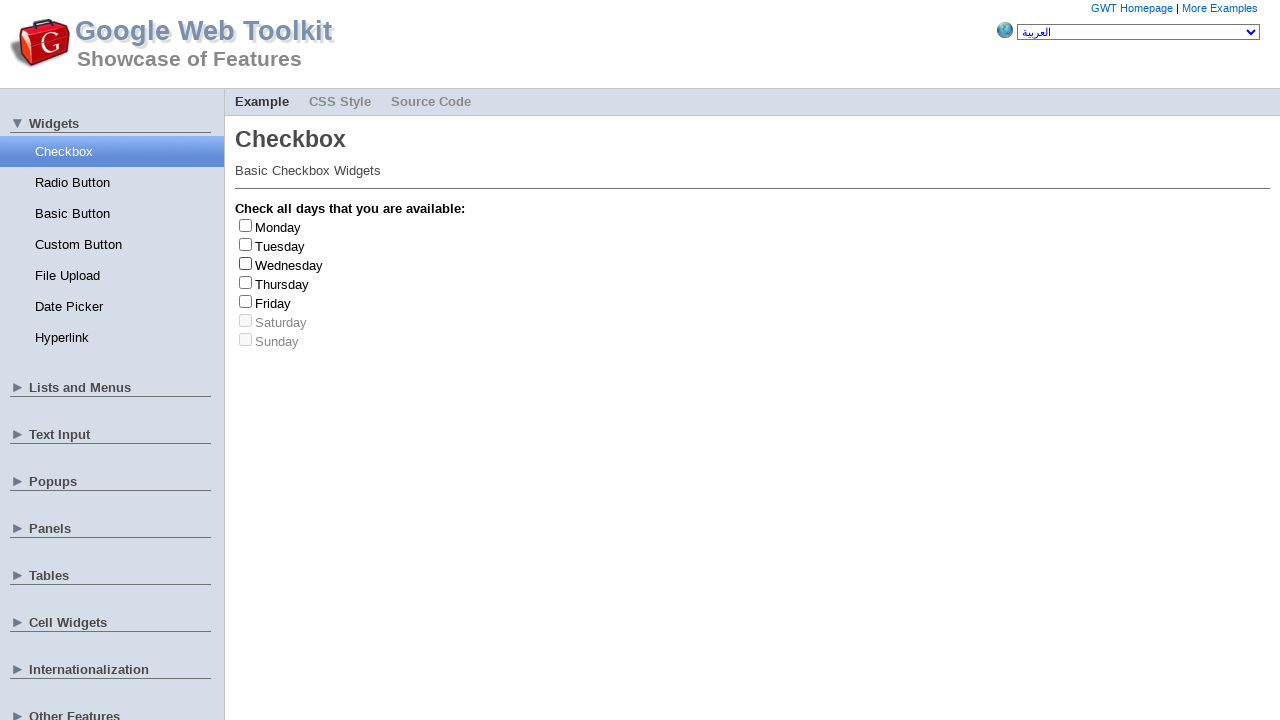

Selected random checkbox index: 5
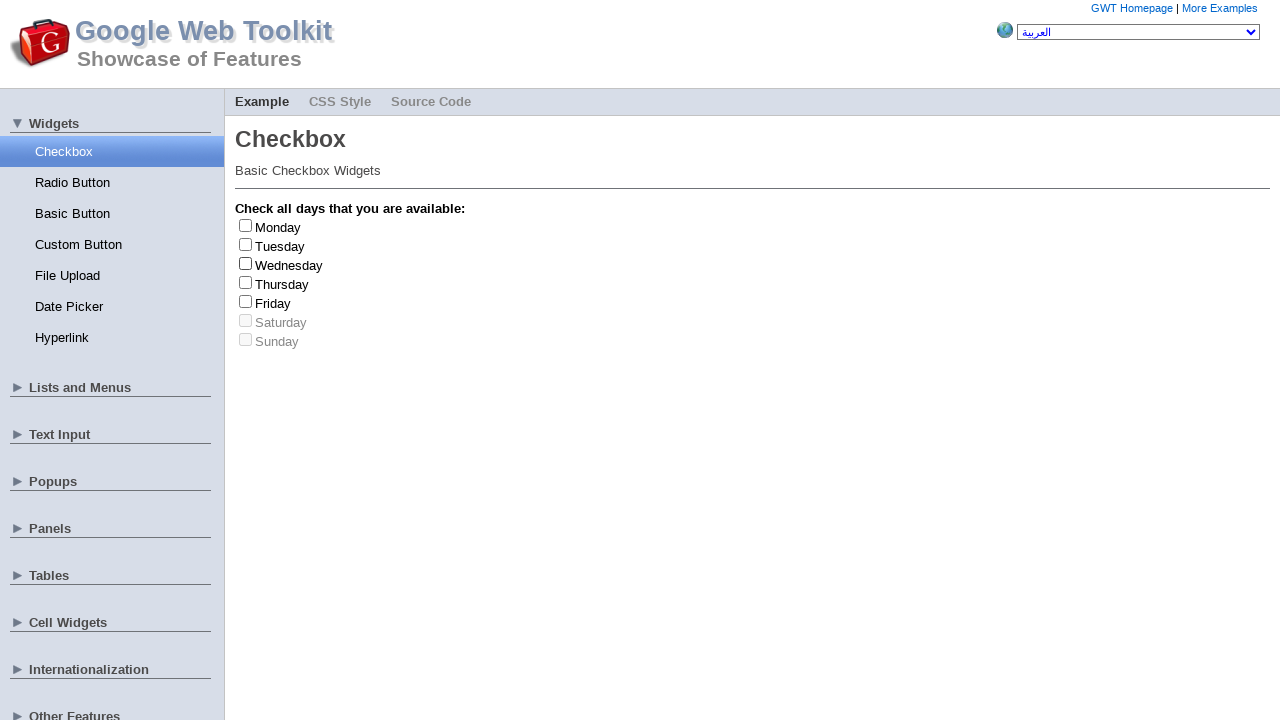

Retrieved all checkbox elements
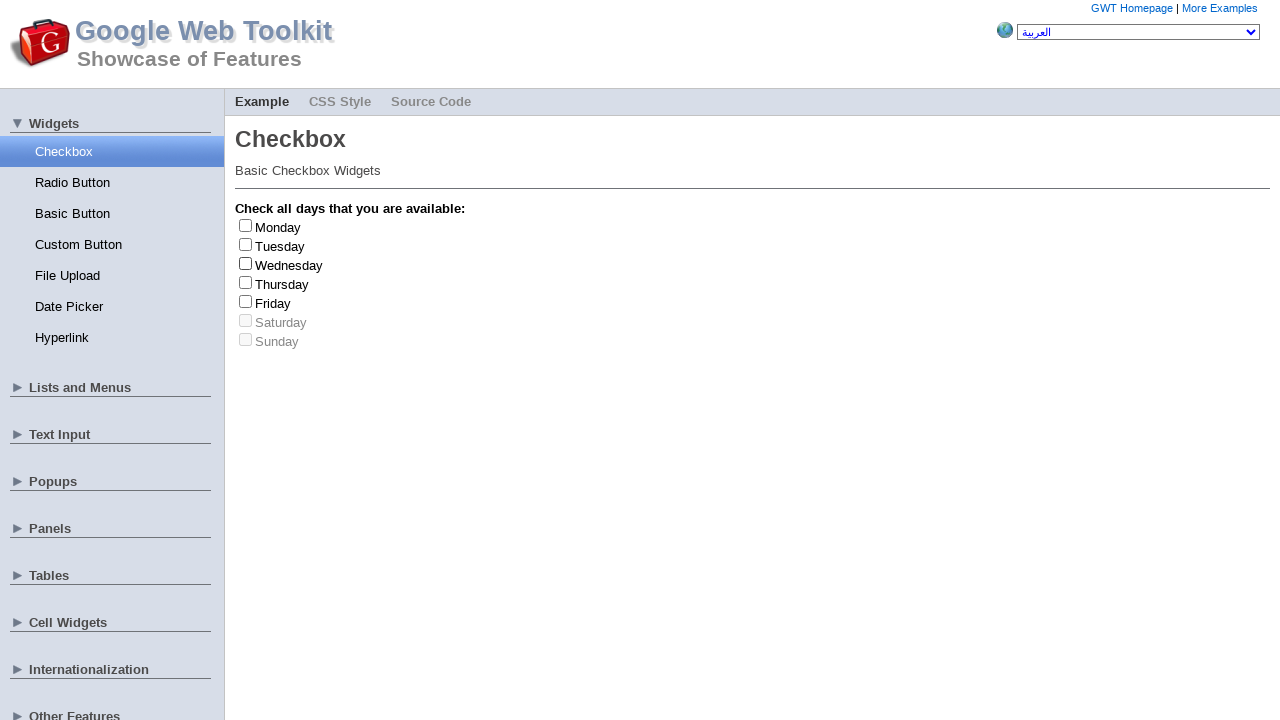

Retrieved all checkbox labels
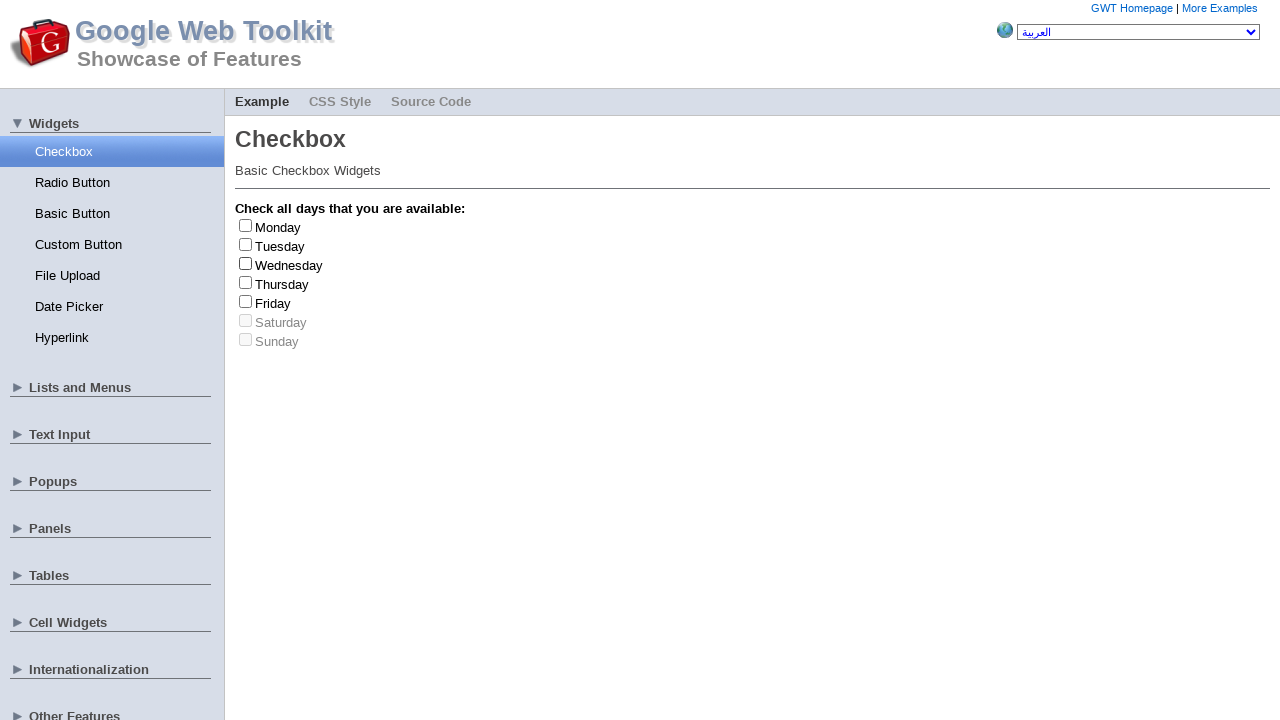

Selected random checkbox index: 4
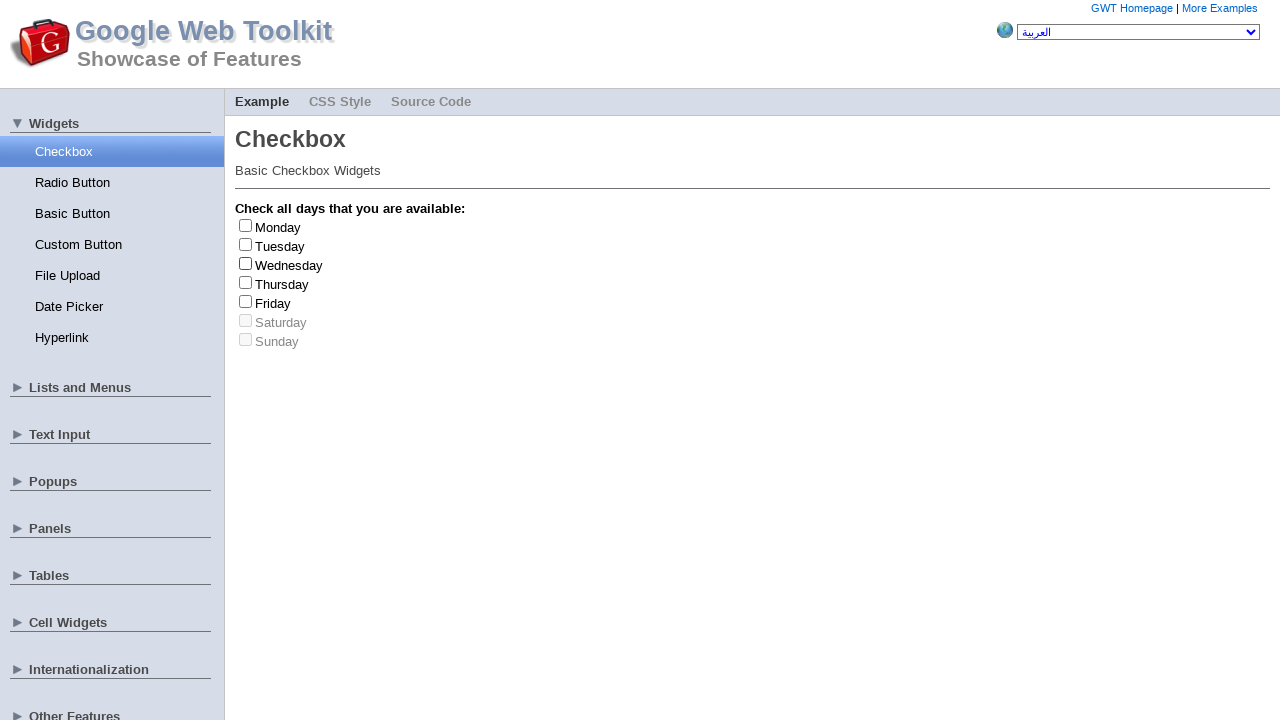

Clicked checkbox at index 4 to check it at (273, 303) on .gwt-CheckBox > label >> nth=4
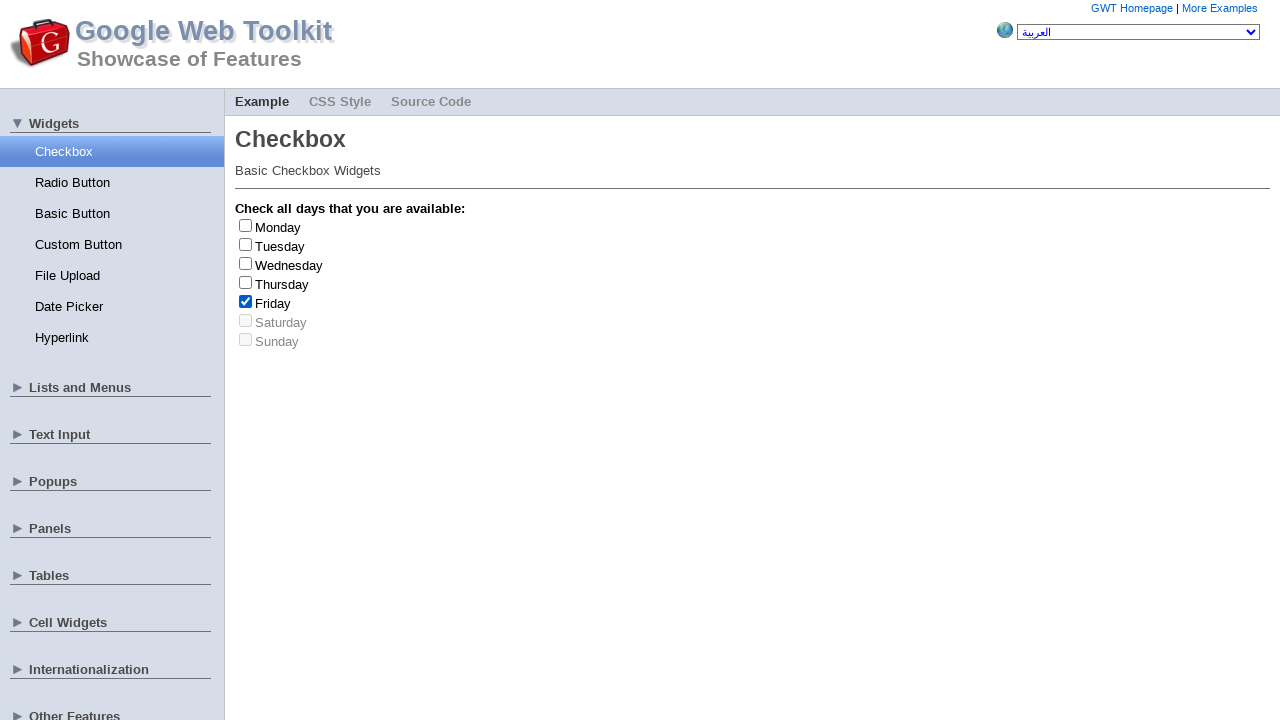

Retrieved day name: Friday
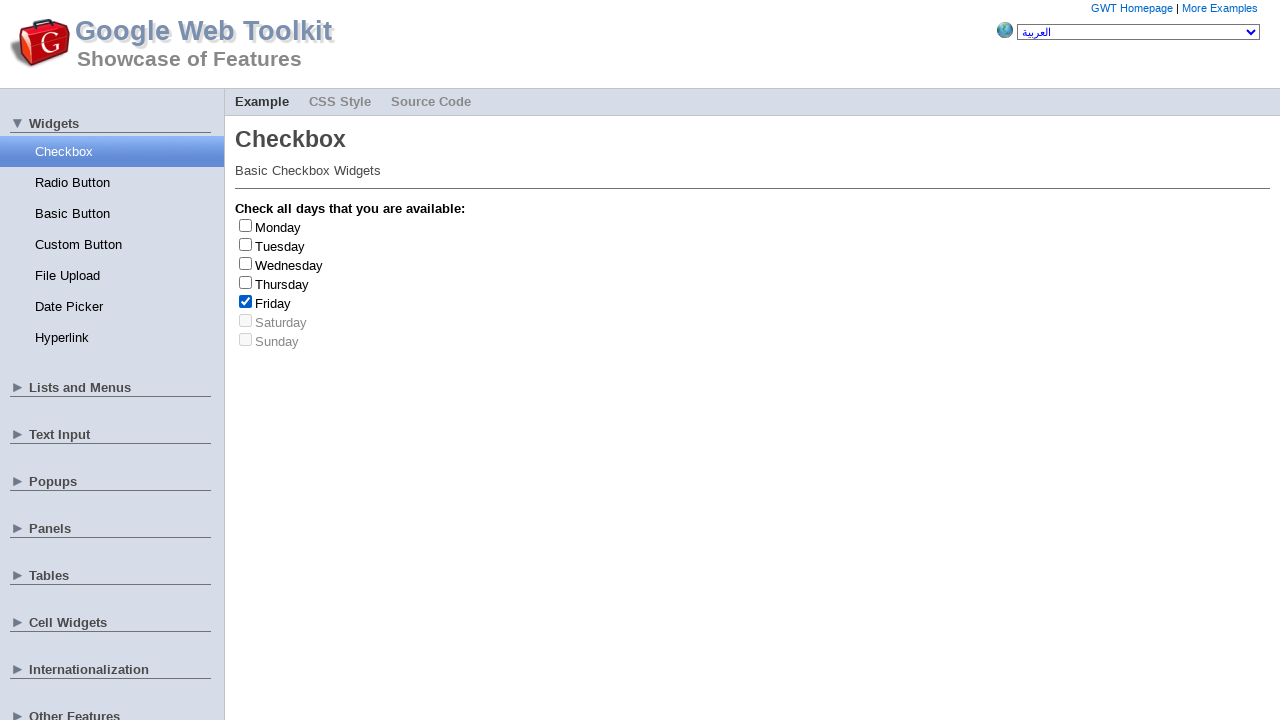

Friday selected (count: 1/3)
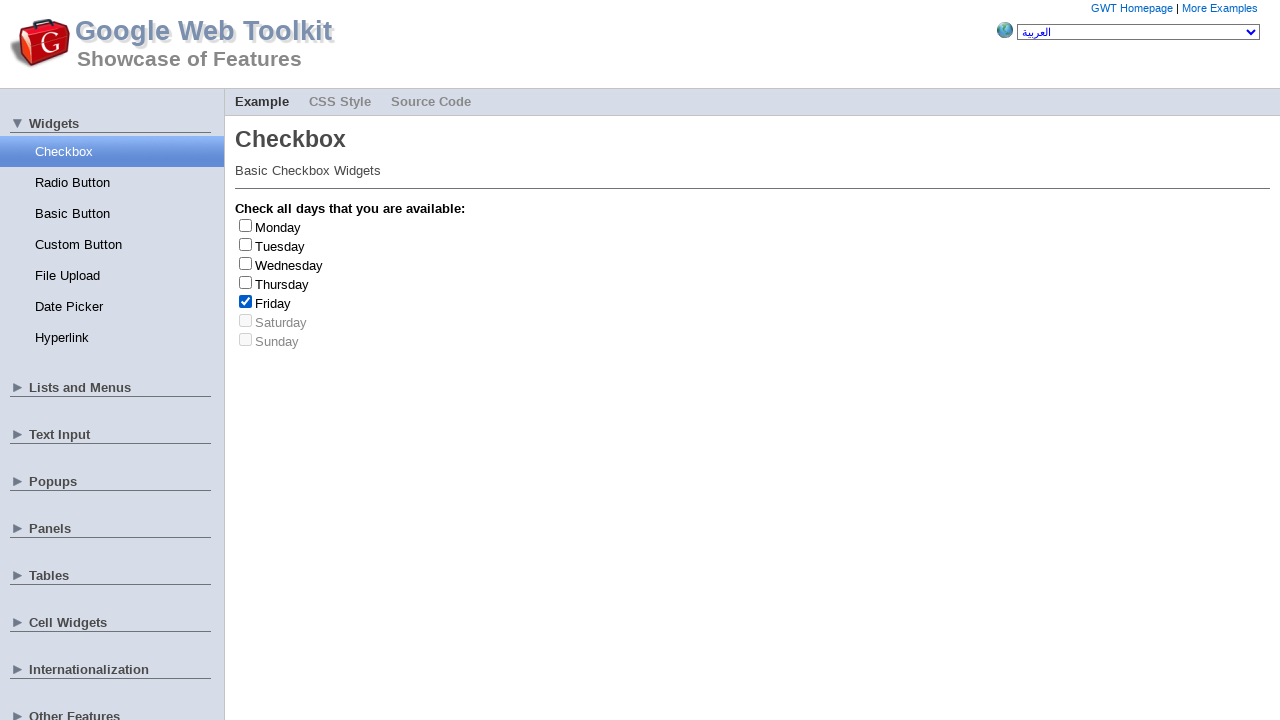

Clicked checkbox at index 4 to uncheck it at (273, 303) on .gwt-CheckBox > label >> nth=4
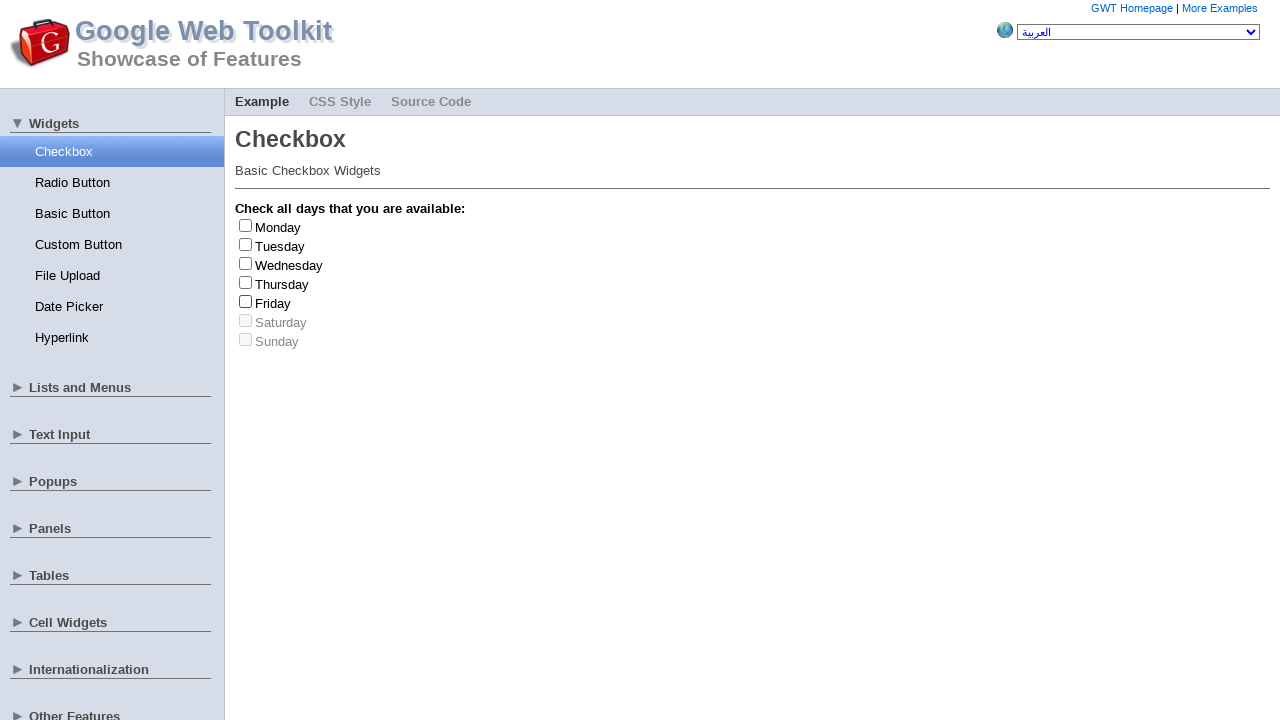

Retrieved all checkbox elements
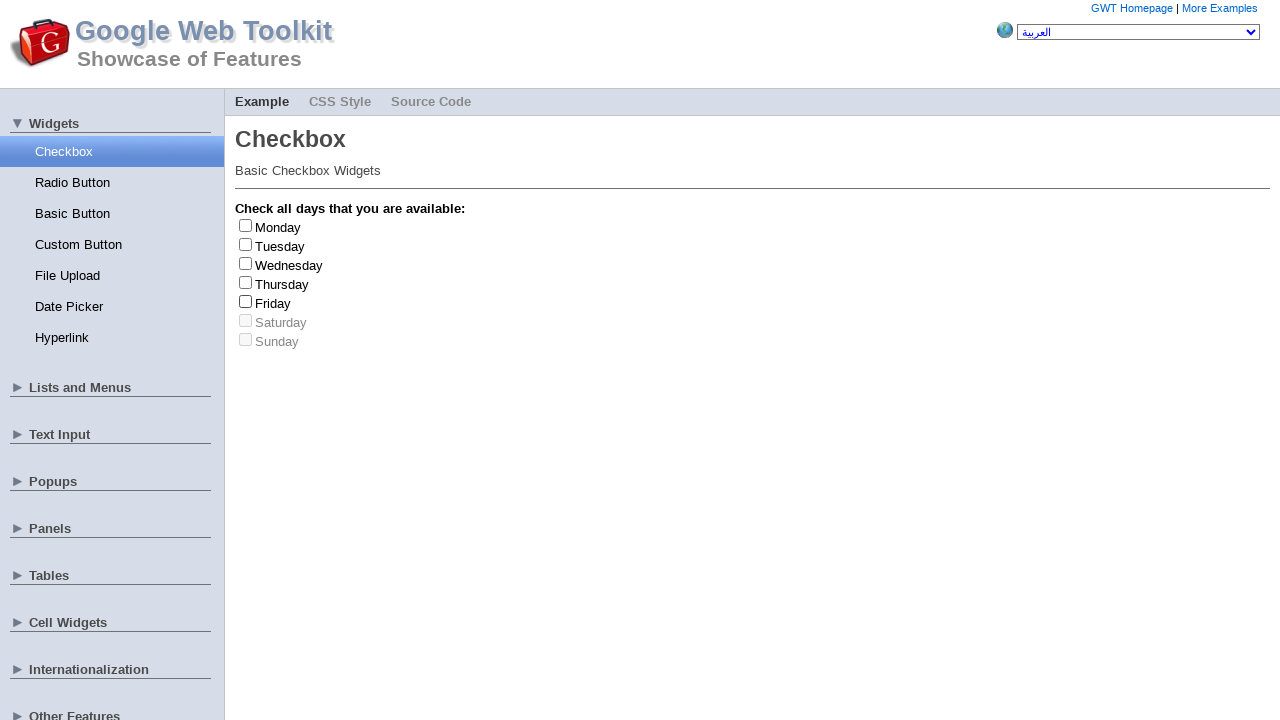

Retrieved all checkbox labels
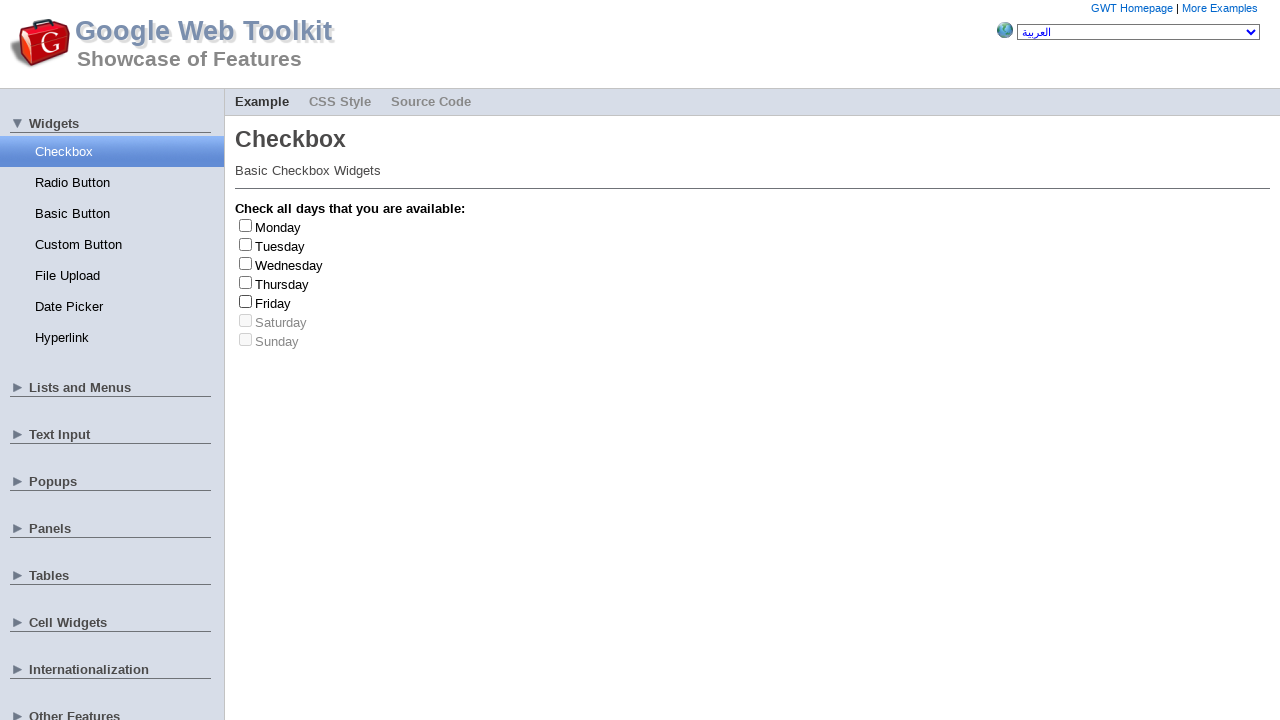

Selected random checkbox index: 3
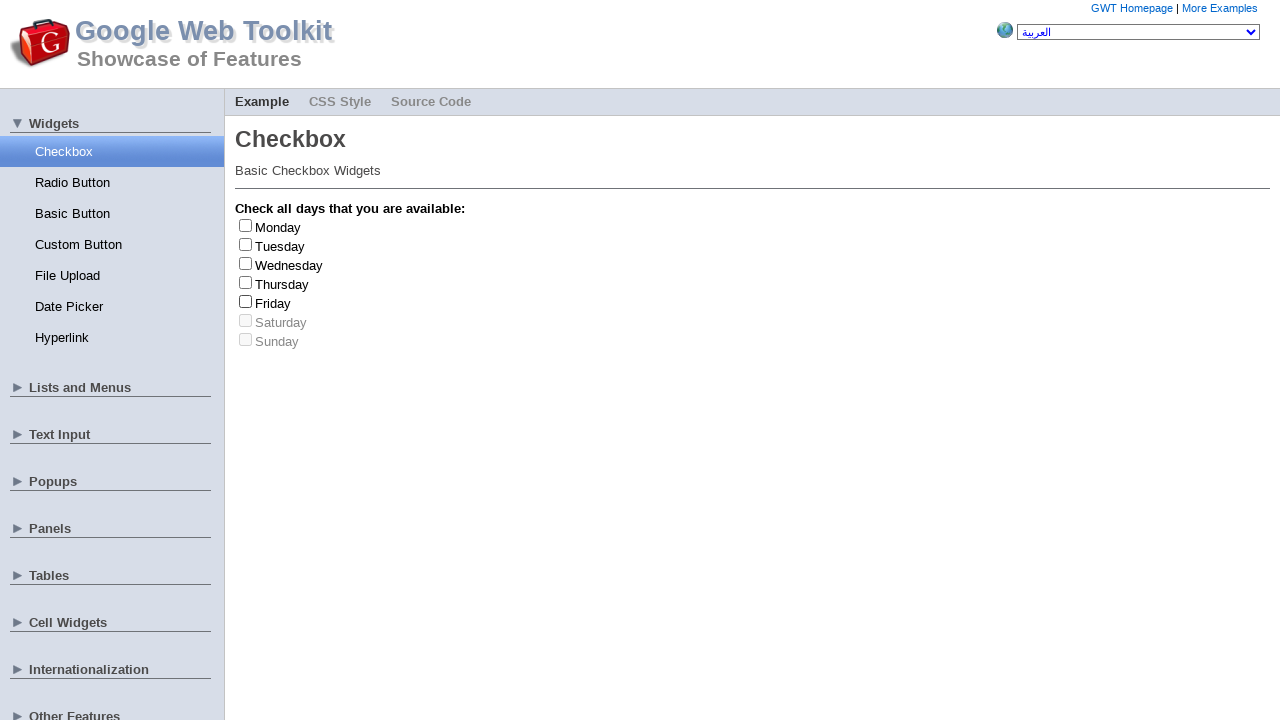

Clicked checkbox at index 3 to check it at (282, 284) on .gwt-CheckBox > label >> nth=3
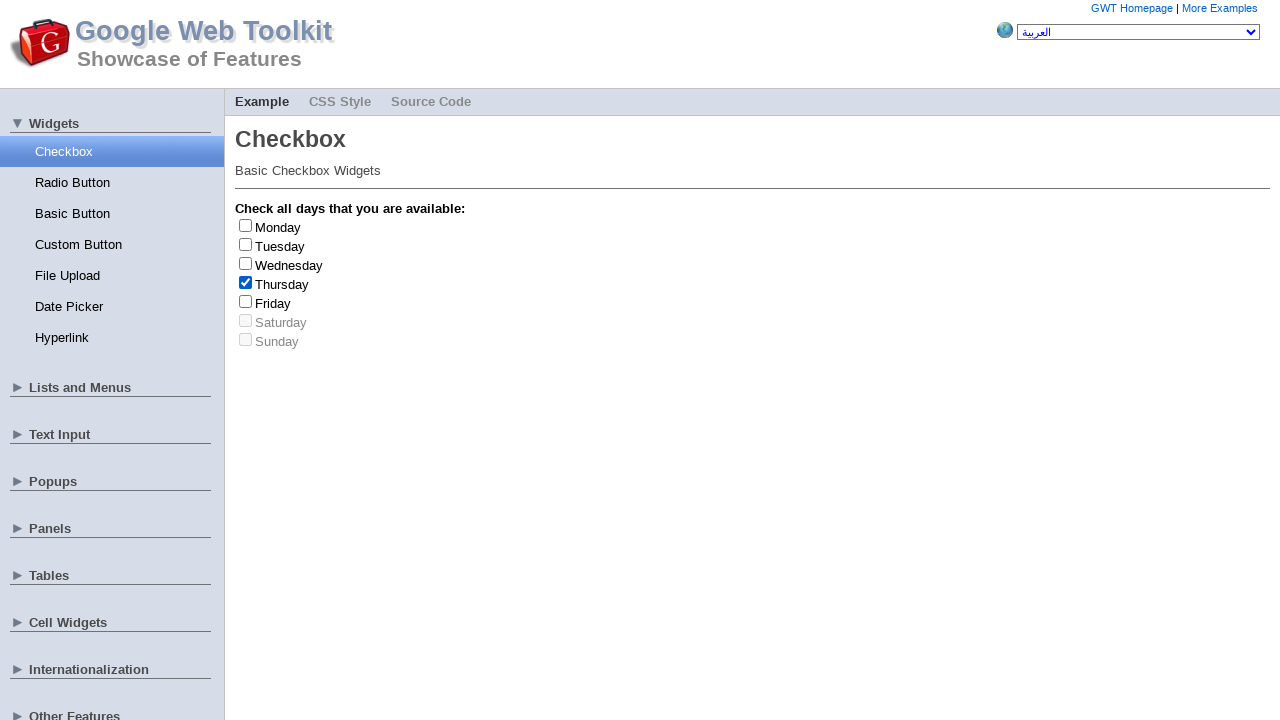

Retrieved day name: Thursday
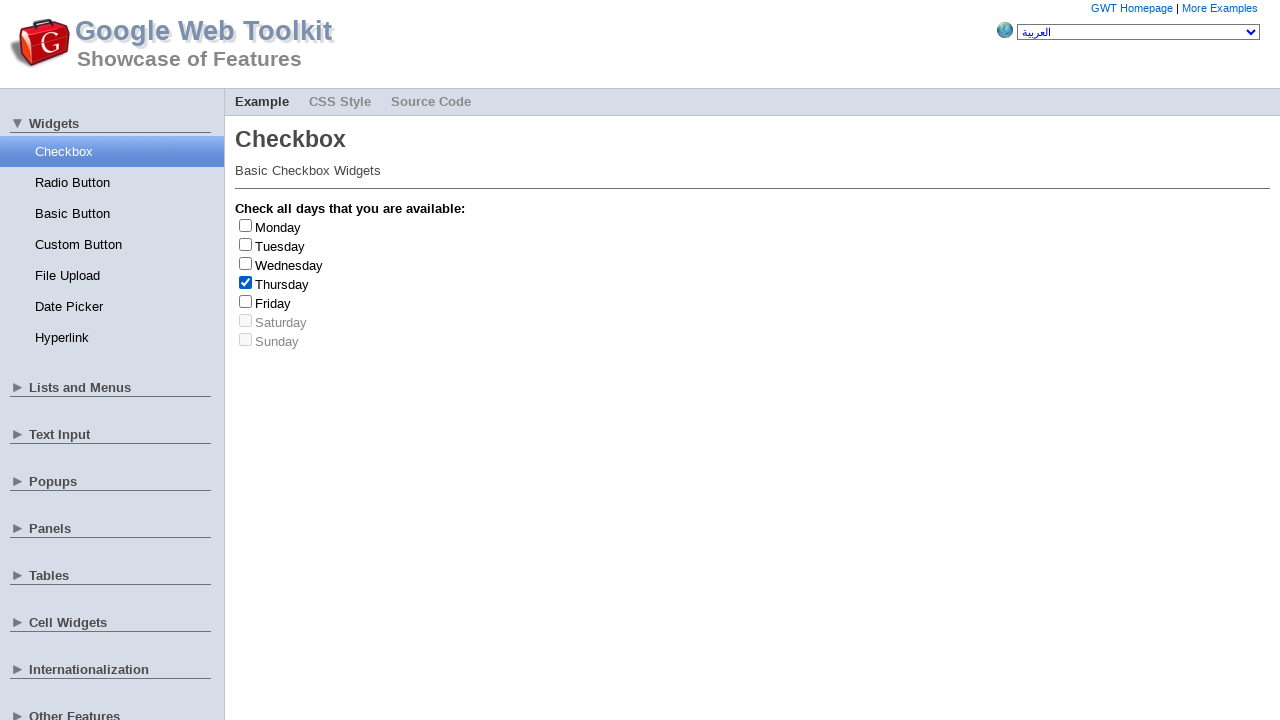

Clicked checkbox at index 3 to uncheck it at (282, 284) on .gwt-CheckBox > label >> nth=3
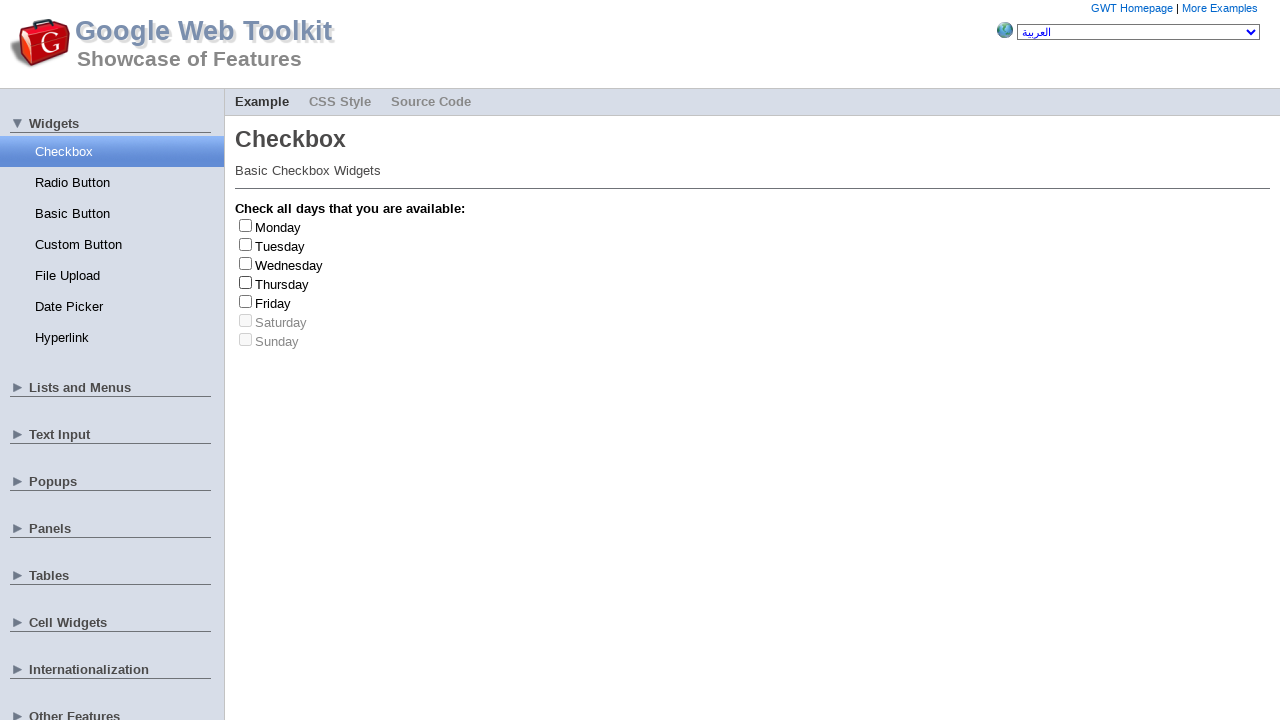

Retrieved all checkbox elements
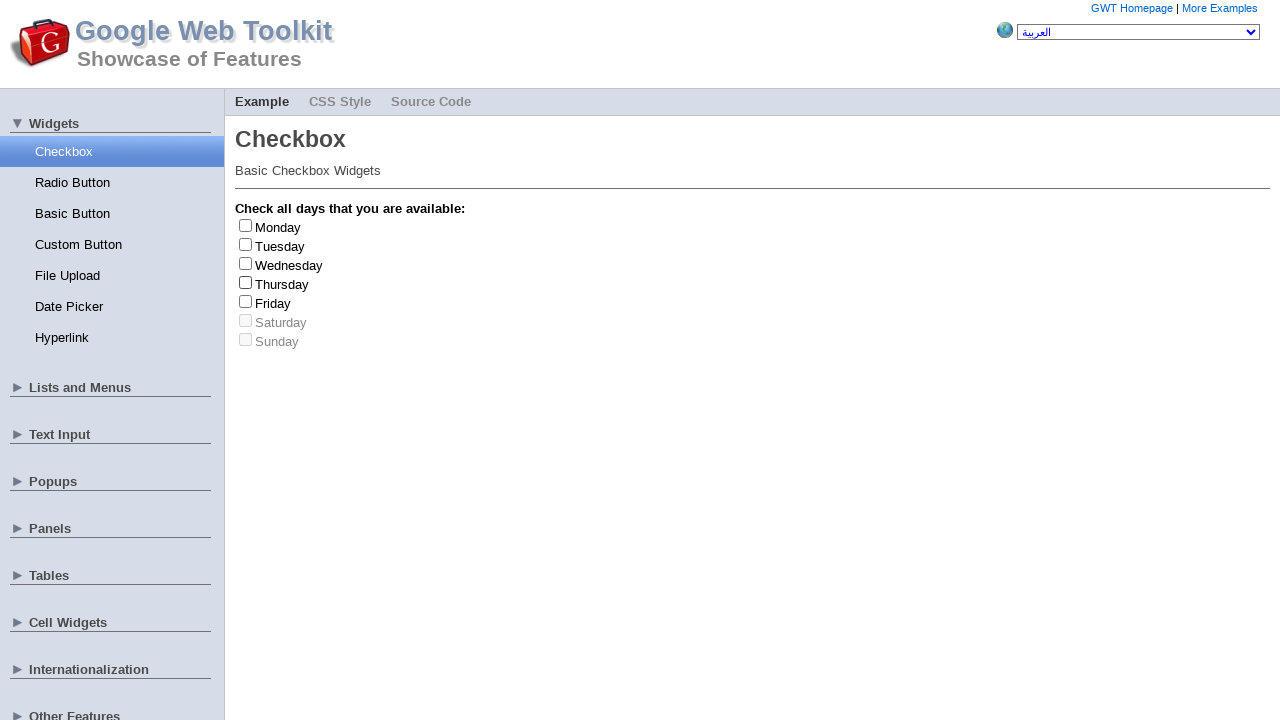

Retrieved all checkbox labels
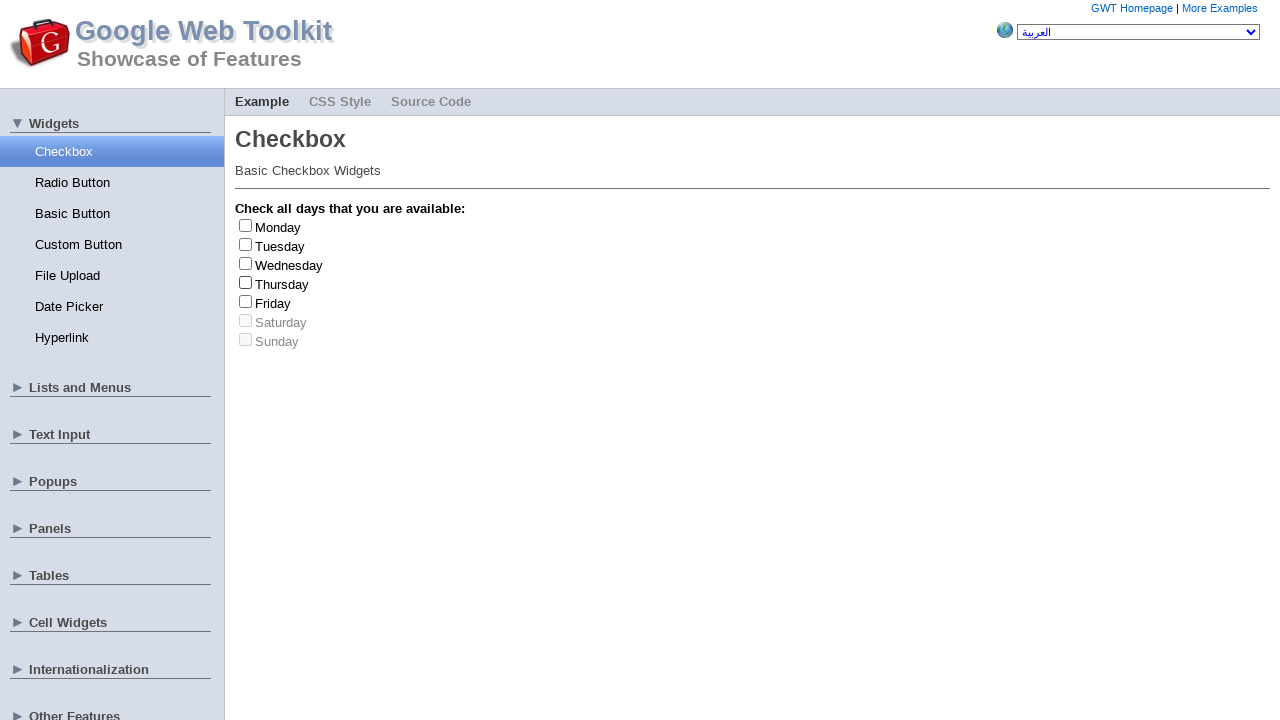

Selected random checkbox index: 1
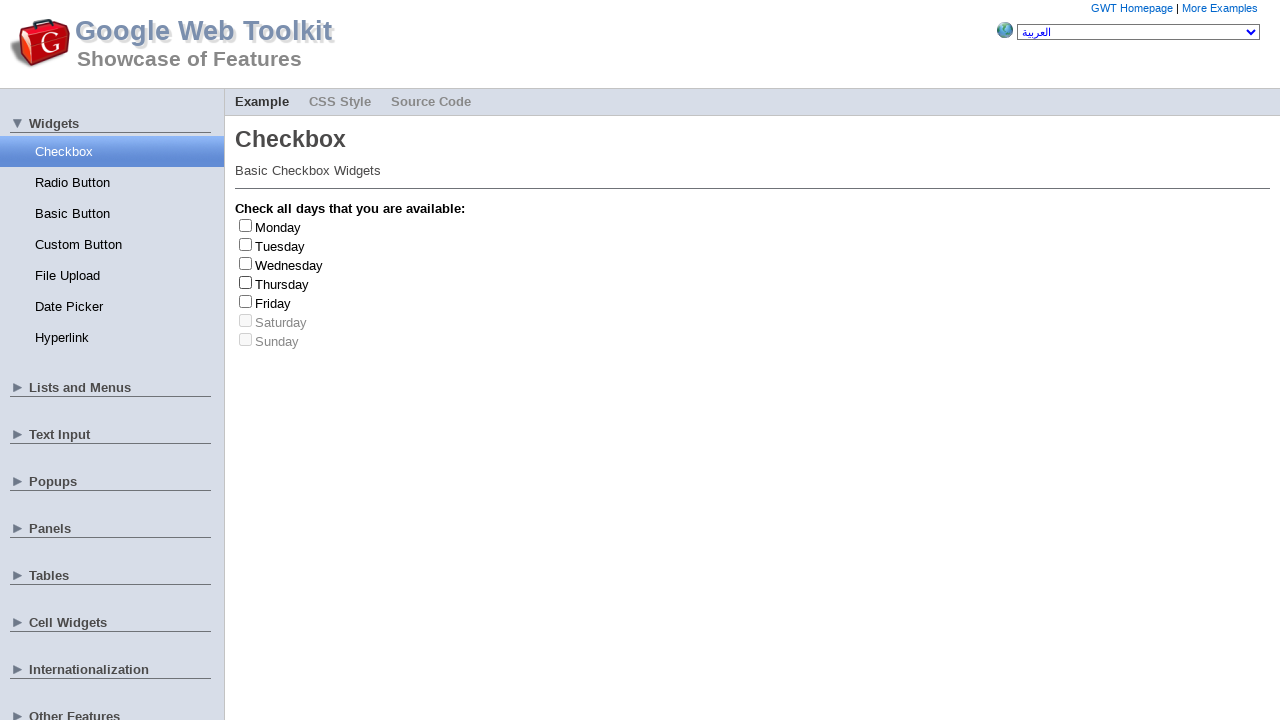

Clicked checkbox at index 1 to check it at (280, 246) on .gwt-CheckBox > label >> nth=1
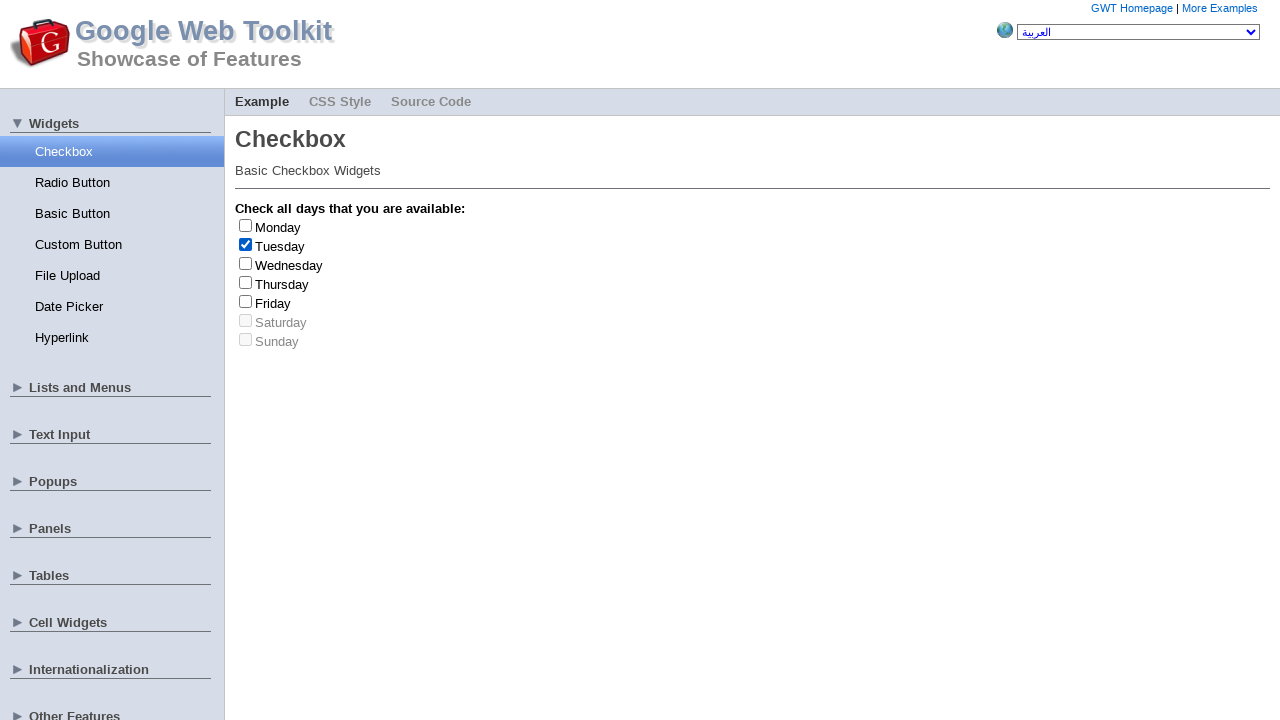

Retrieved day name: Tuesday
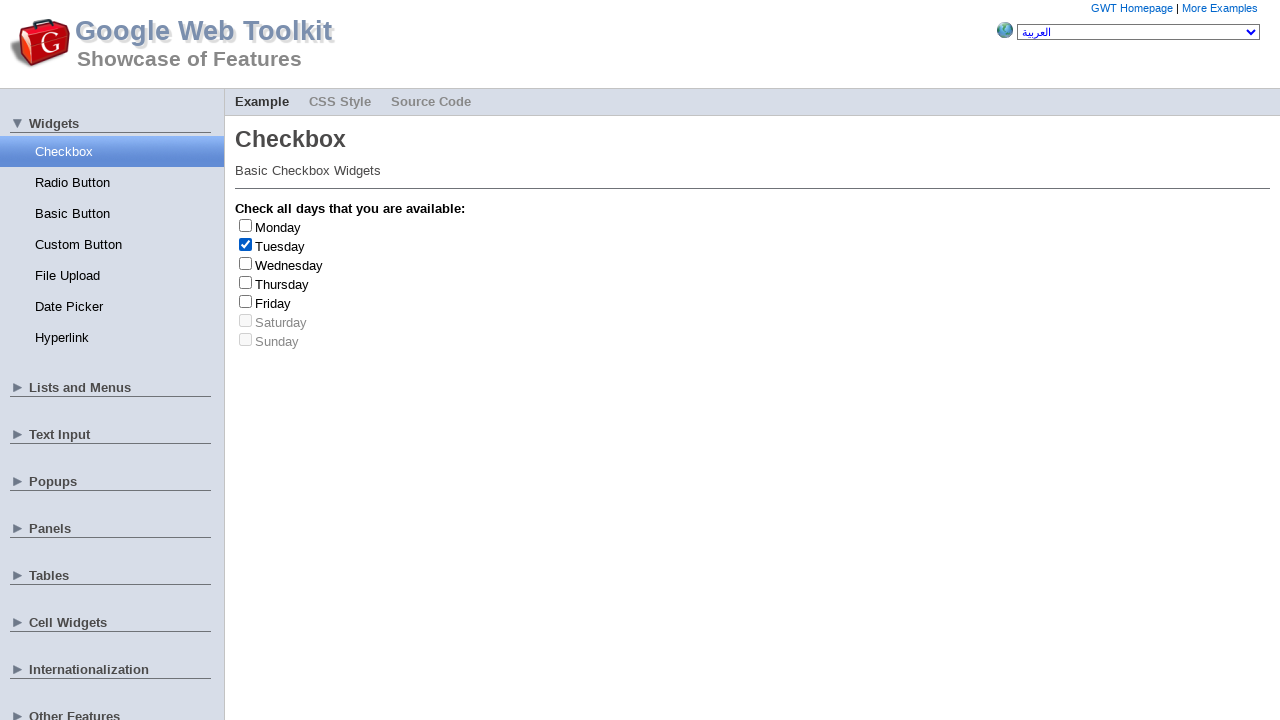

Clicked checkbox at index 1 to uncheck it at (280, 246) on .gwt-CheckBox > label >> nth=1
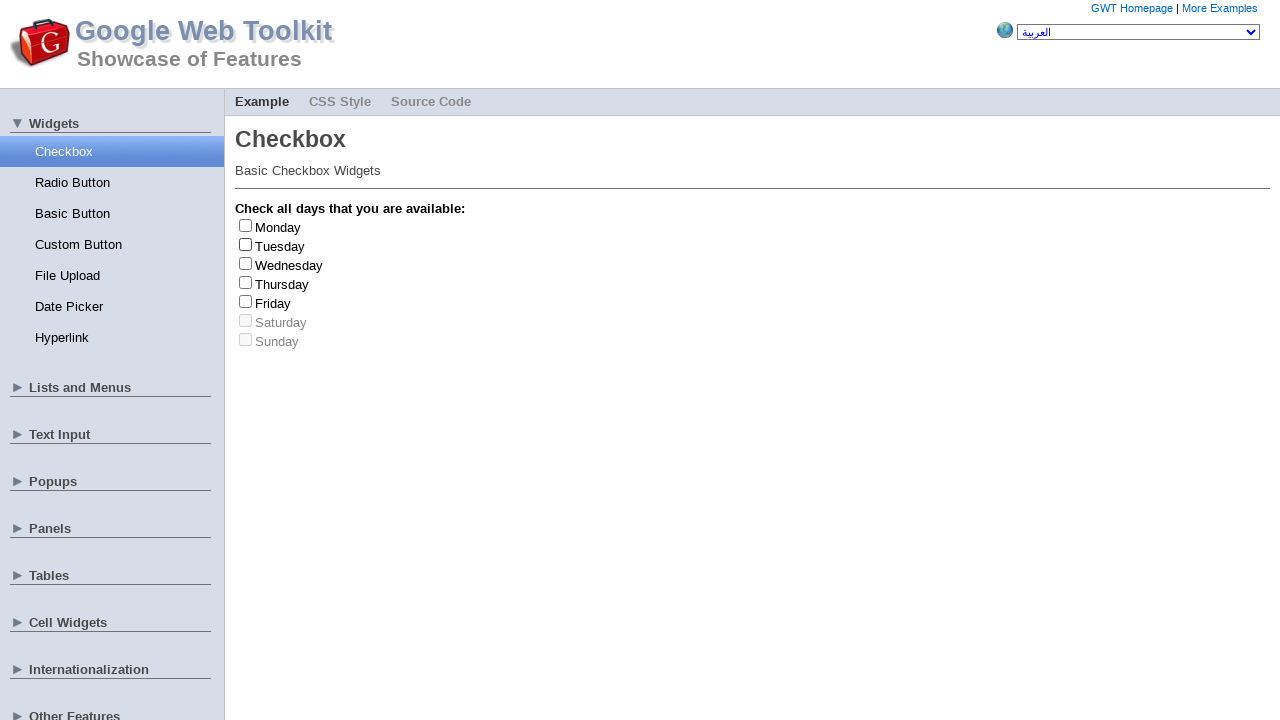

Retrieved all checkbox elements
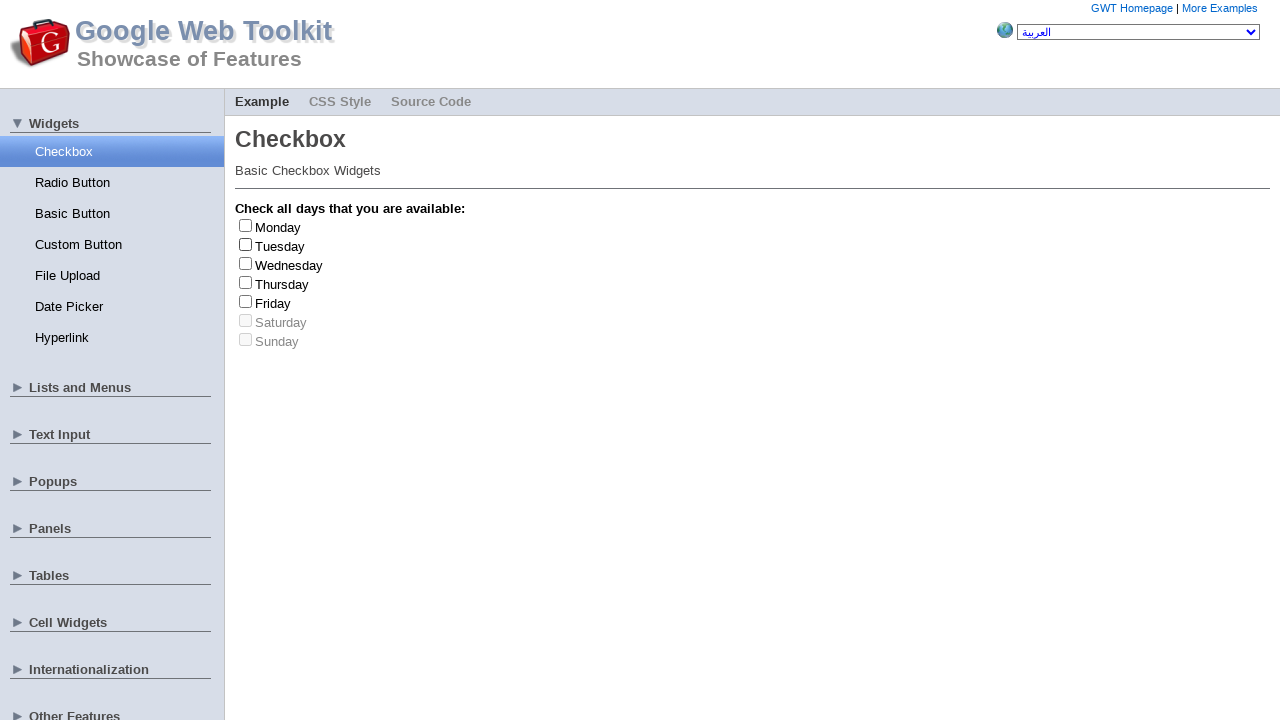

Retrieved all checkbox labels
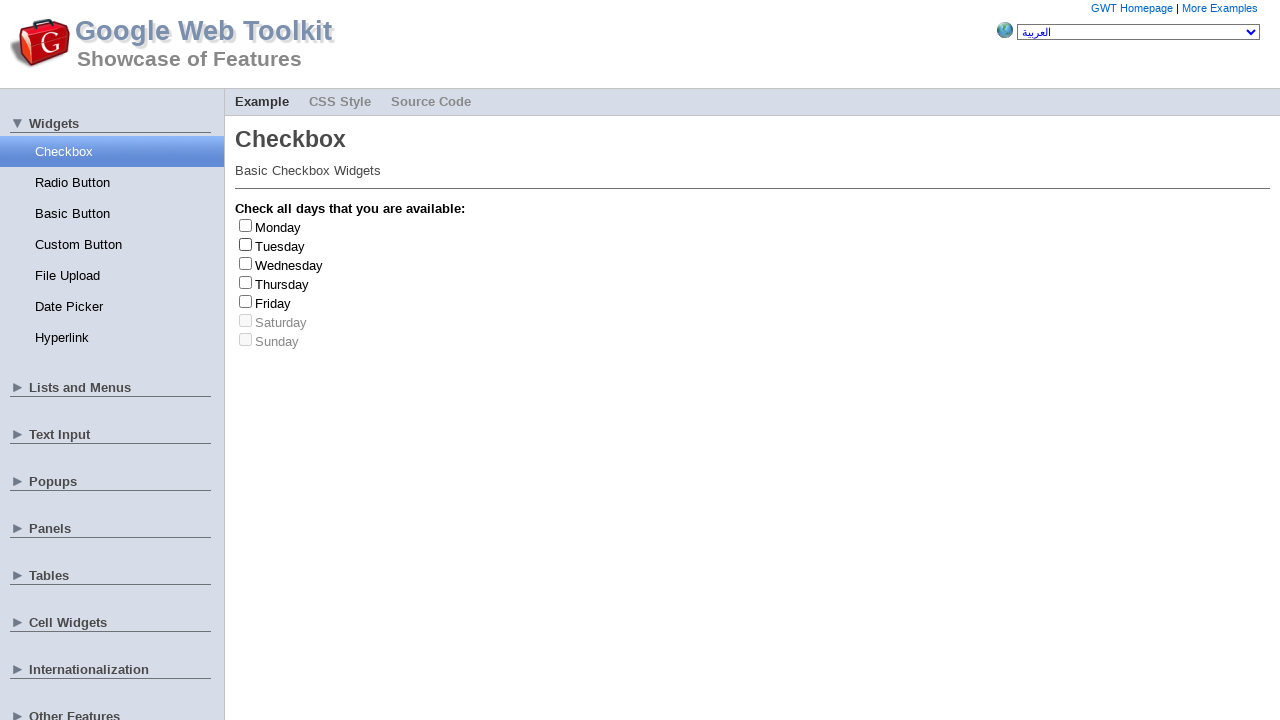

Selected random checkbox index: 6
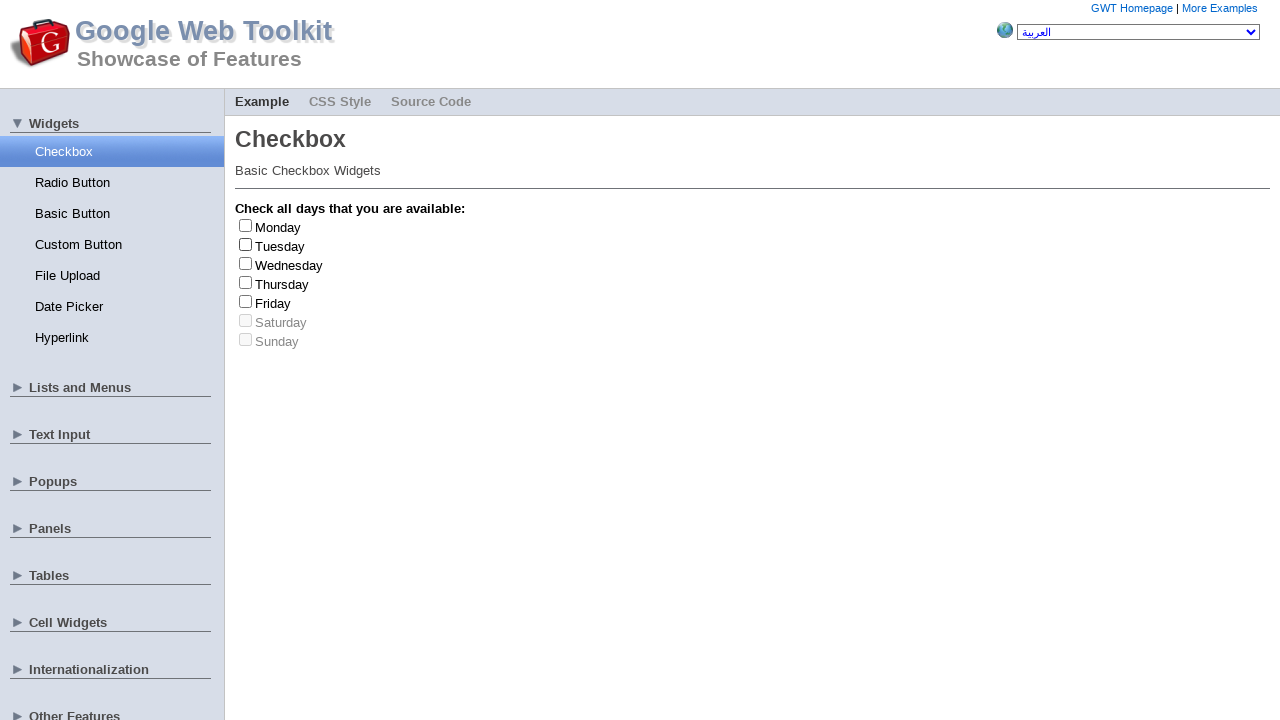

Retrieved all checkbox elements
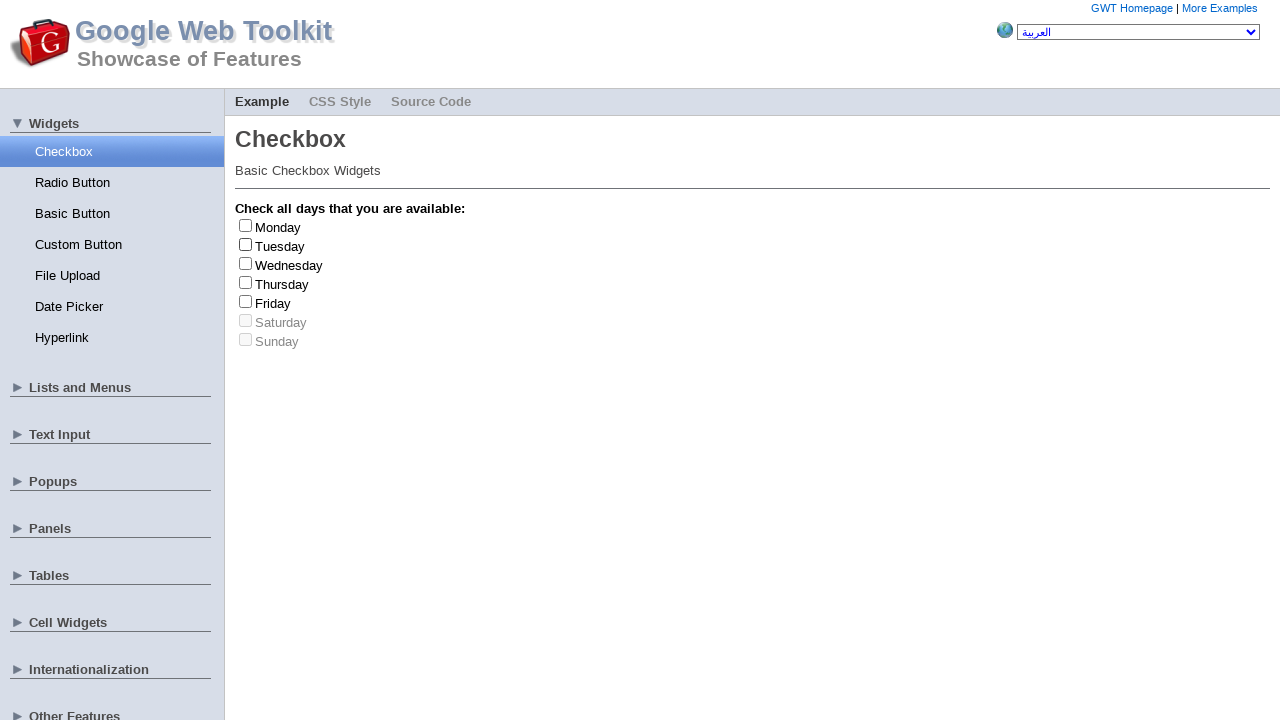

Retrieved all checkbox labels
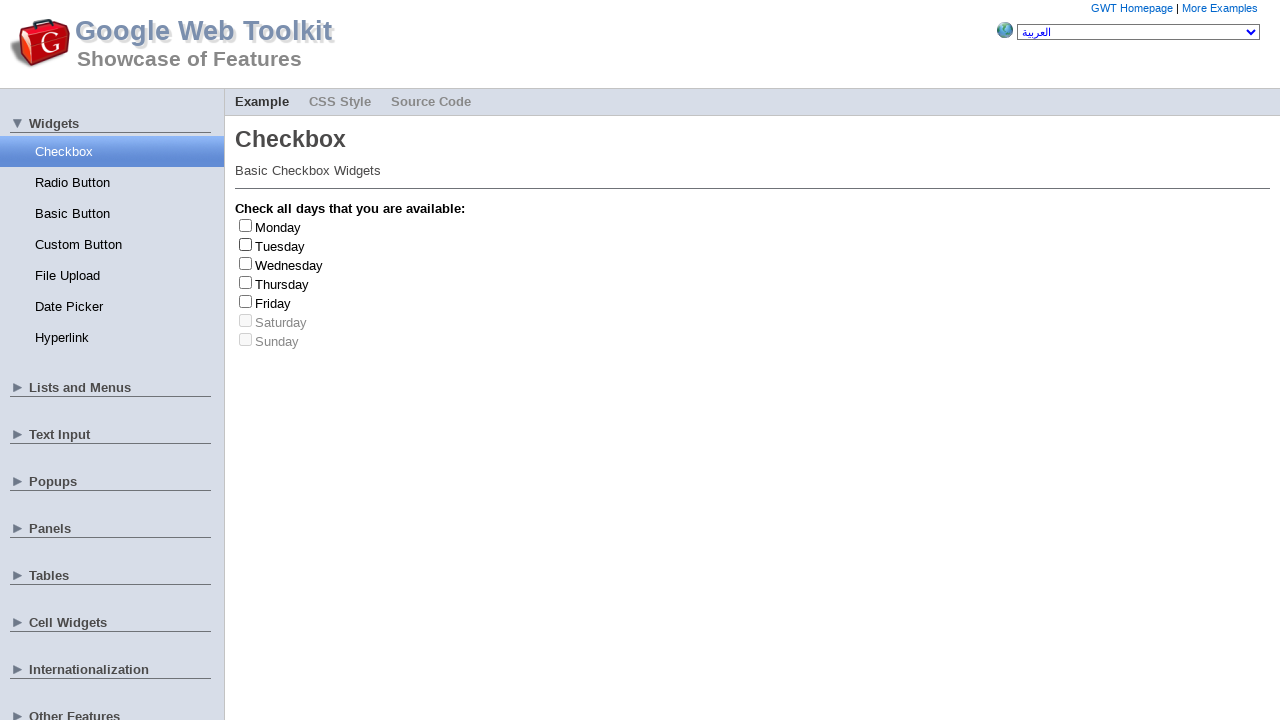

Selected random checkbox index: 6
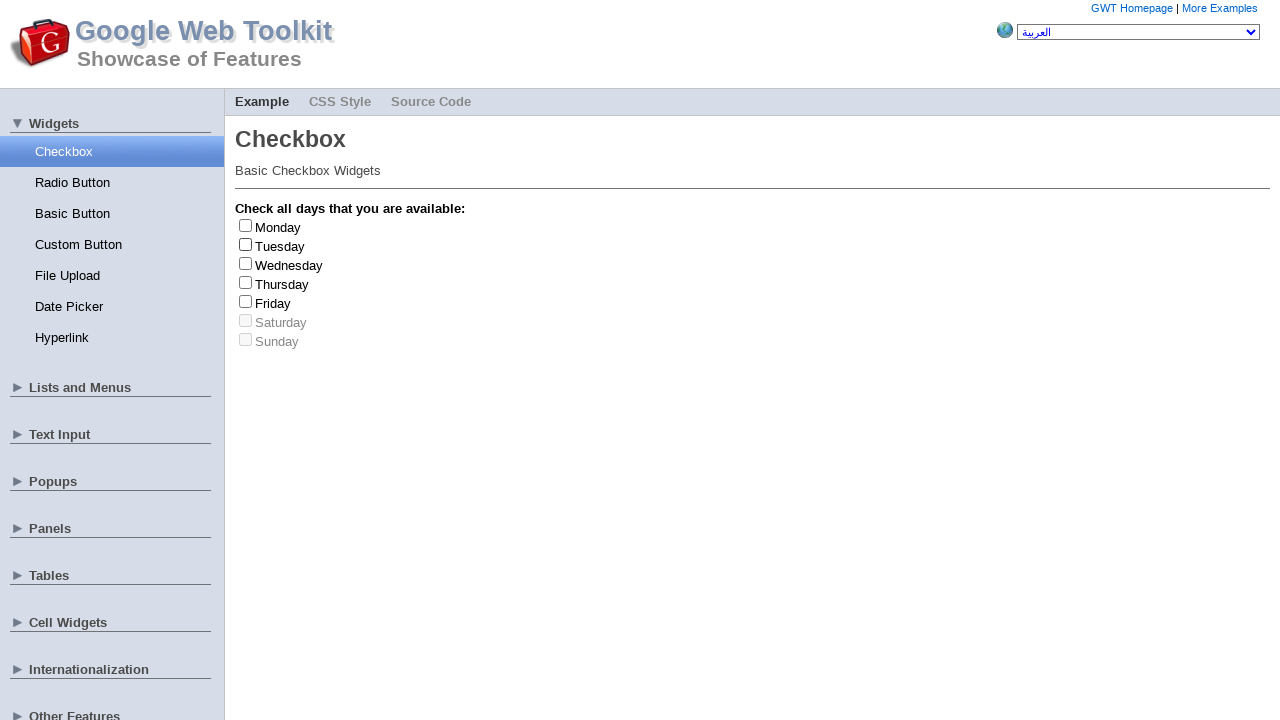

Retrieved all checkbox elements
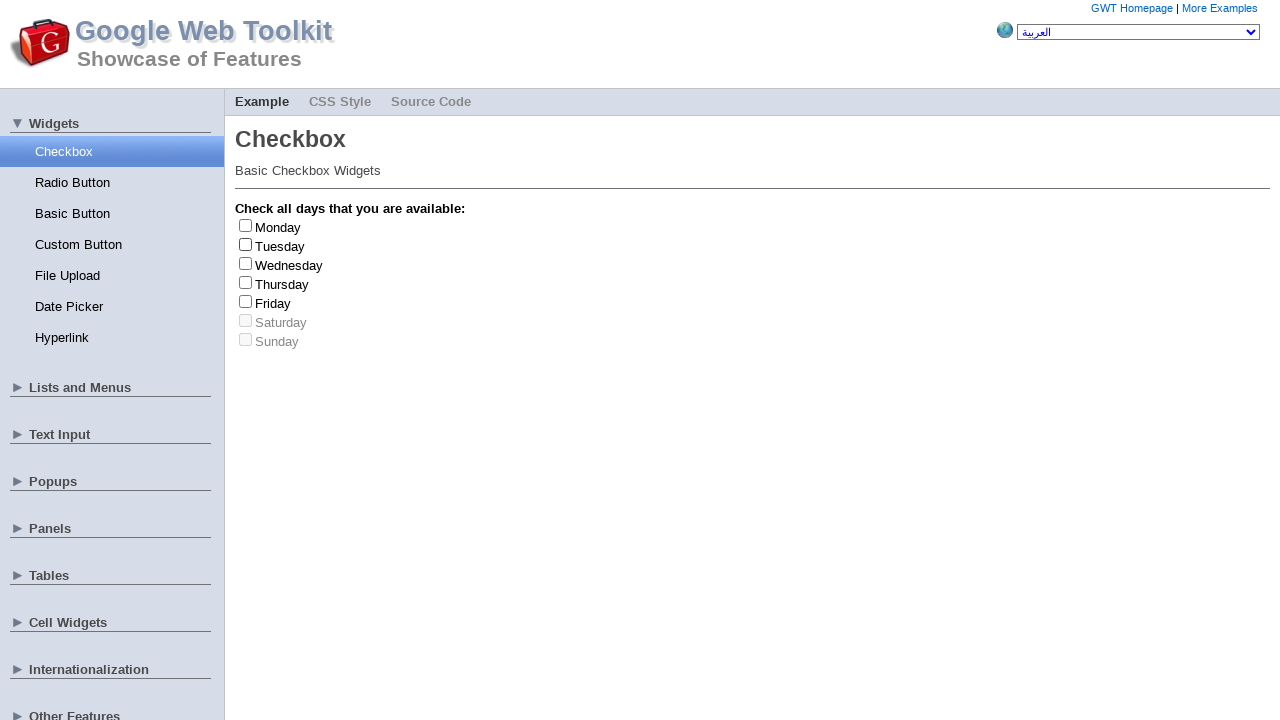

Retrieved all checkbox labels
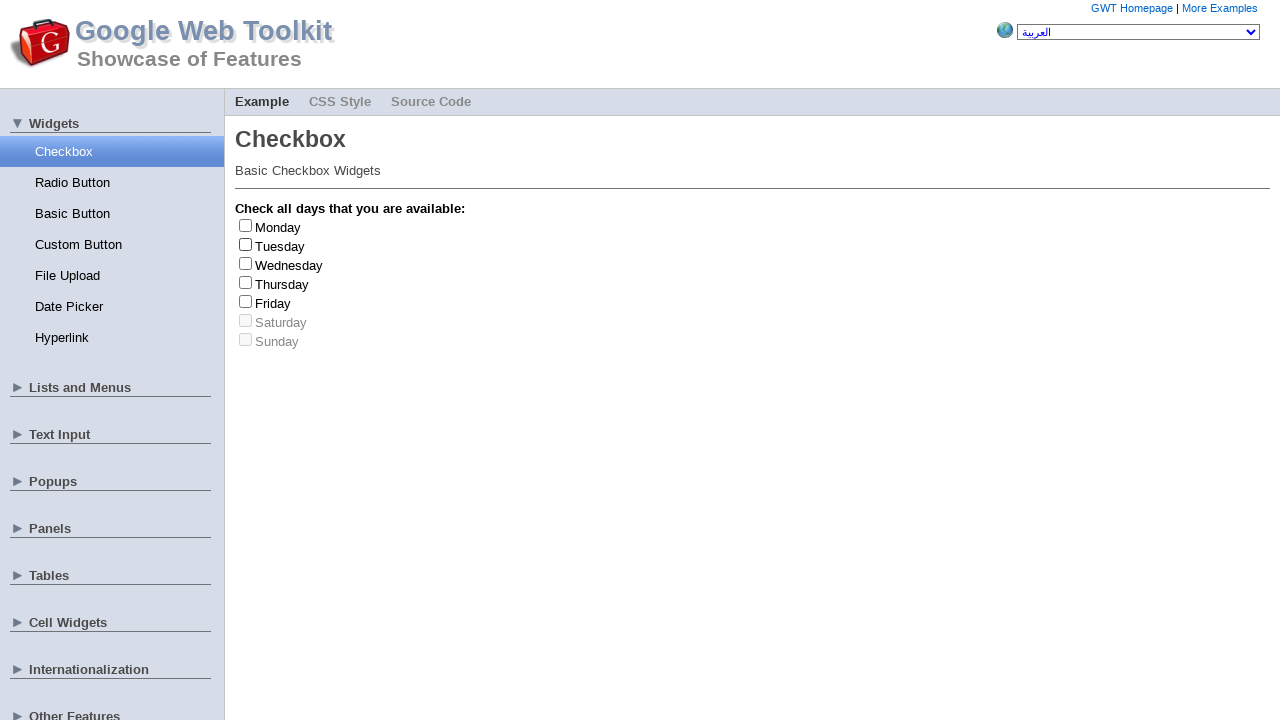

Selected random checkbox index: 6
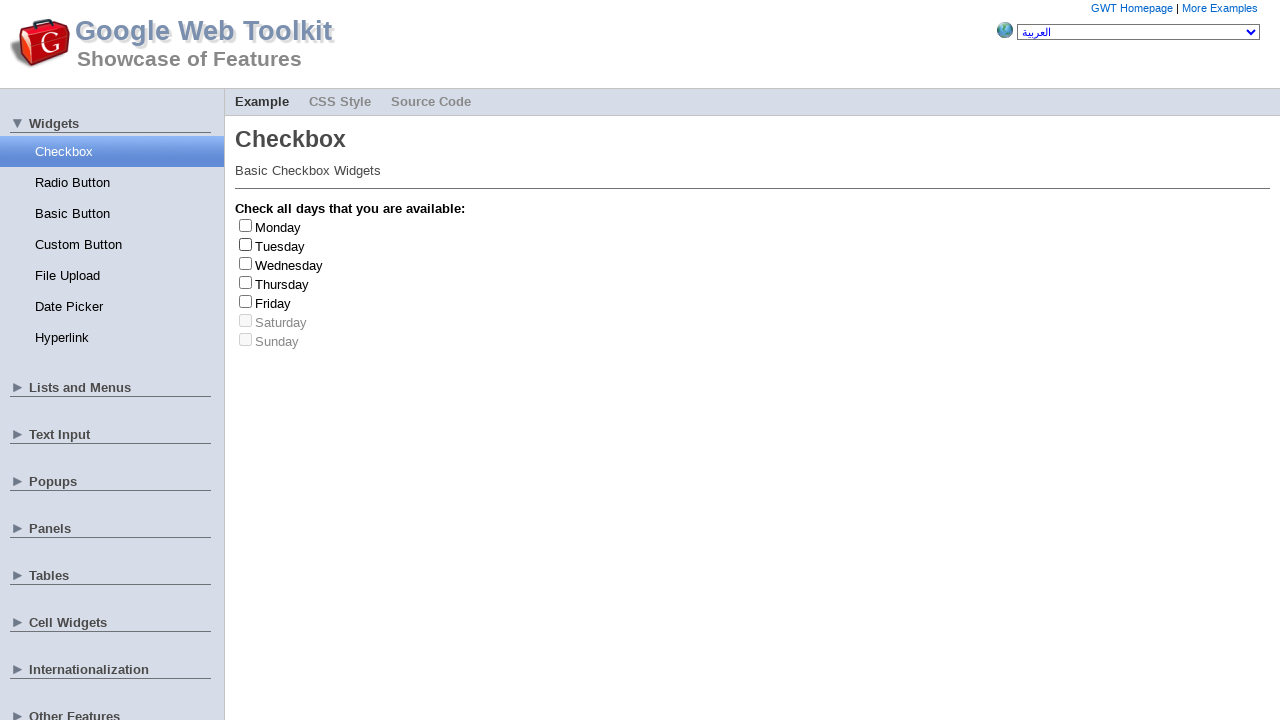

Retrieved all checkbox elements
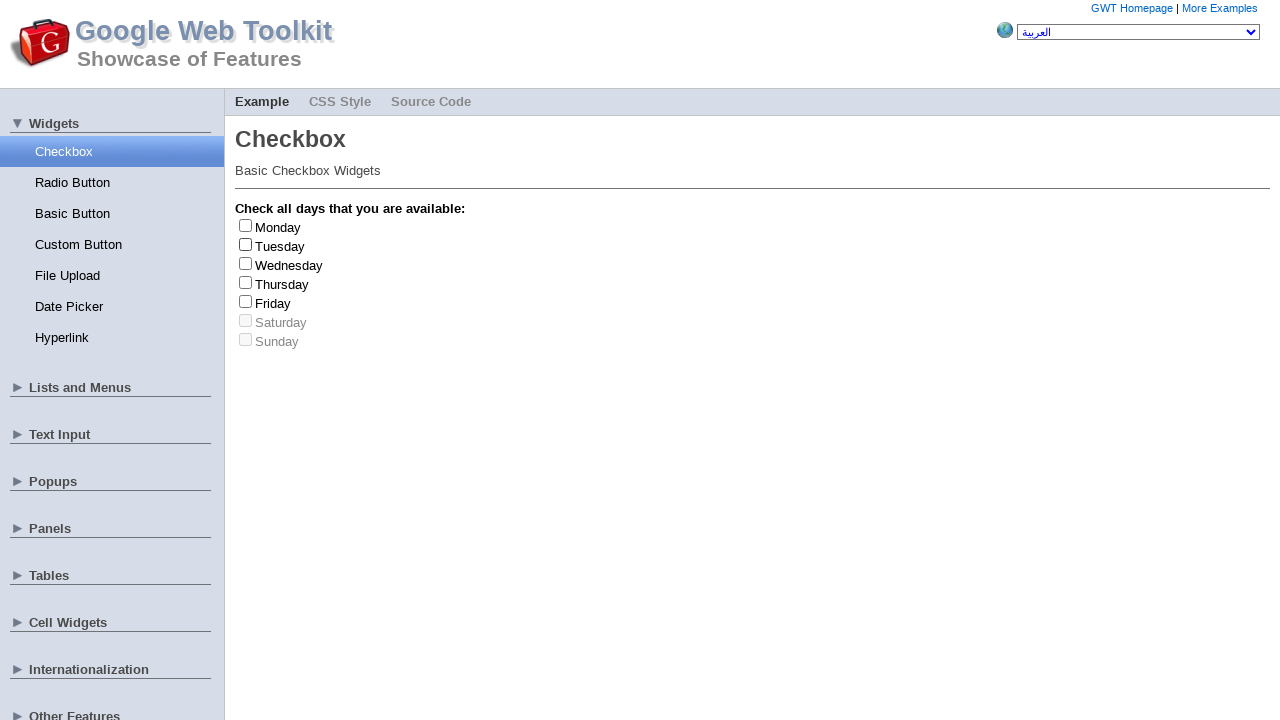

Retrieved all checkbox labels
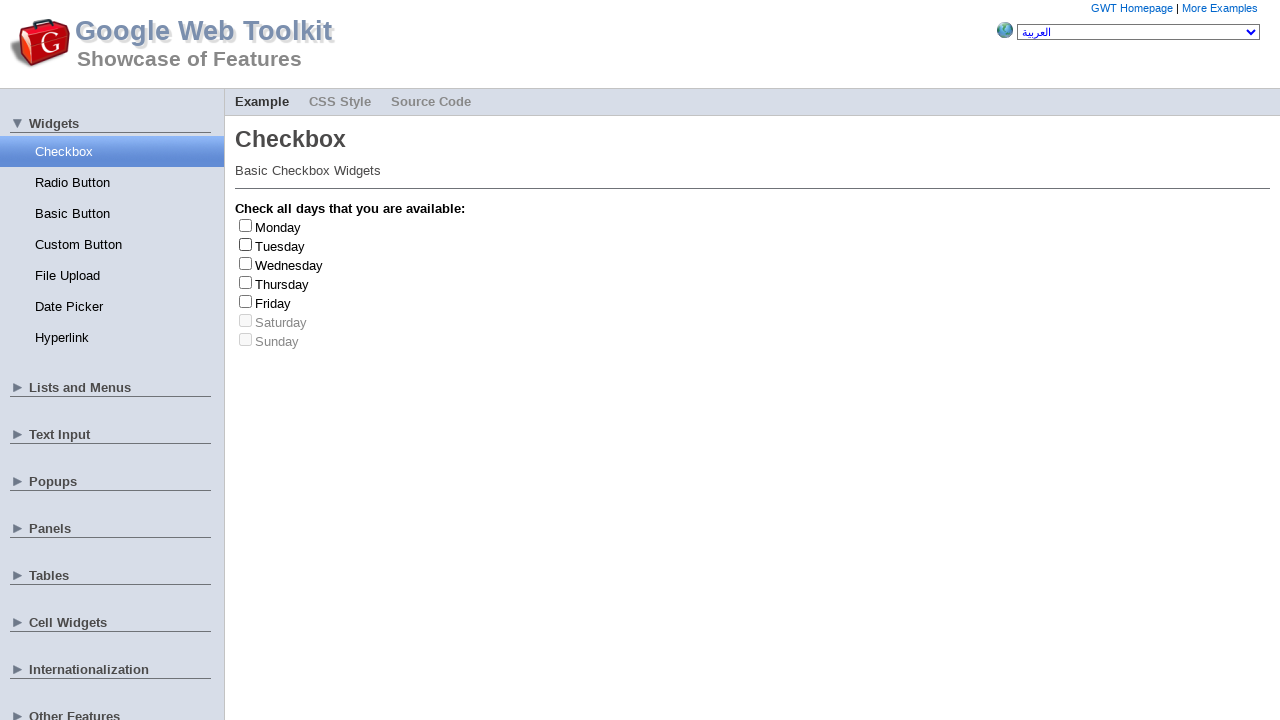

Selected random checkbox index: 4
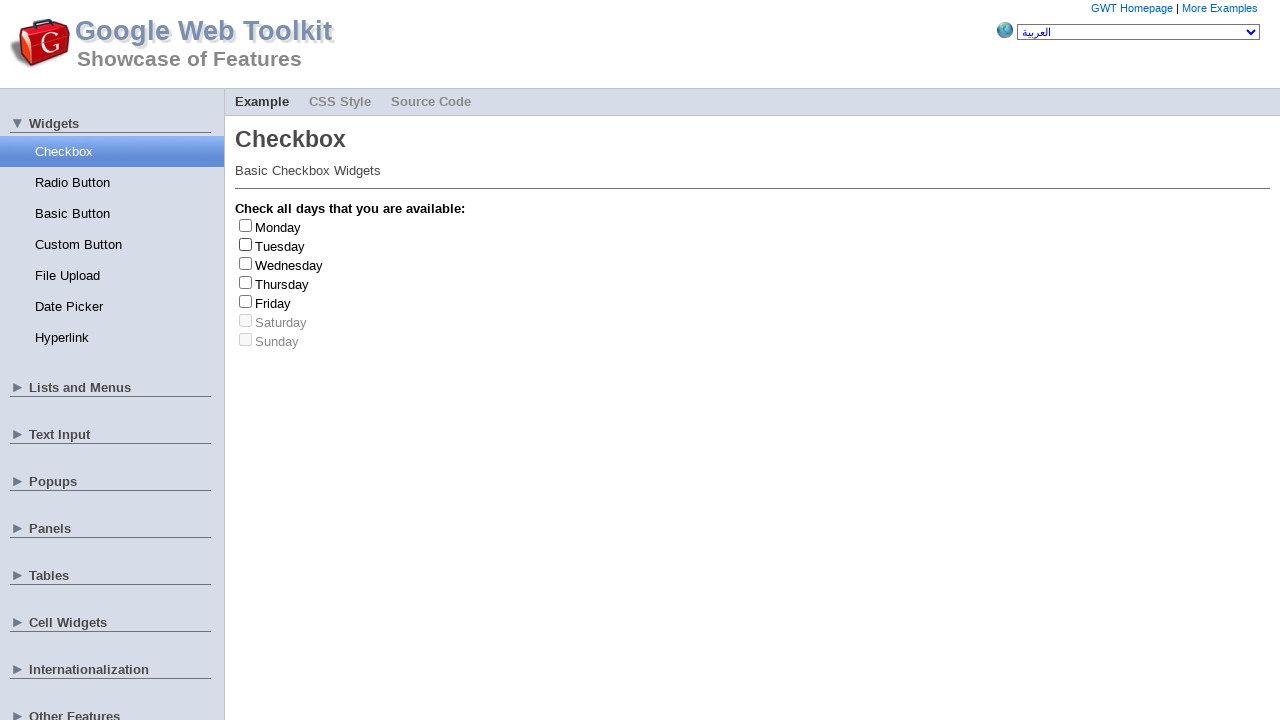

Clicked checkbox at index 4 to check it at (273, 303) on .gwt-CheckBox > label >> nth=4
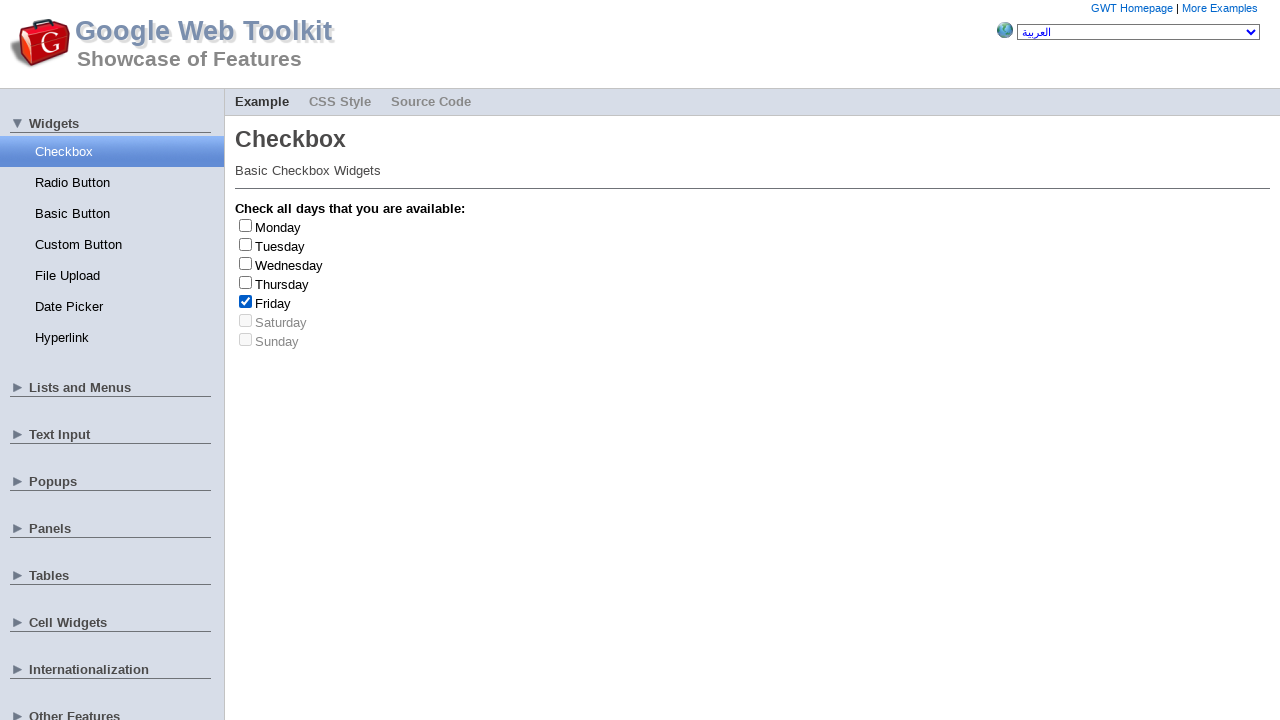

Retrieved day name: Friday
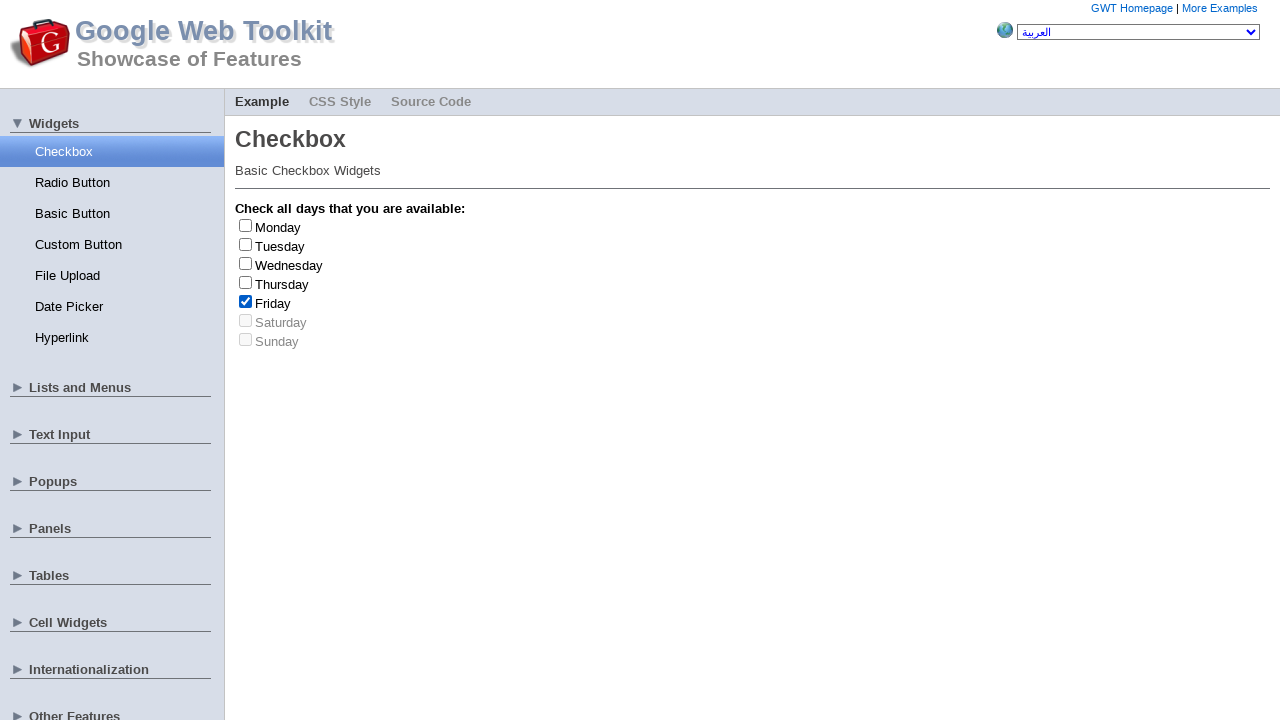

Friday selected (count: 2/3)
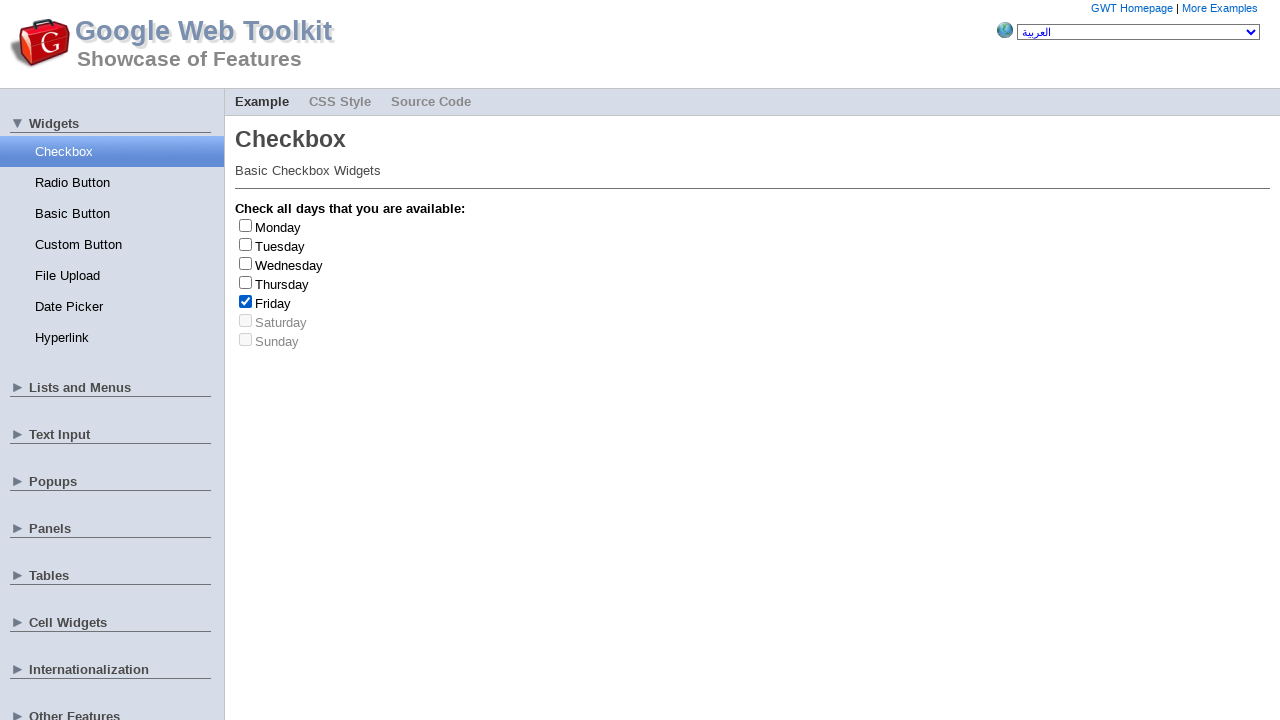

Clicked checkbox at index 4 to uncheck it at (273, 303) on .gwt-CheckBox > label >> nth=4
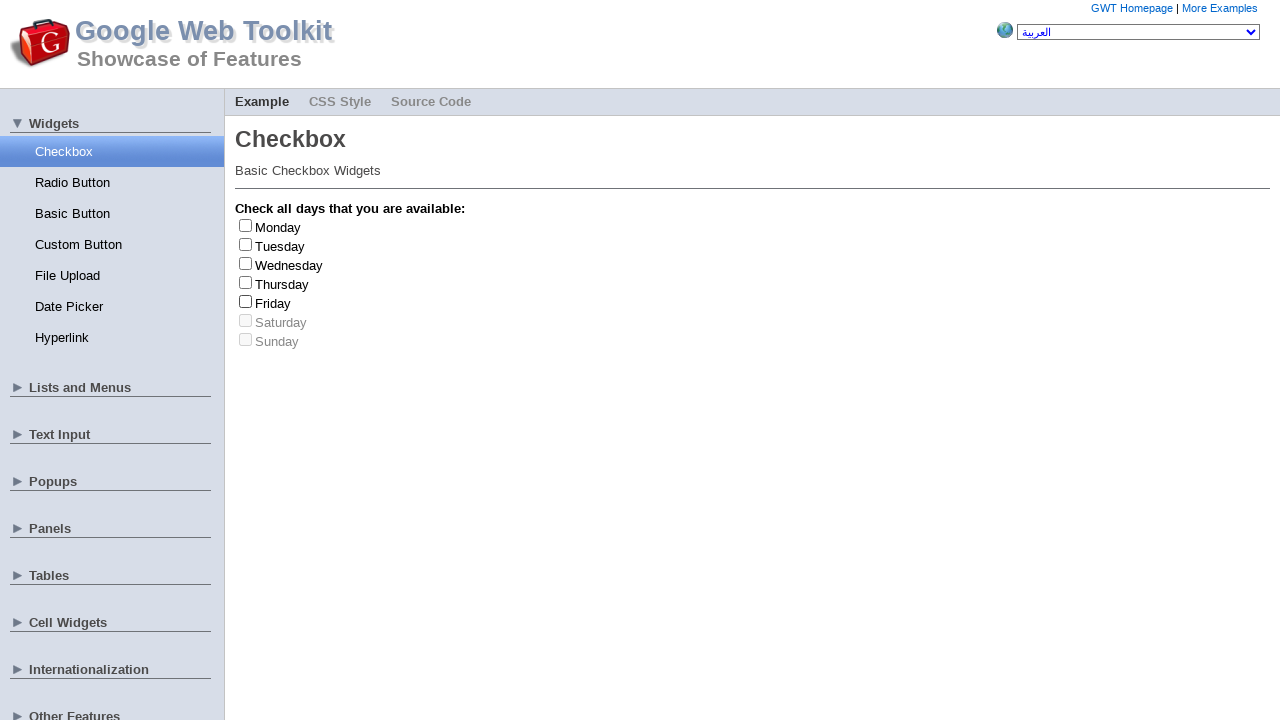

Retrieved all checkbox elements
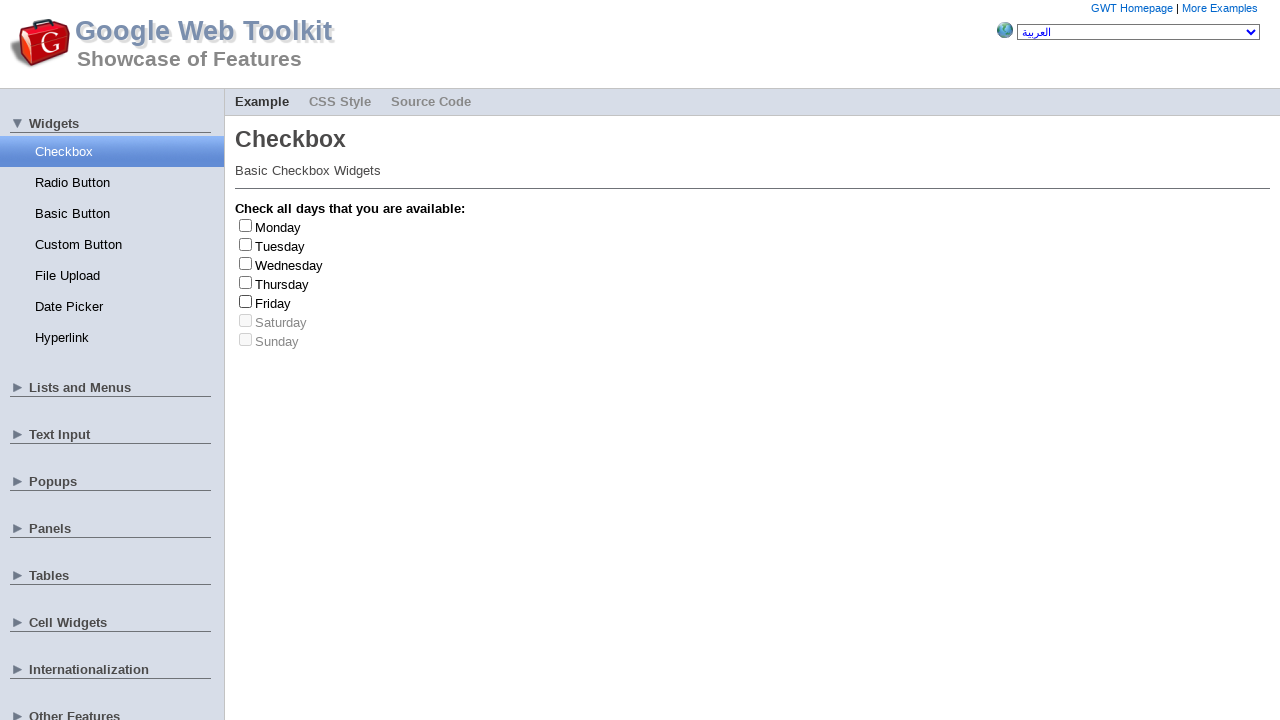

Retrieved all checkbox labels
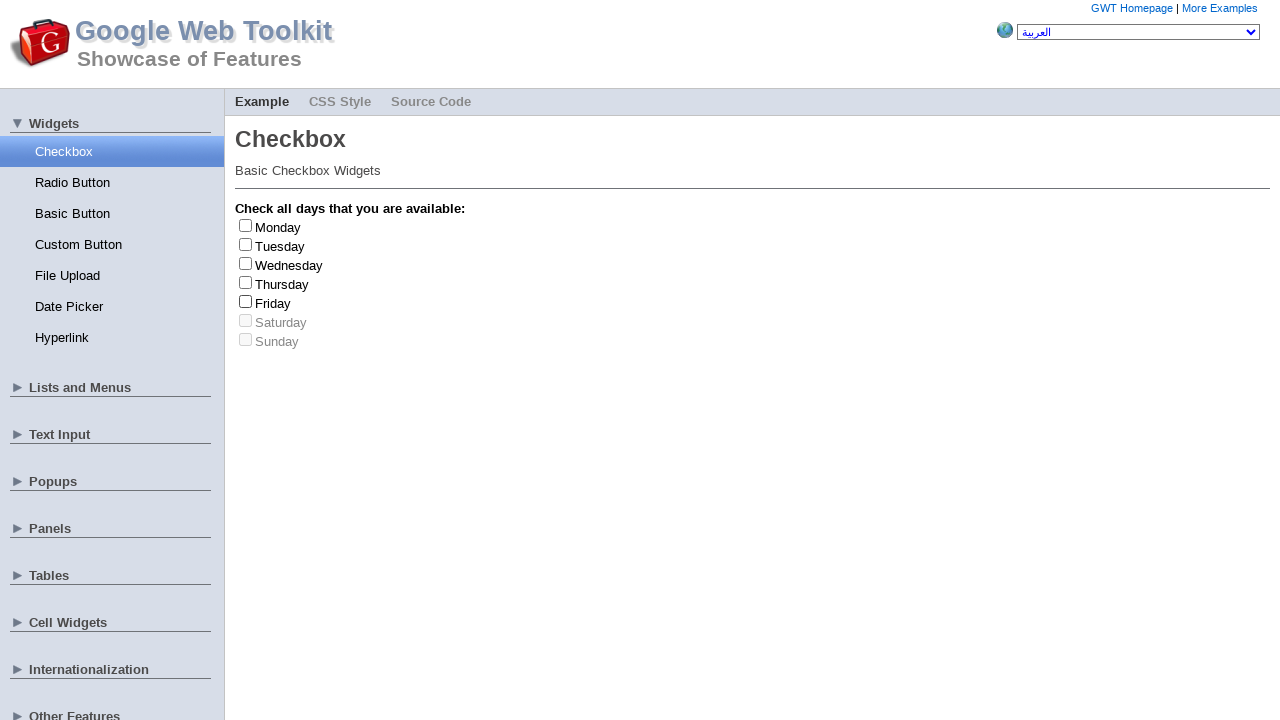

Selected random checkbox index: 1
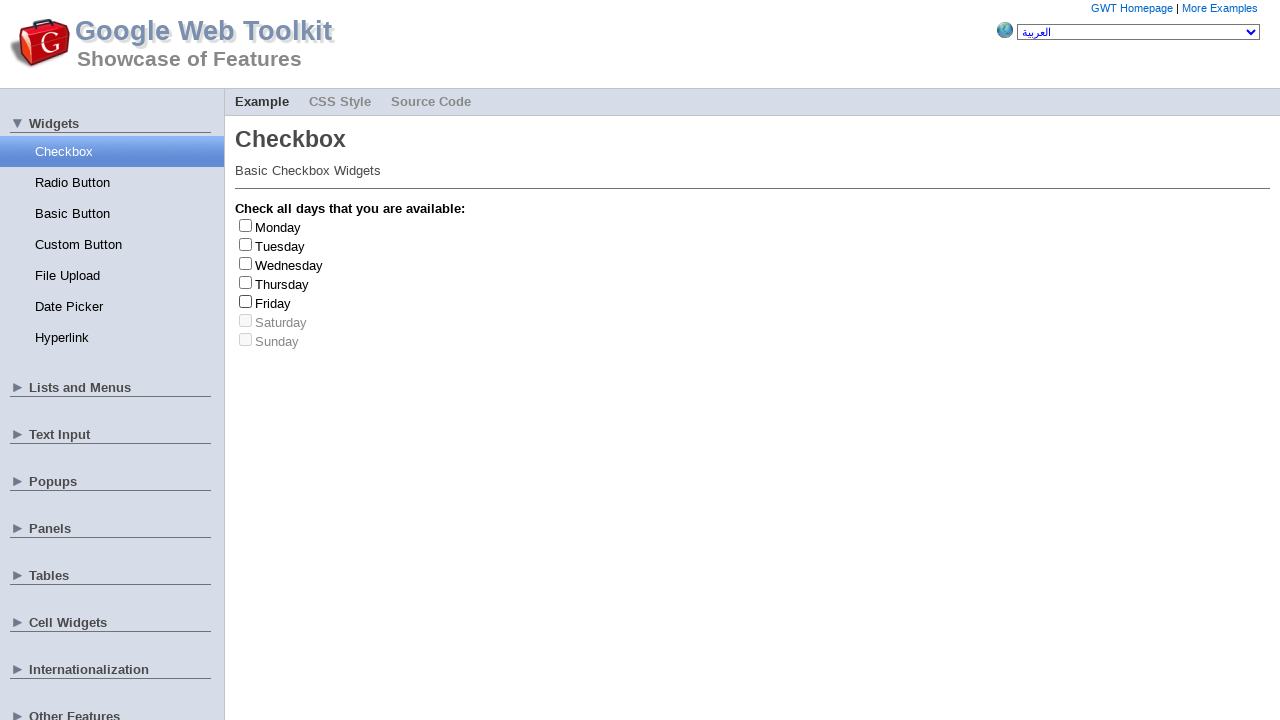

Clicked checkbox at index 1 to check it at (280, 246) on .gwt-CheckBox > label >> nth=1
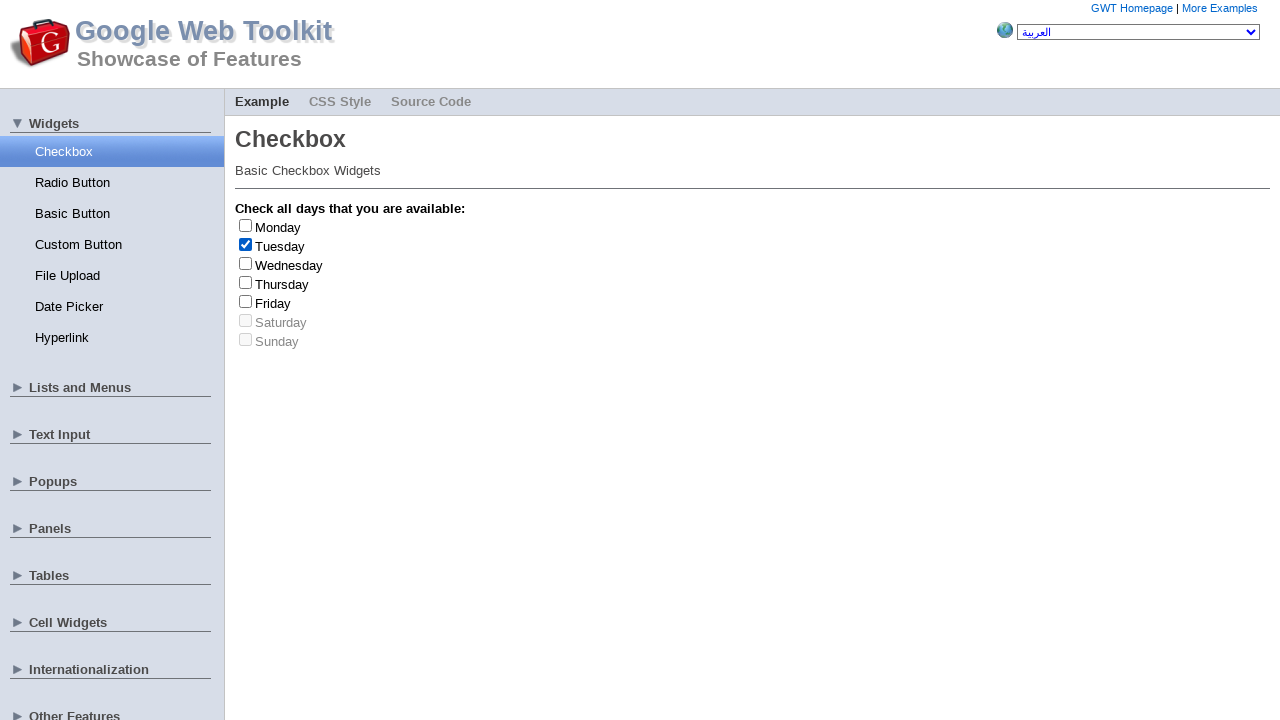

Retrieved day name: Tuesday
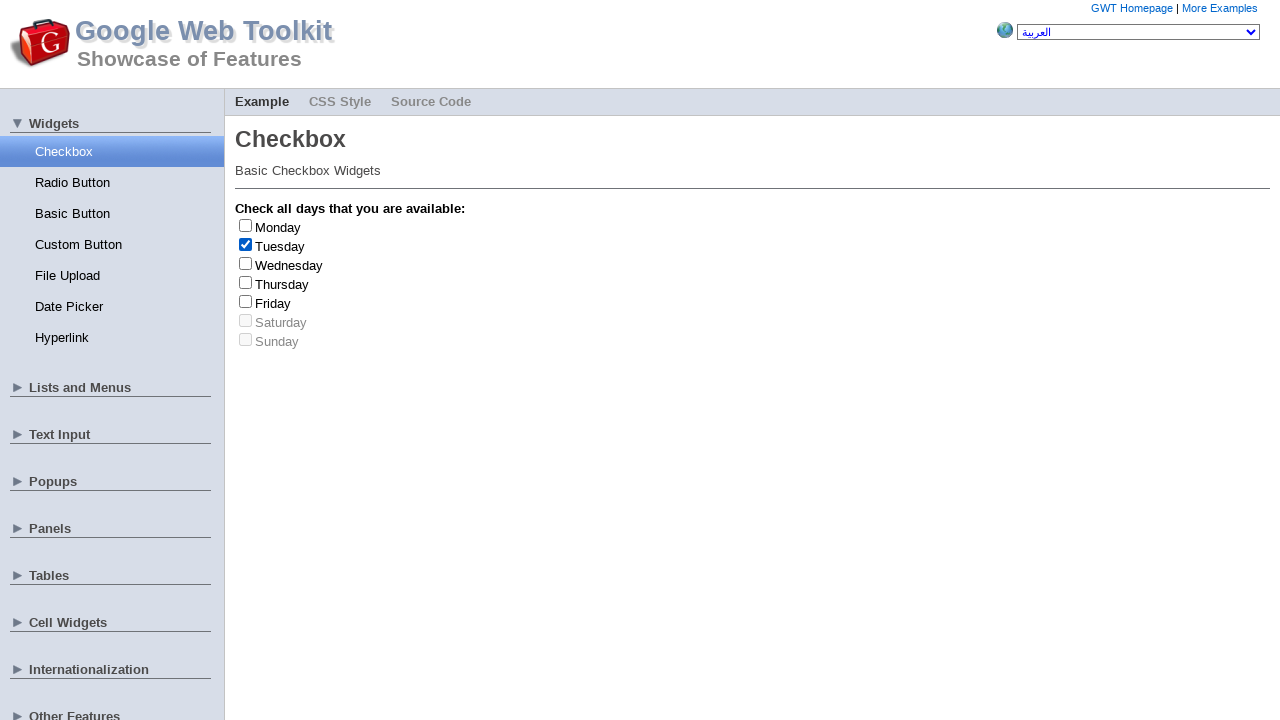

Clicked checkbox at index 1 to uncheck it at (280, 246) on .gwt-CheckBox > label >> nth=1
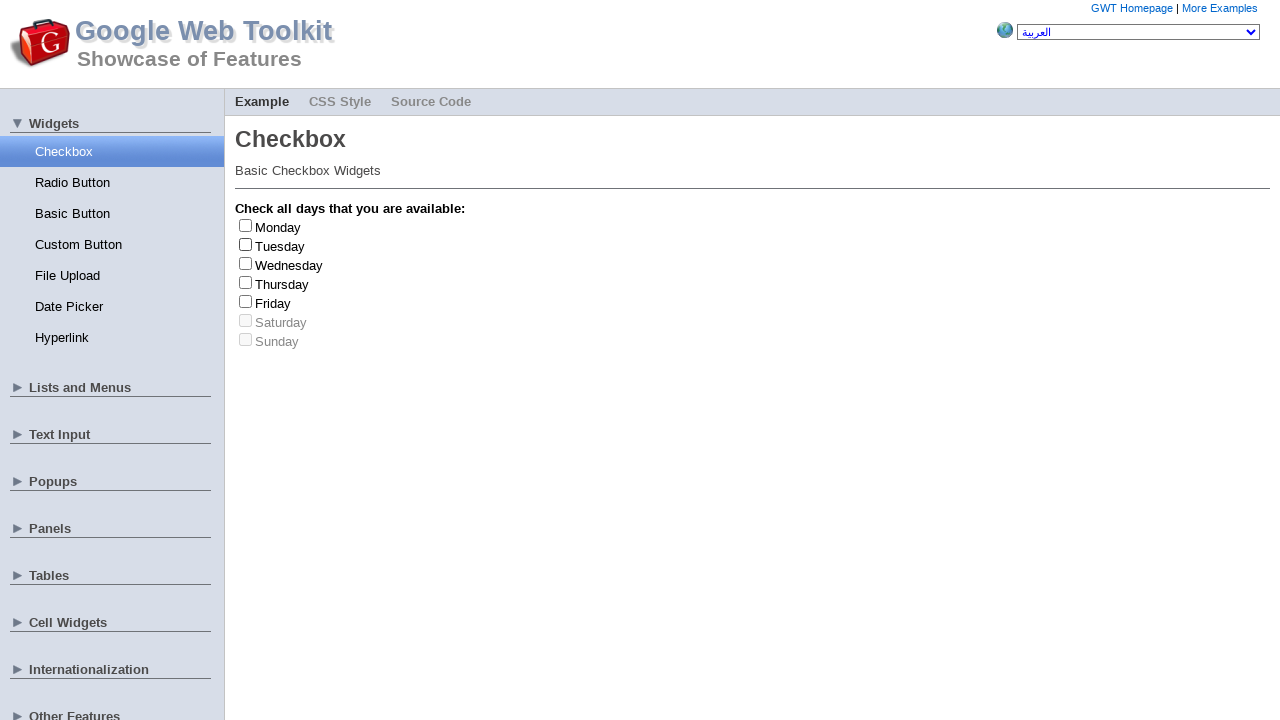

Retrieved all checkbox elements
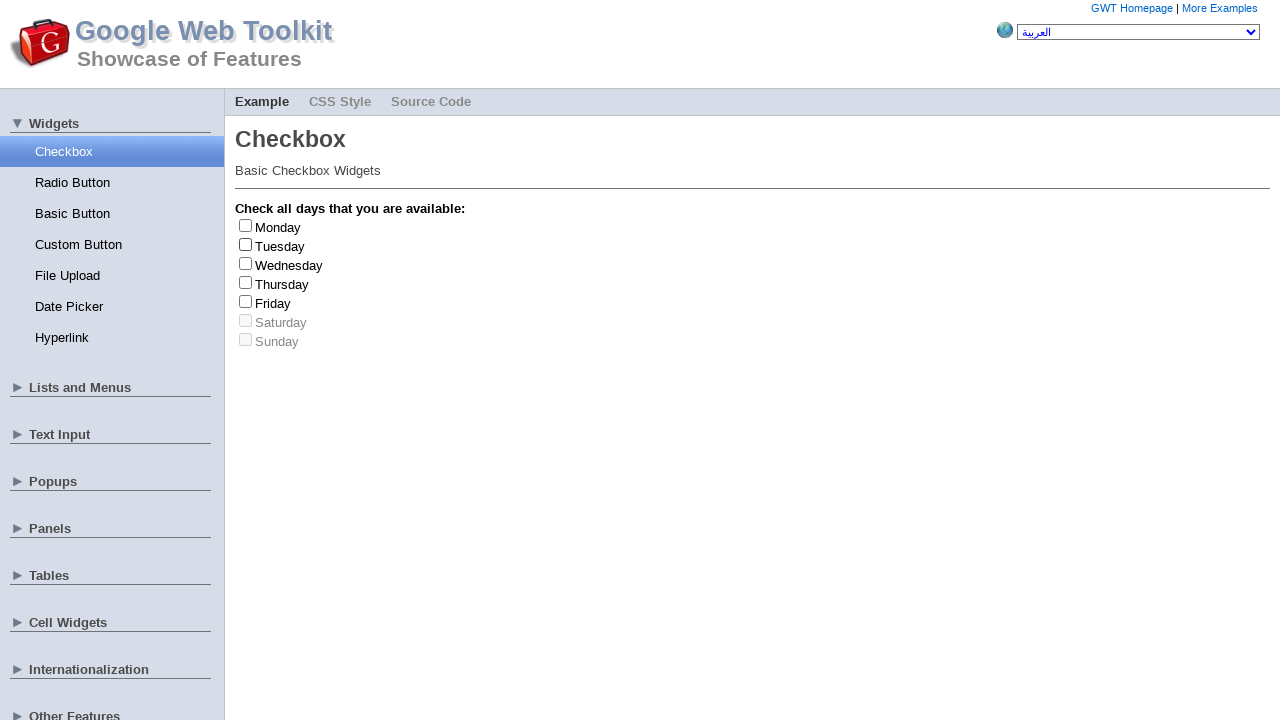

Retrieved all checkbox labels
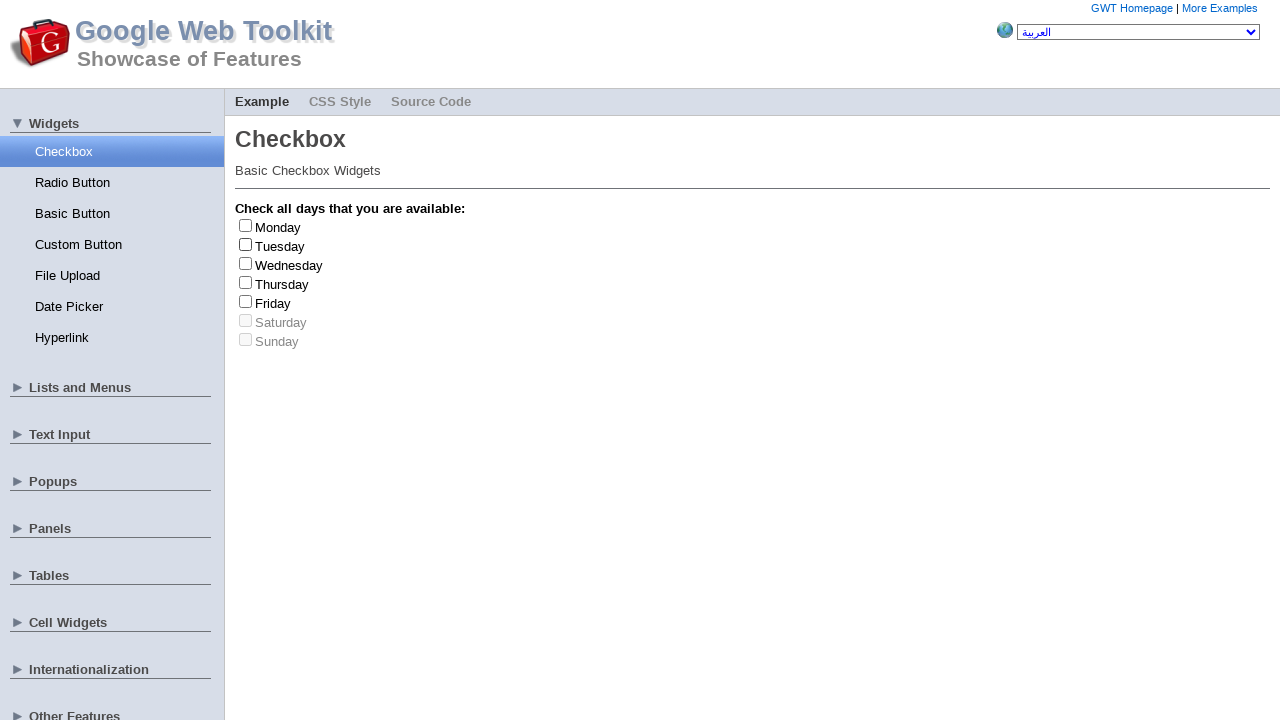

Selected random checkbox index: 6
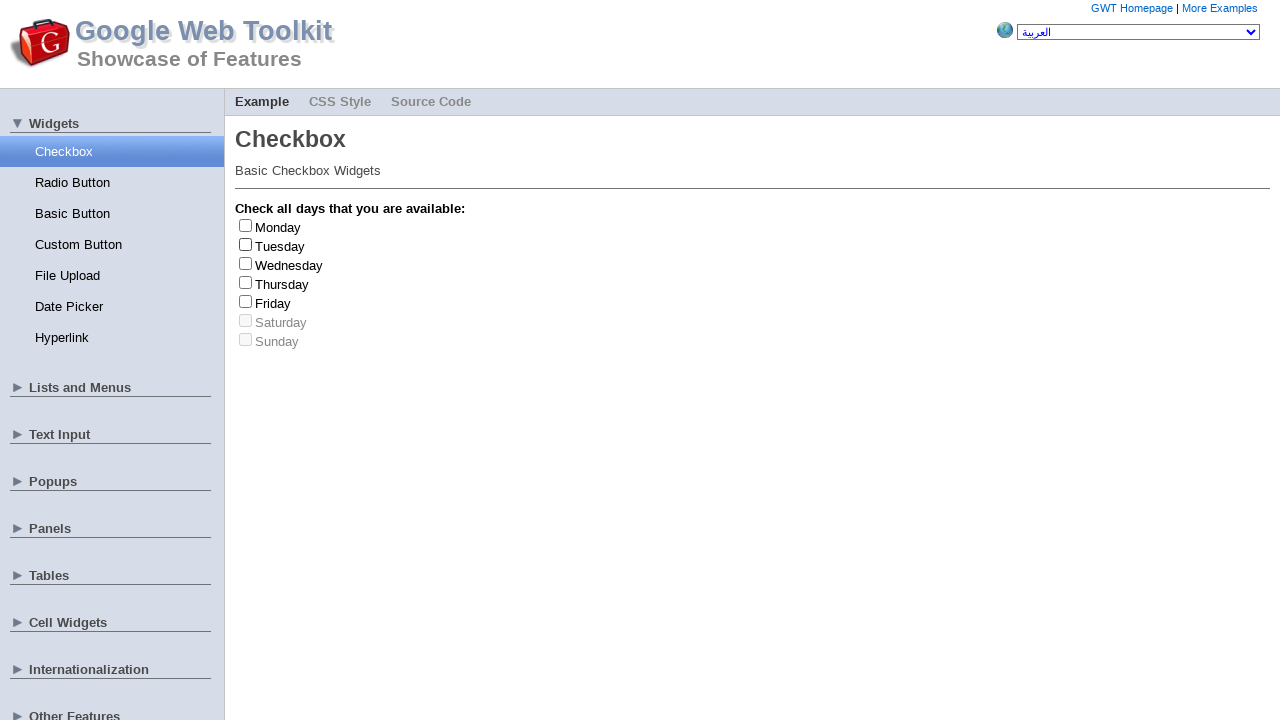

Retrieved all checkbox elements
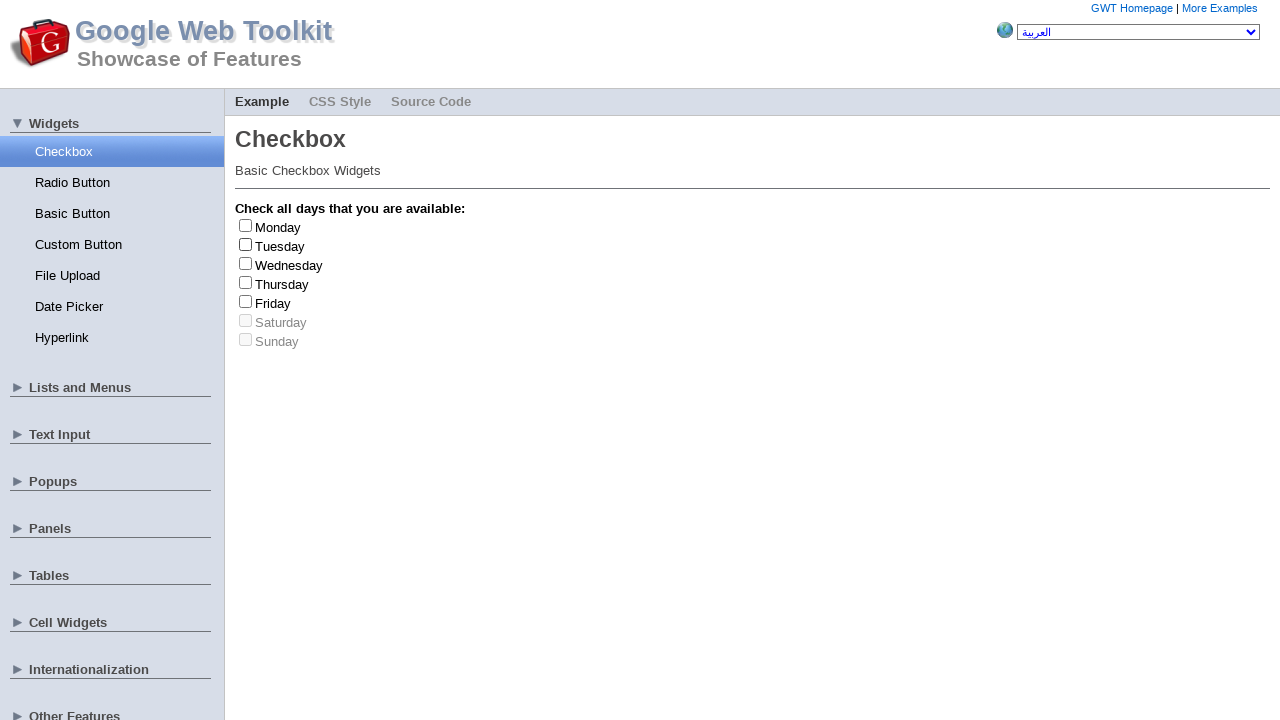

Retrieved all checkbox labels
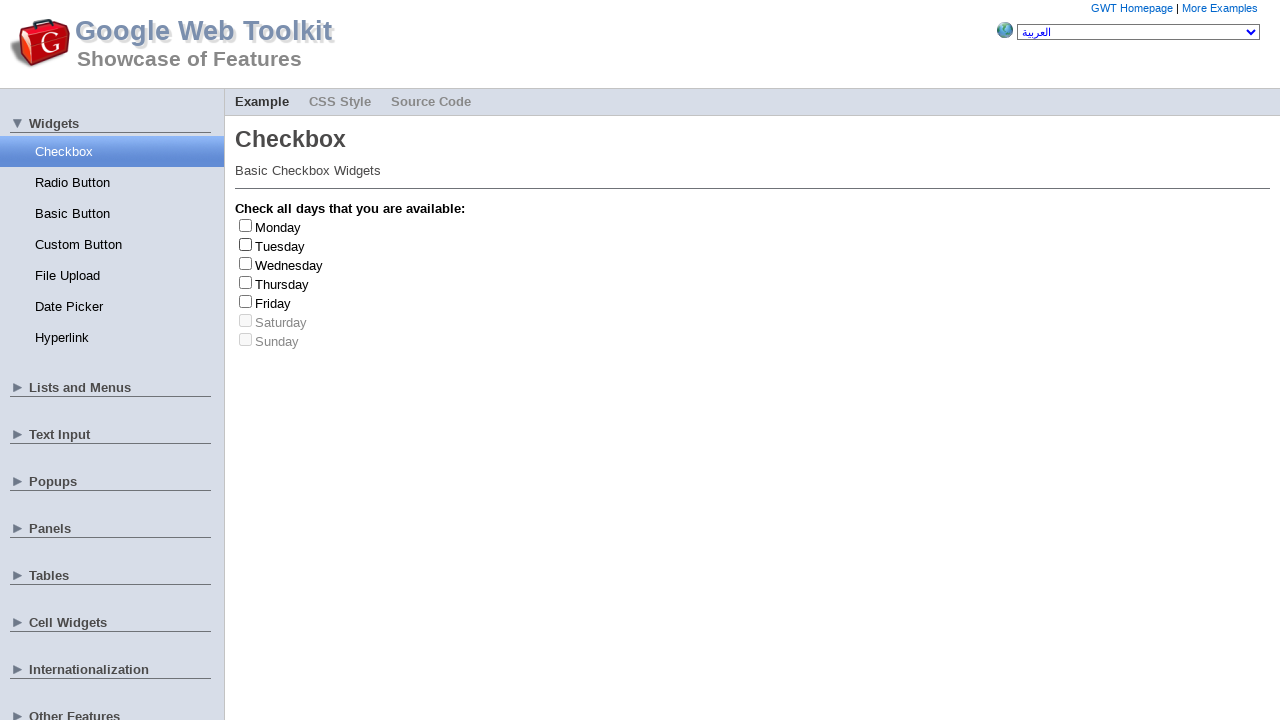

Selected random checkbox index: 6
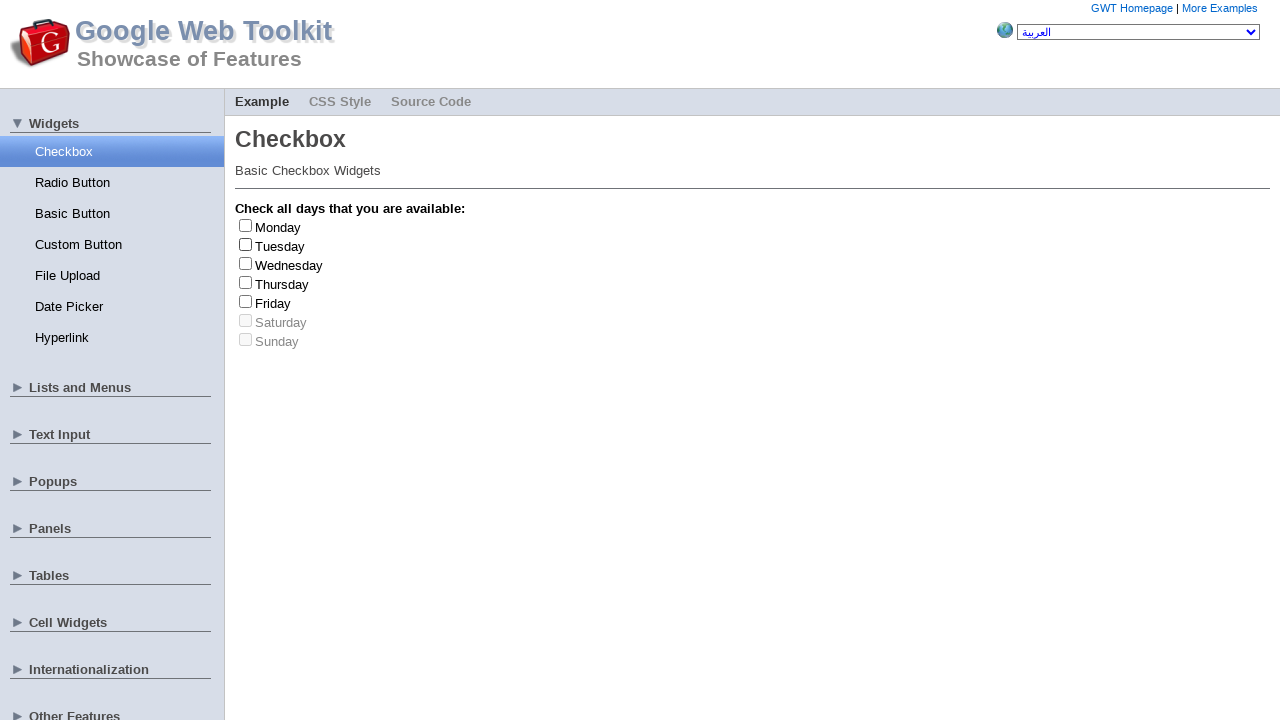

Retrieved all checkbox elements
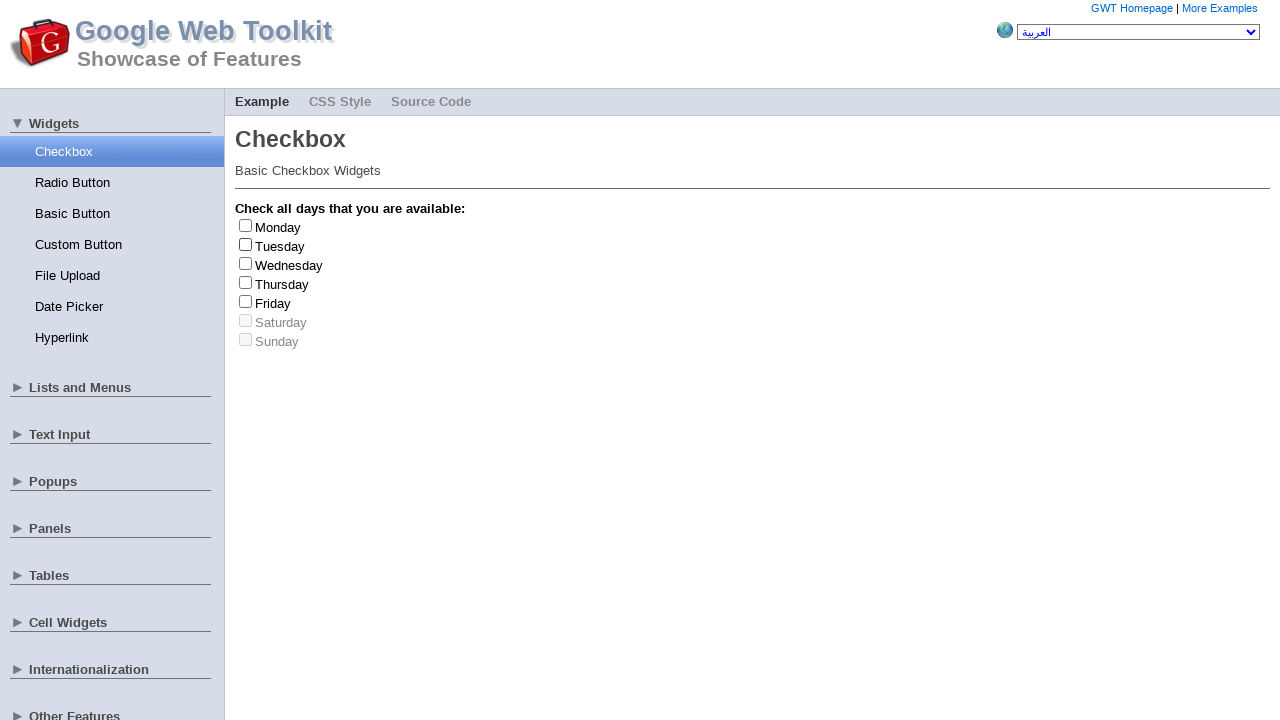

Retrieved all checkbox labels
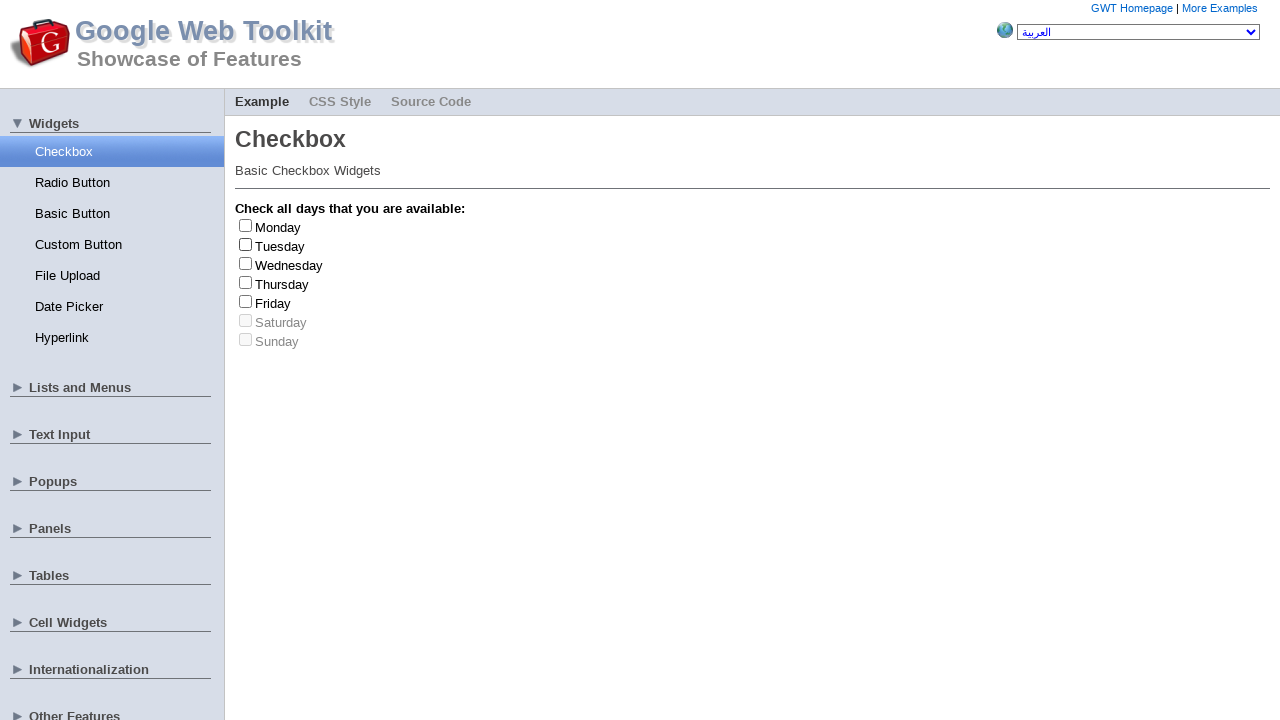

Selected random checkbox index: 4
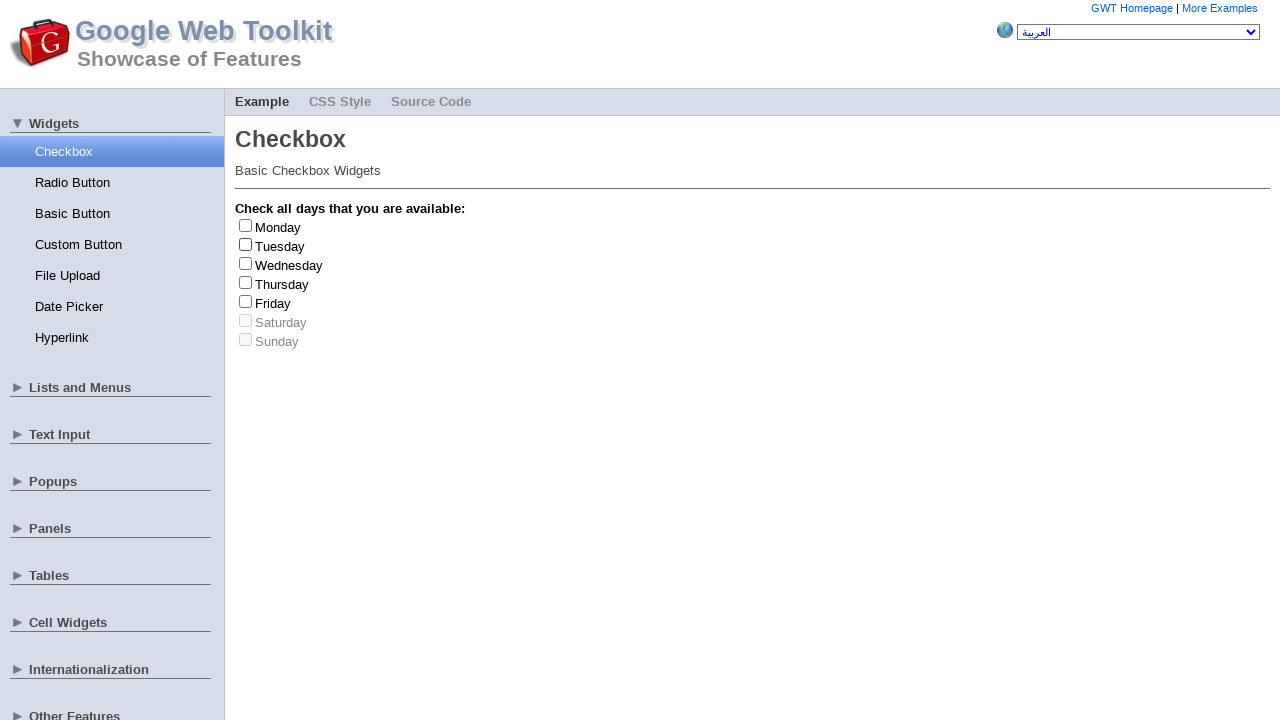

Clicked checkbox at index 4 to check it at (273, 303) on .gwt-CheckBox > label >> nth=4
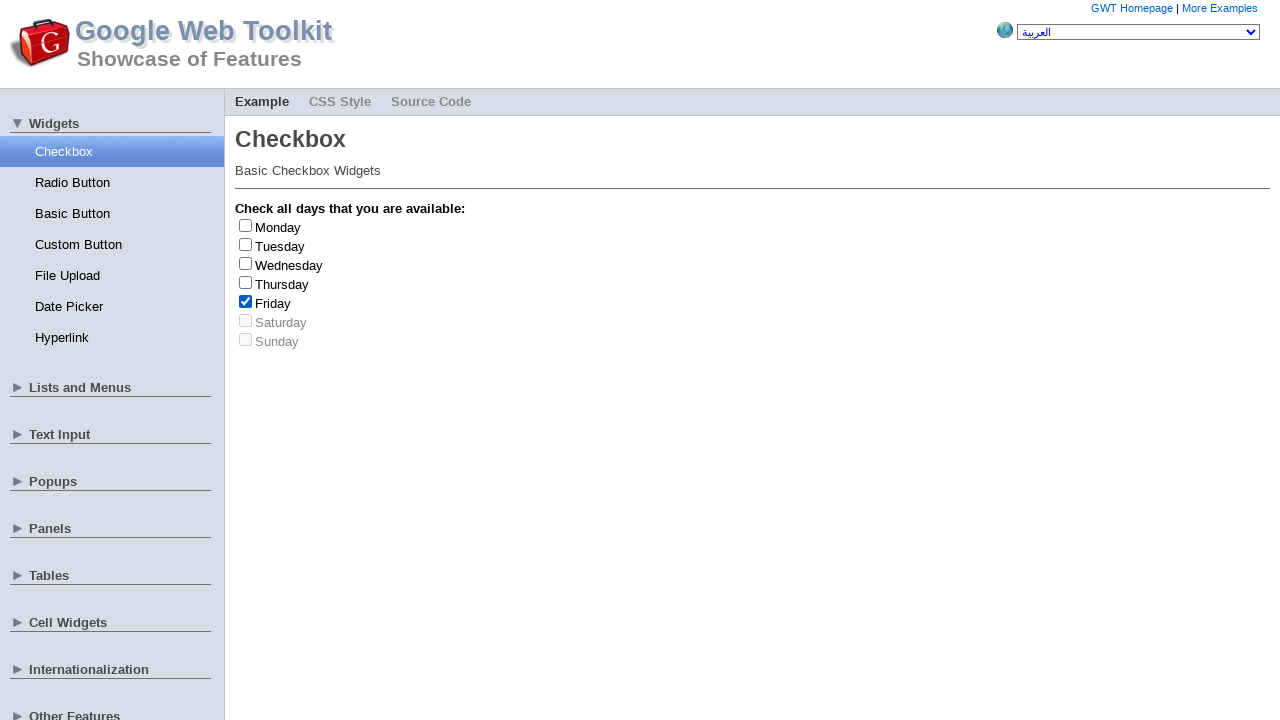

Retrieved day name: Friday
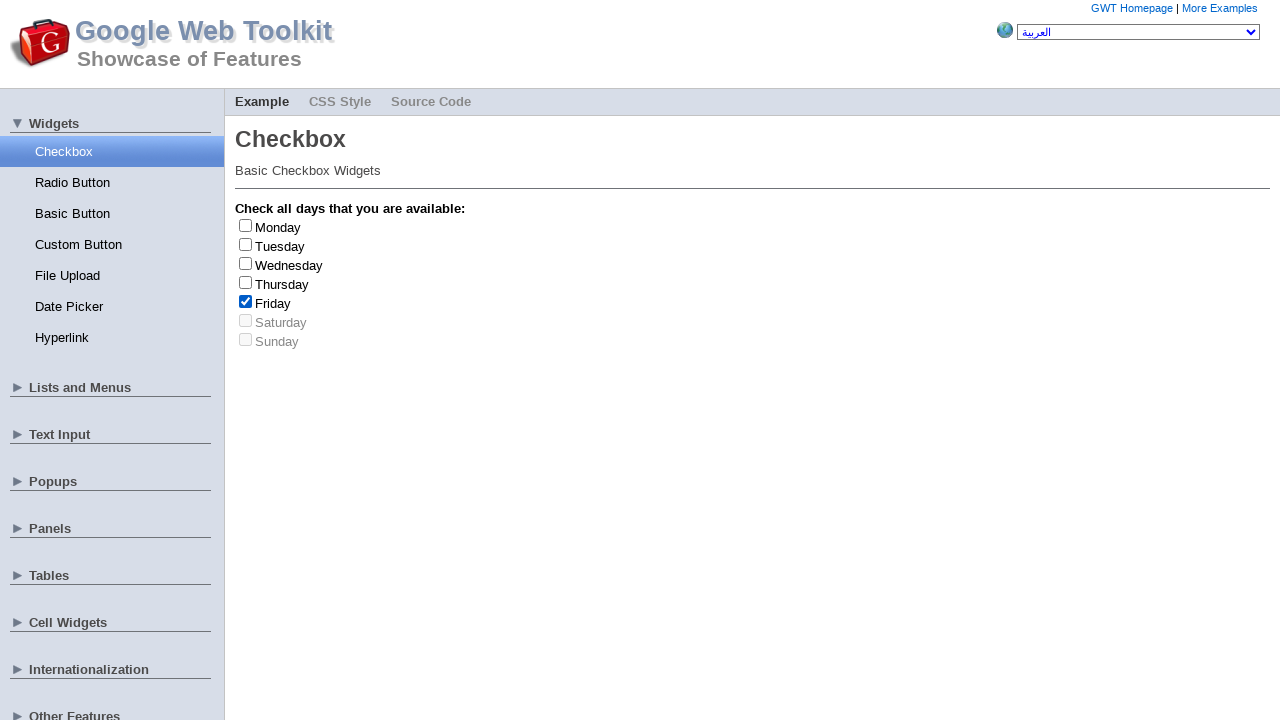

Friday selected (count: 3/3)
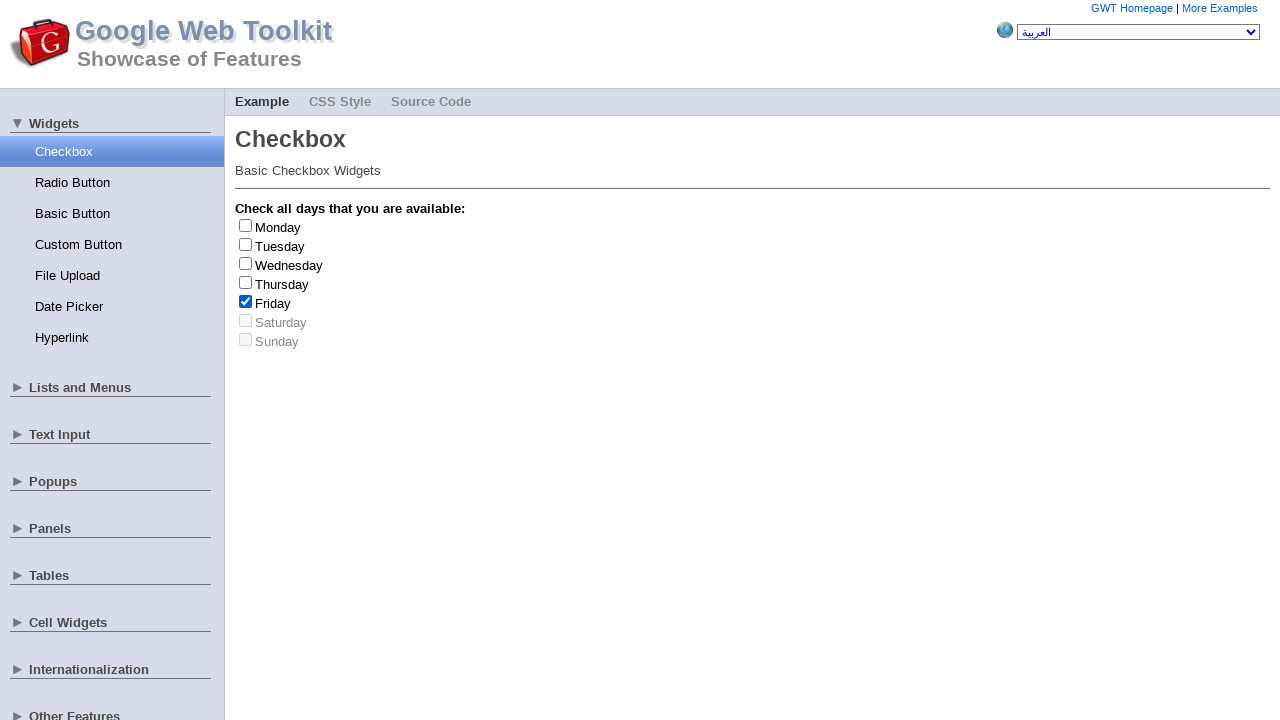

Clicked checkbox at index 4 to uncheck it at (273, 303) on .gwt-CheckBox > label >> nth=4
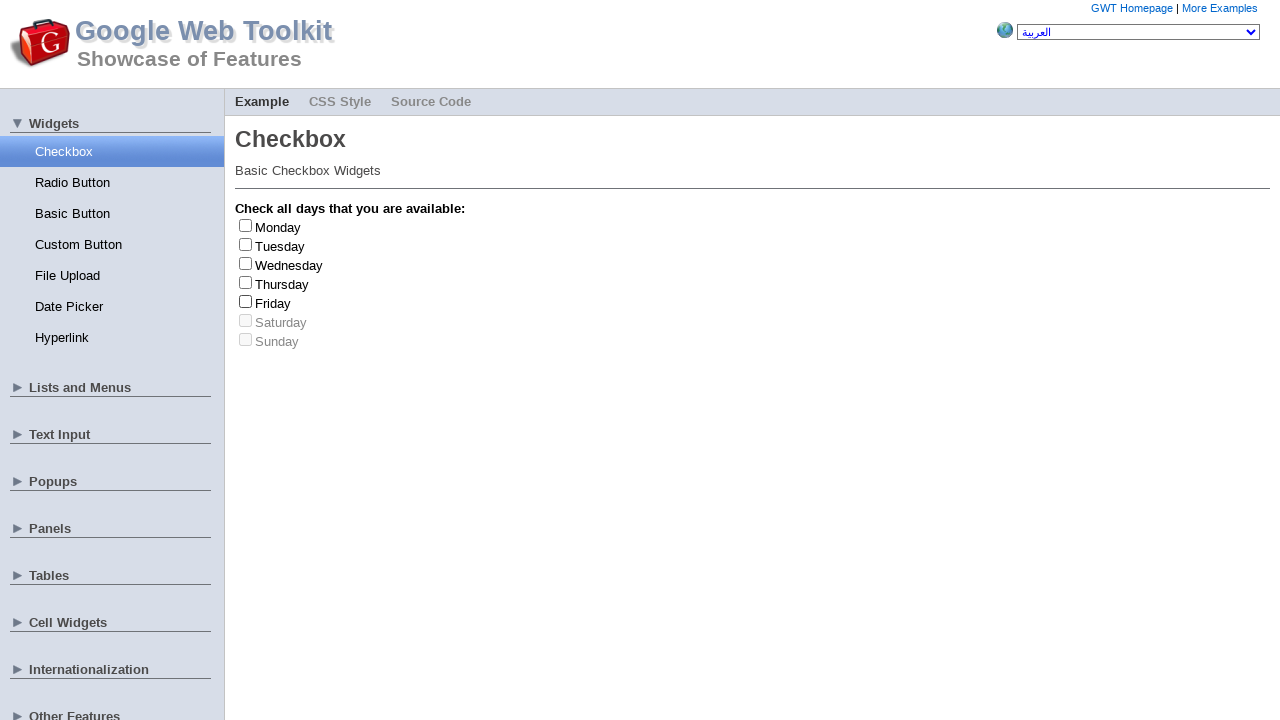

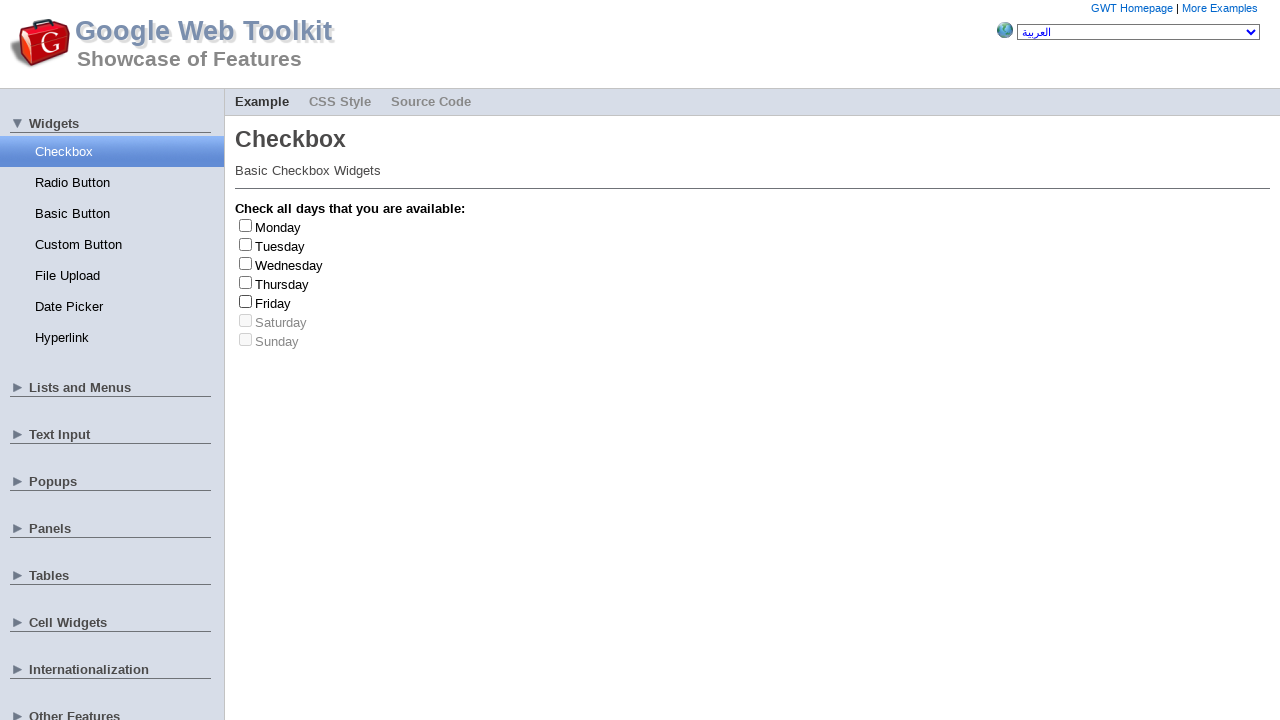